Tests filling out a large form by entering "1" into all input fields and clicking the submit button

Starting URL: http://suninjuly.github.io/huge_form.html

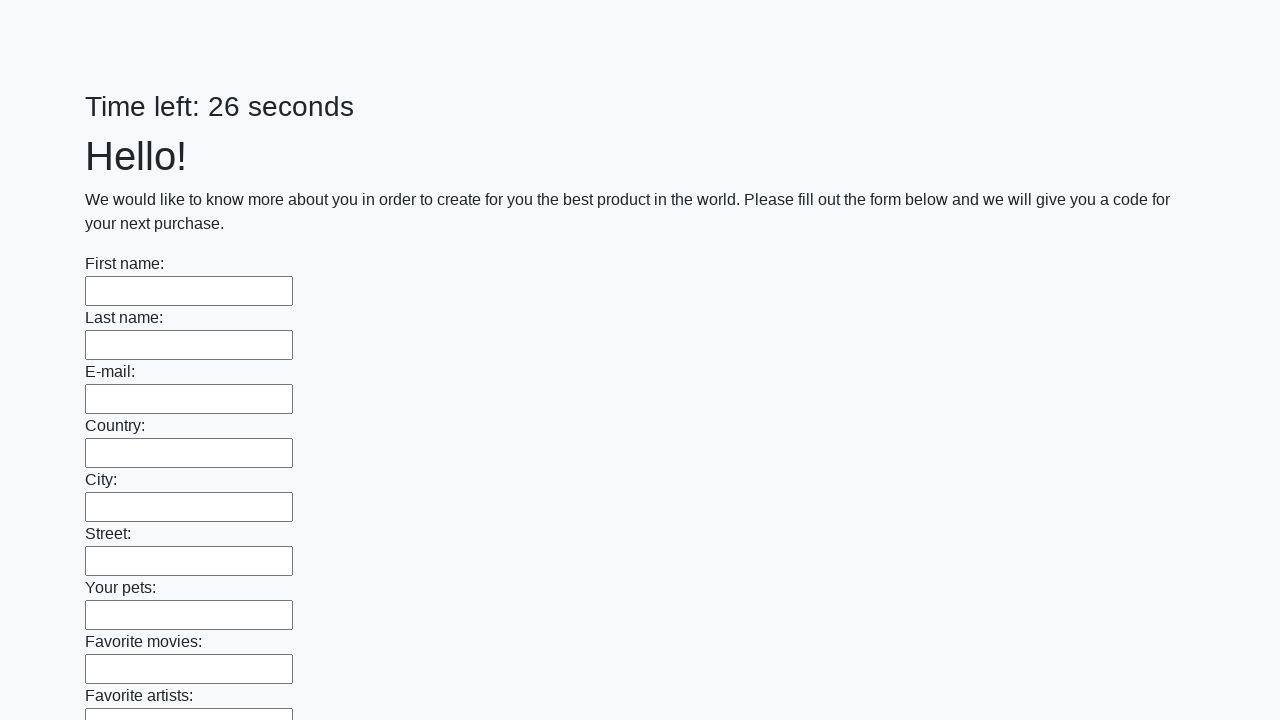

Located all input fields on the huge form
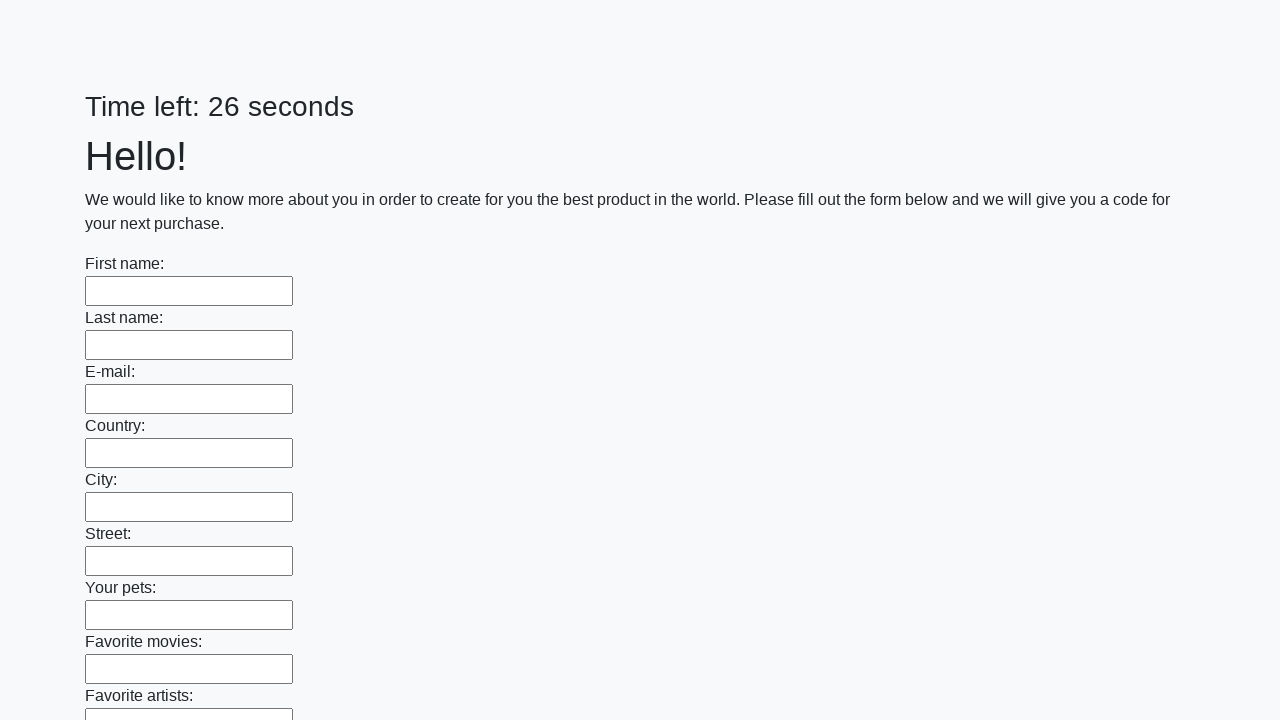

Filled an input field with '1' on input >> nth=0
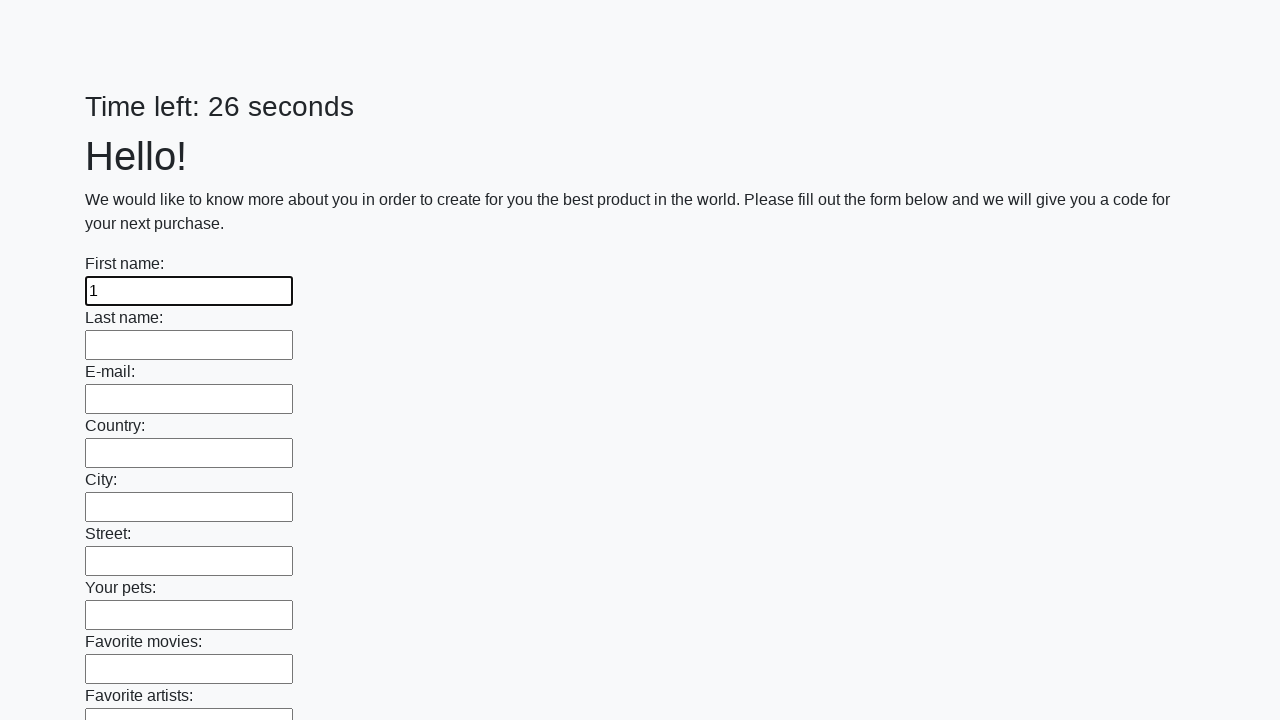

Filled an input field with '1' on input >> nth=1
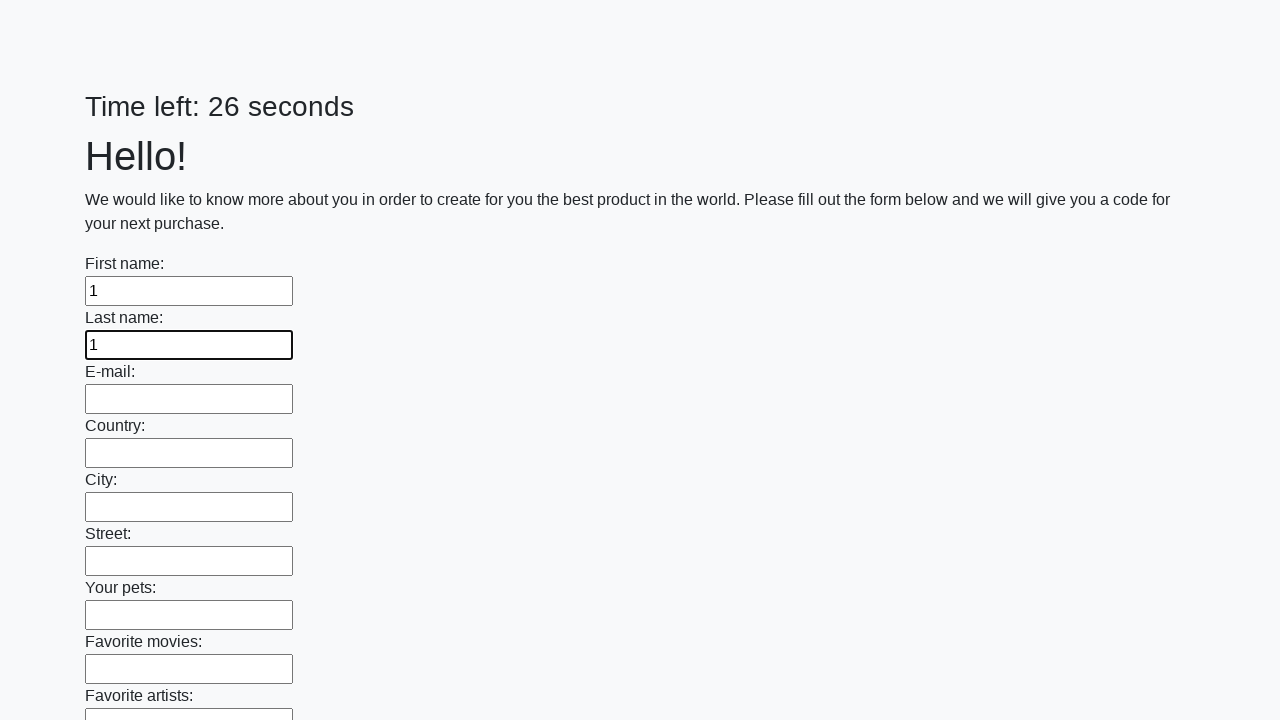

Filled an input field with '1' on input >> nth=2
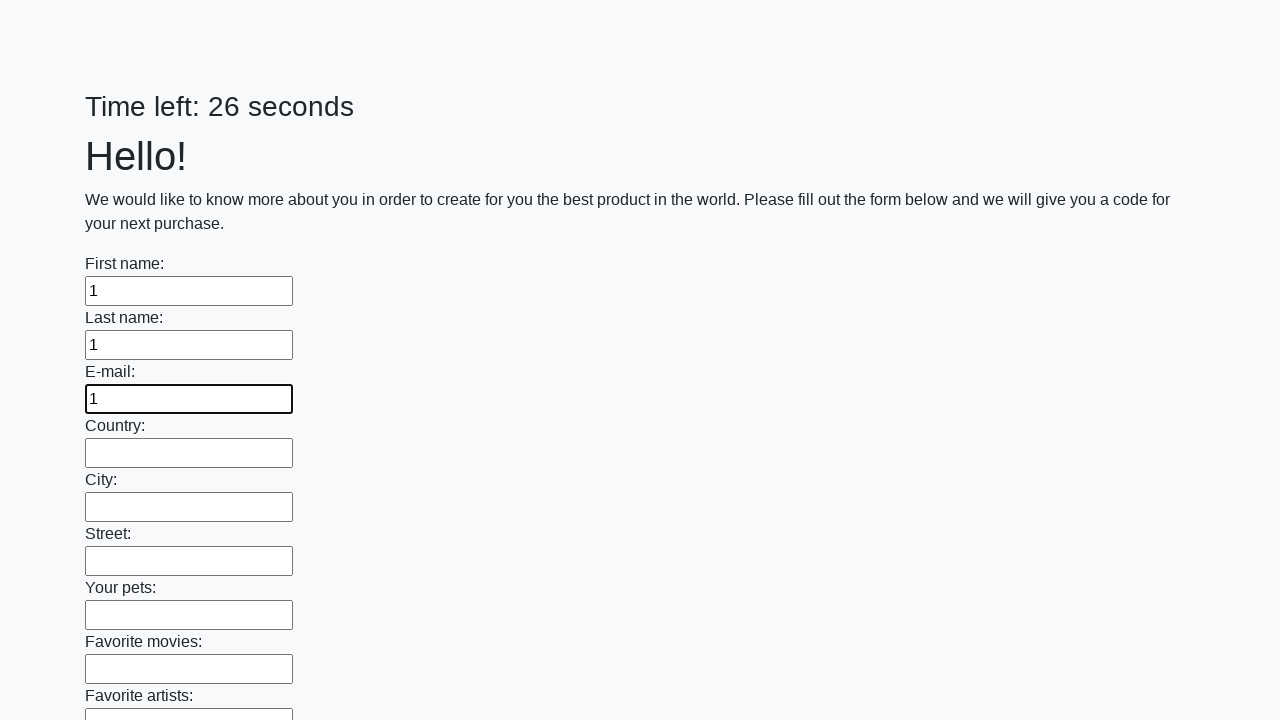

Filled an input field with '1' on input >> nth=3
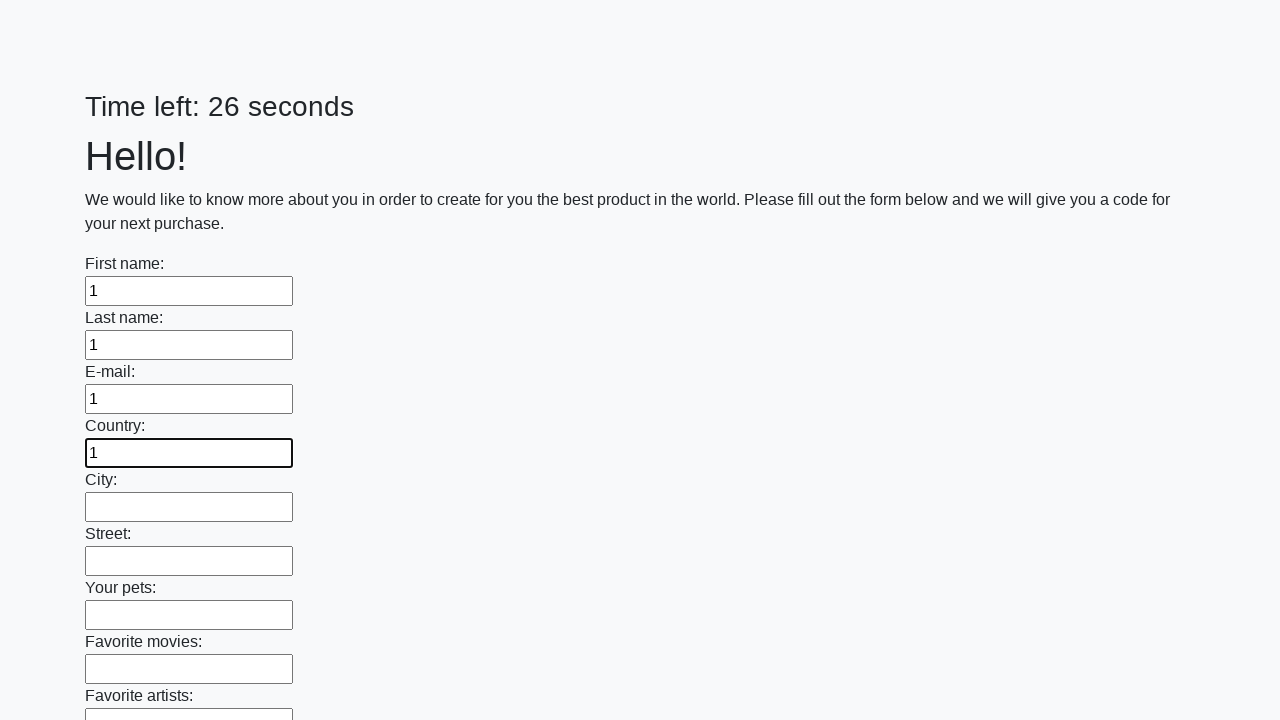

Filled an input field with '1' on input >> nth=4
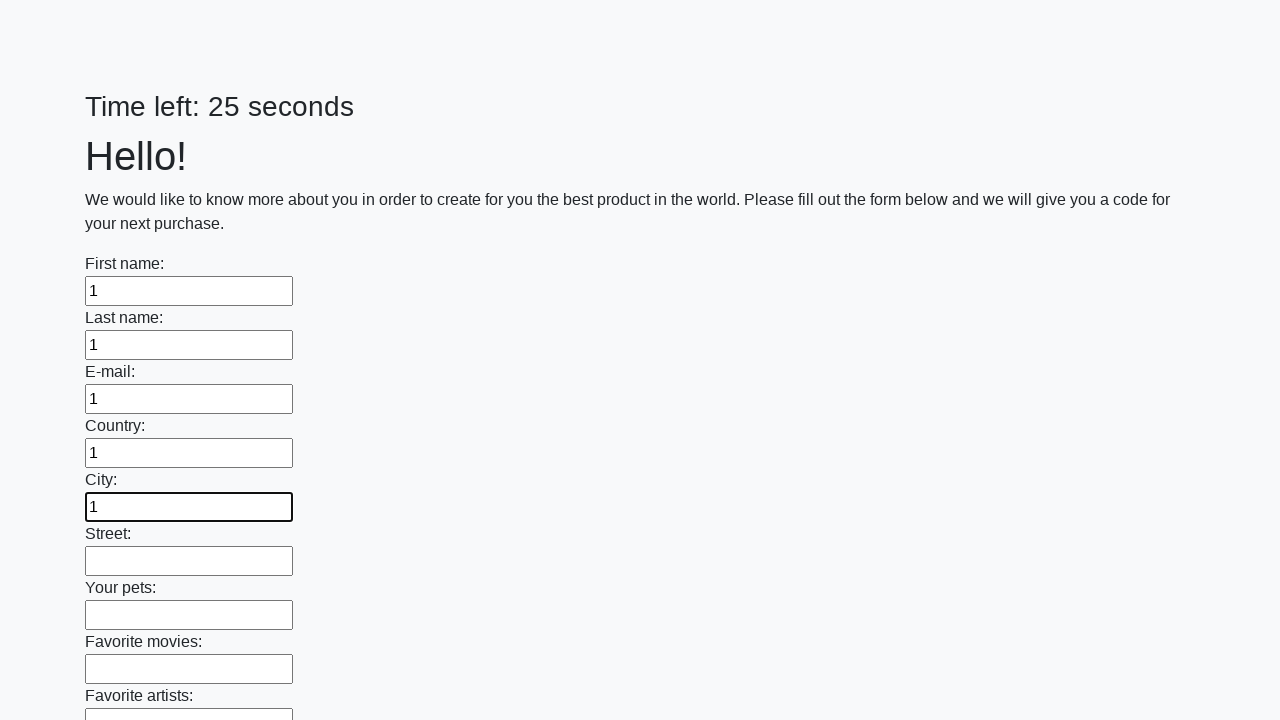

Filled an input field with '1' on input >> nth=5
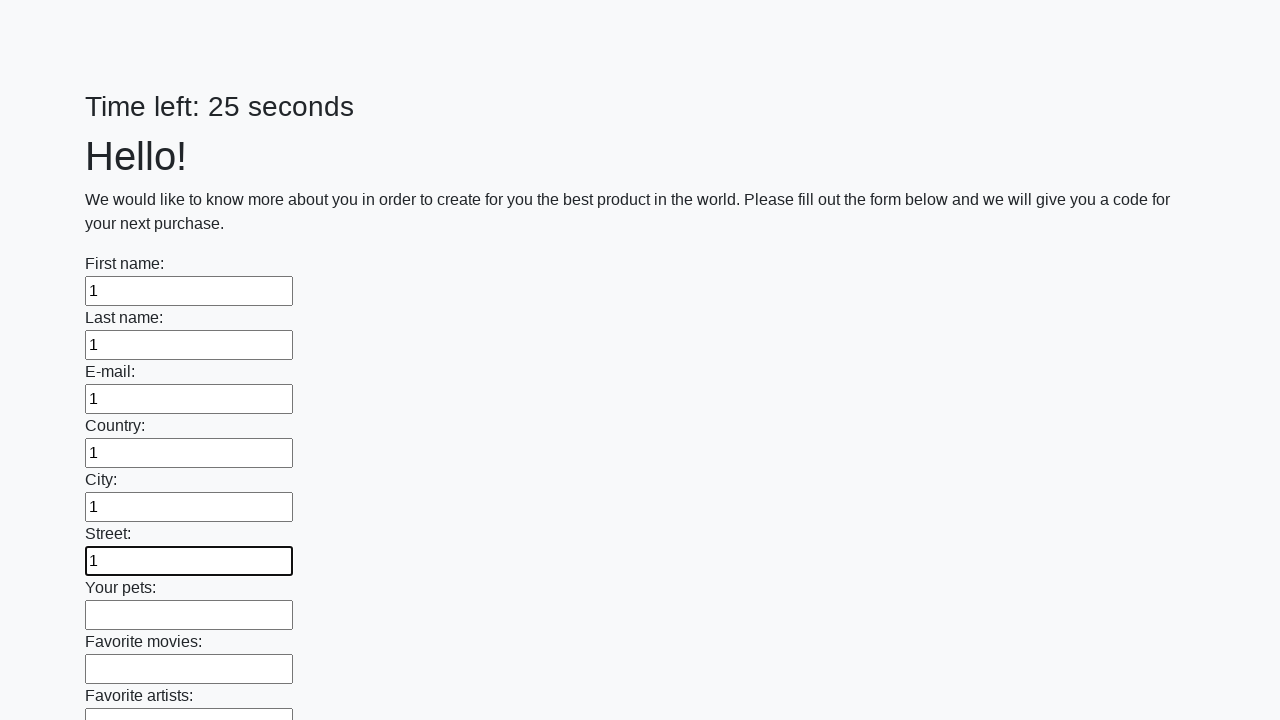

Filled an input field with '1' on input >> nth=6
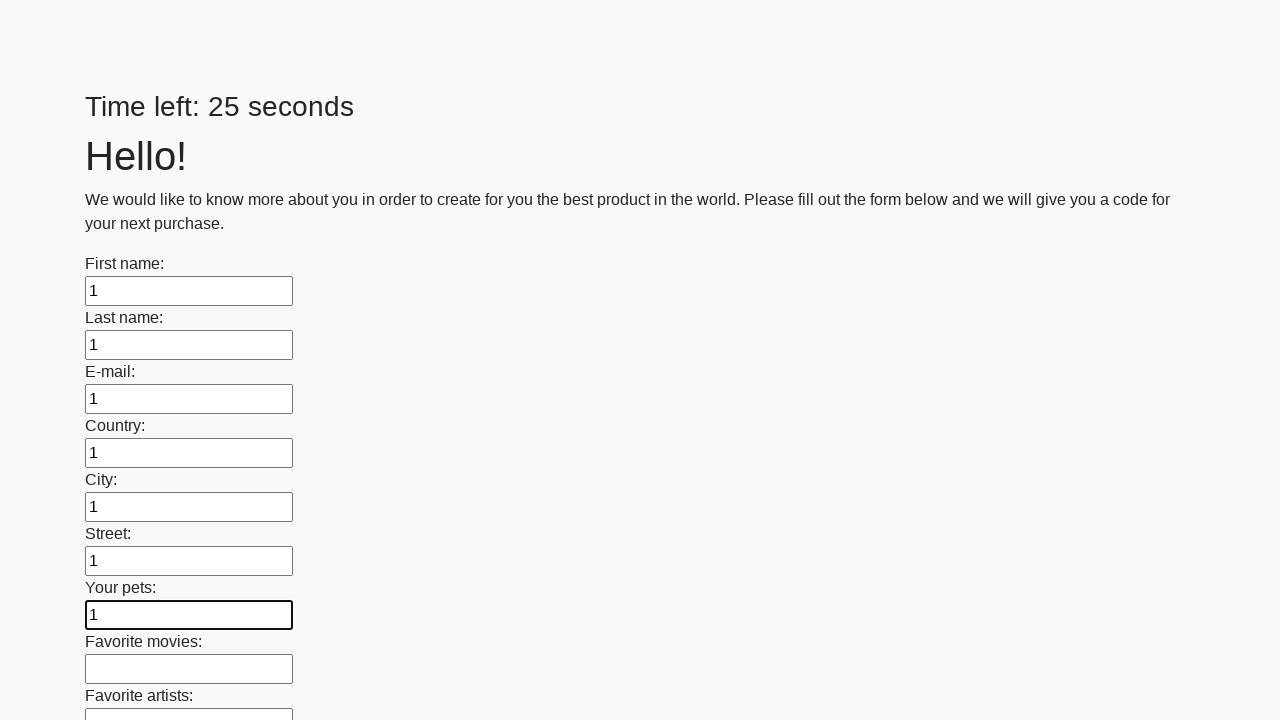

Filled an input field with '1' on input >> nth=7
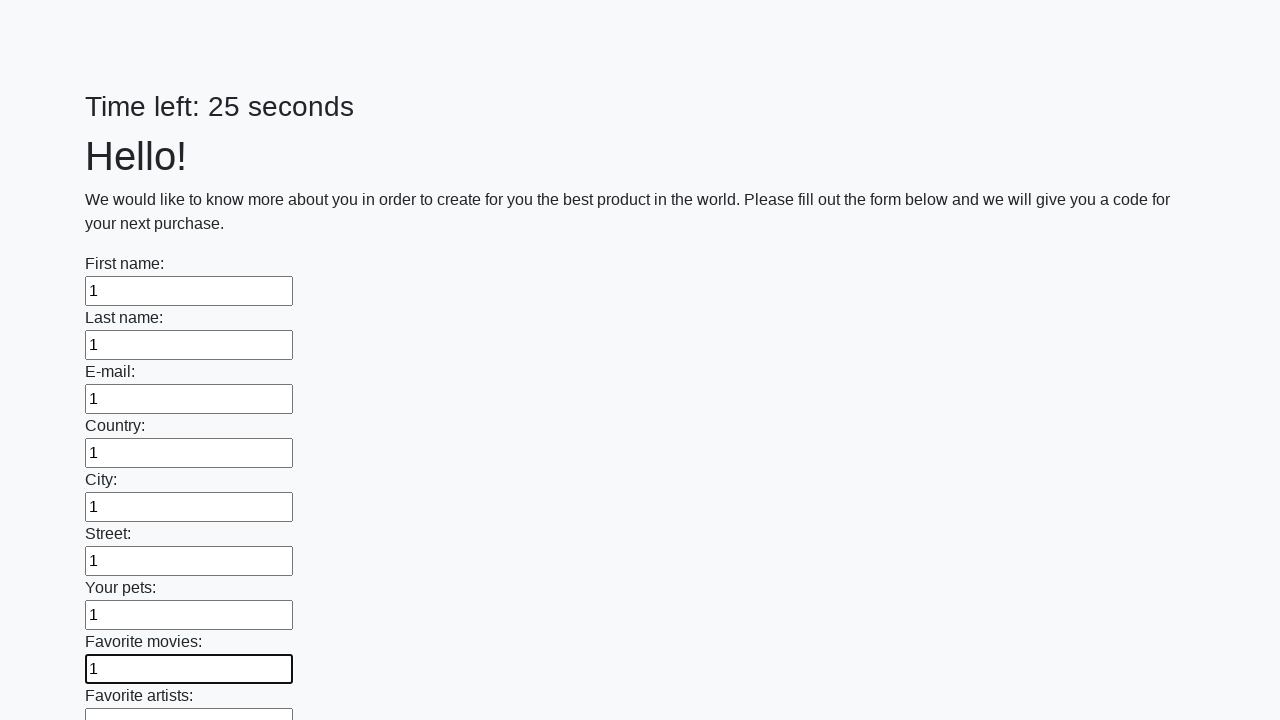

Filled an input field with '1' on input >> nth=8
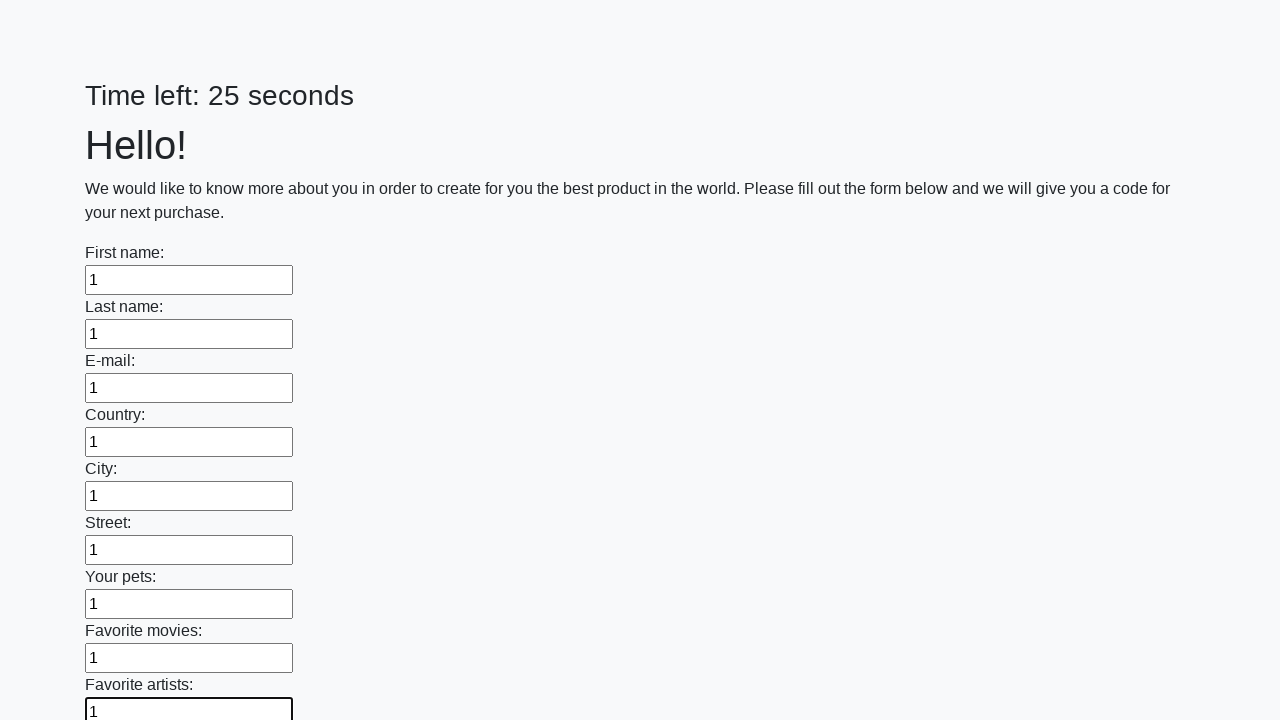

Filled an input field with '1' on input >> nth=9
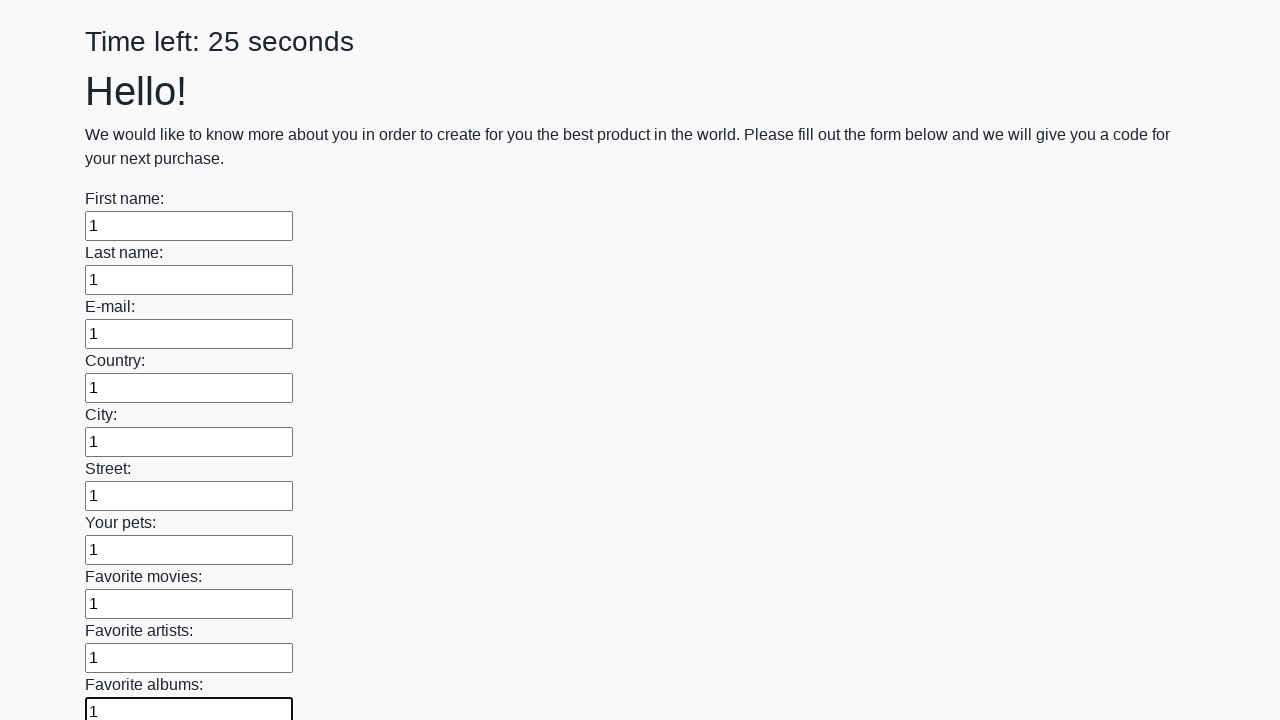

Filled an input field with '1' on input >> nth=10
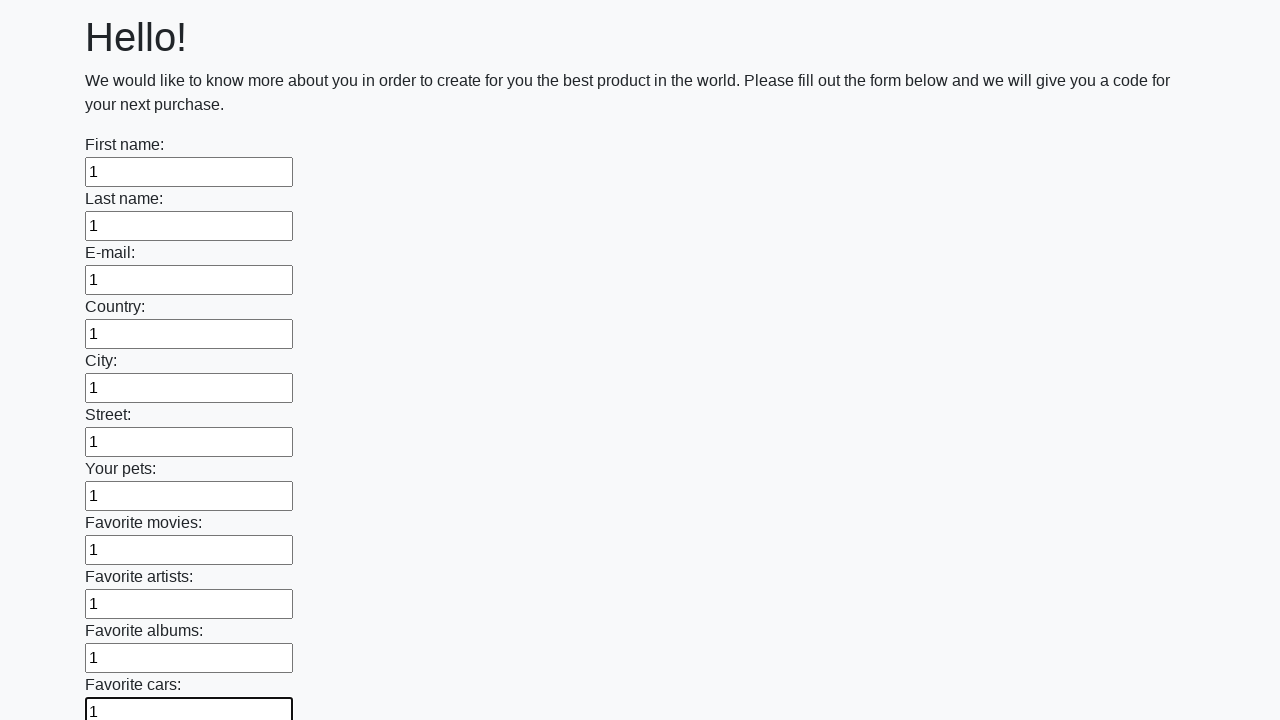

Filled an input field with '1' on input >> nth=11
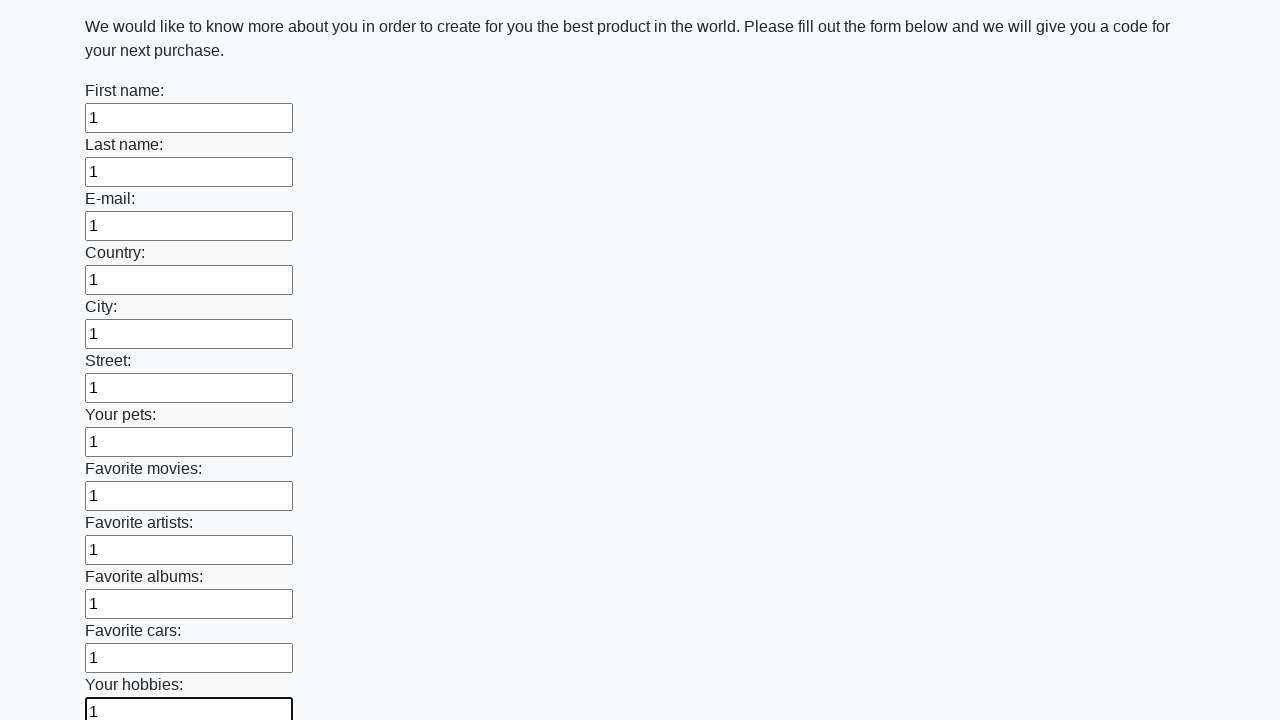

Filled an input field with '1' on input >> nth=12
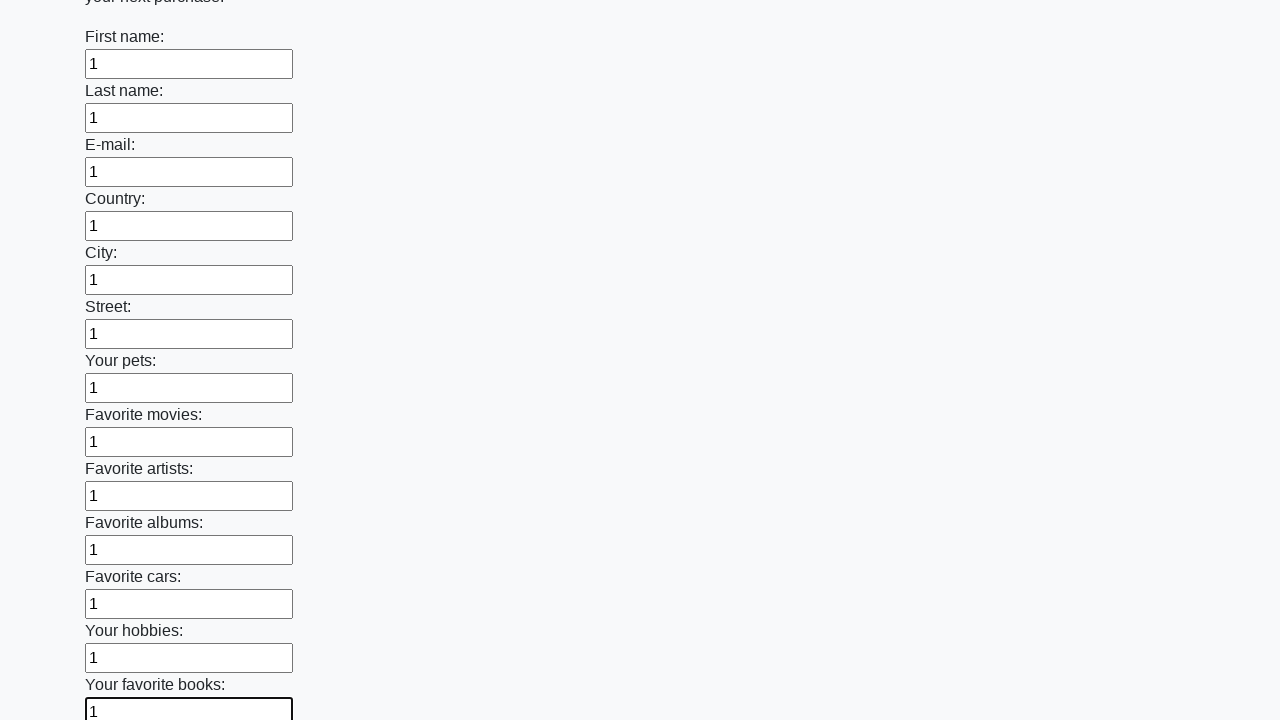

Filled an input field with '1' on input >> nth=13
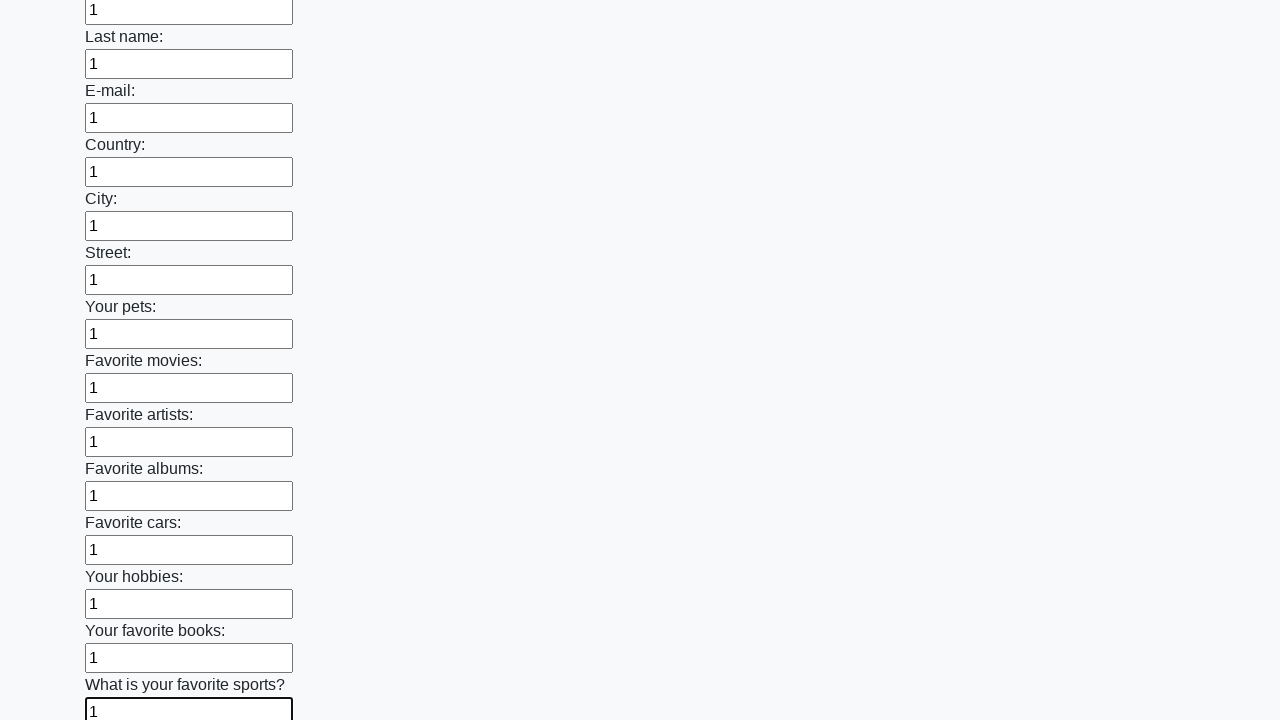

Filled an input field with '1' on input >> nth=14
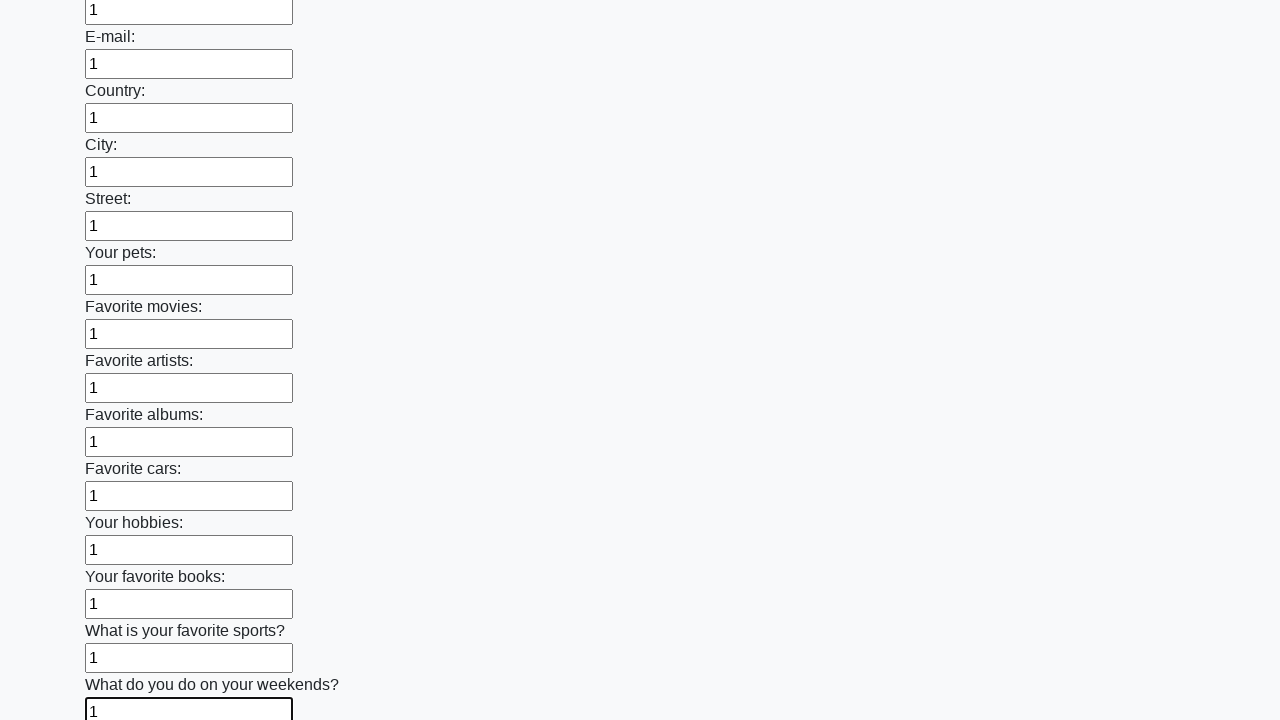

Filled an input field with '1' on input >> nth=15
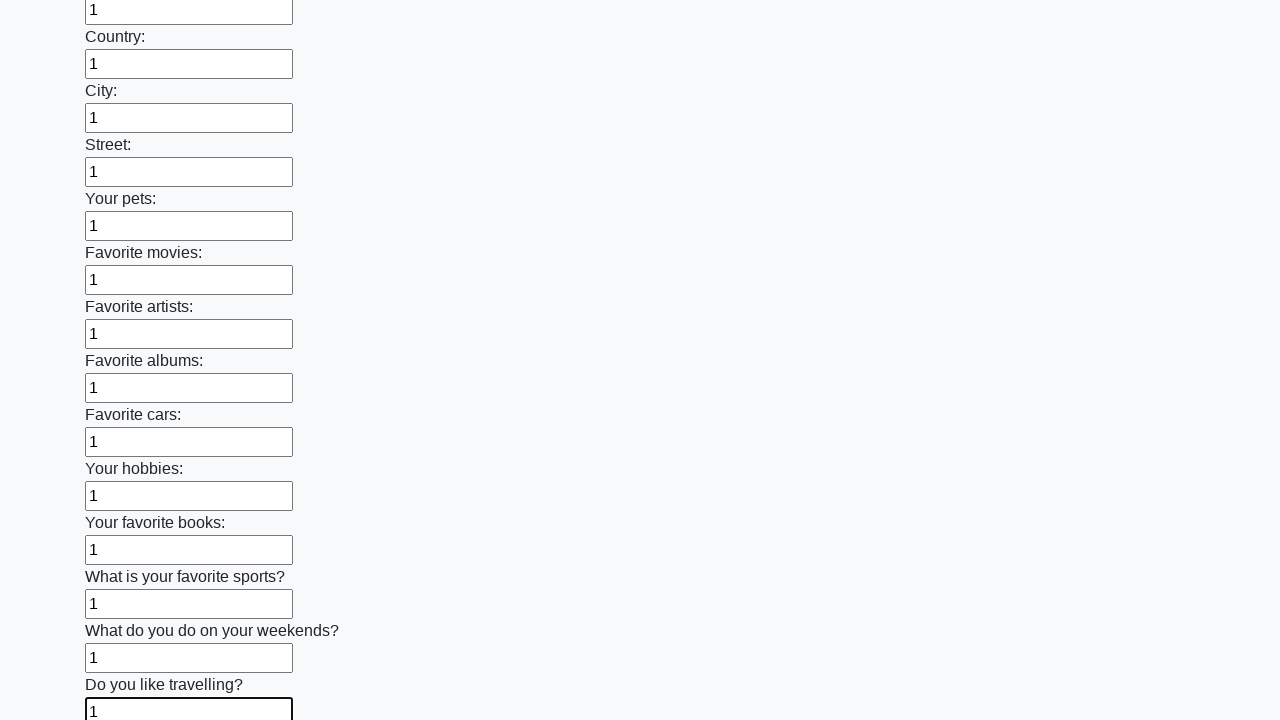

Filled an input field with '1' on input >> nth=16
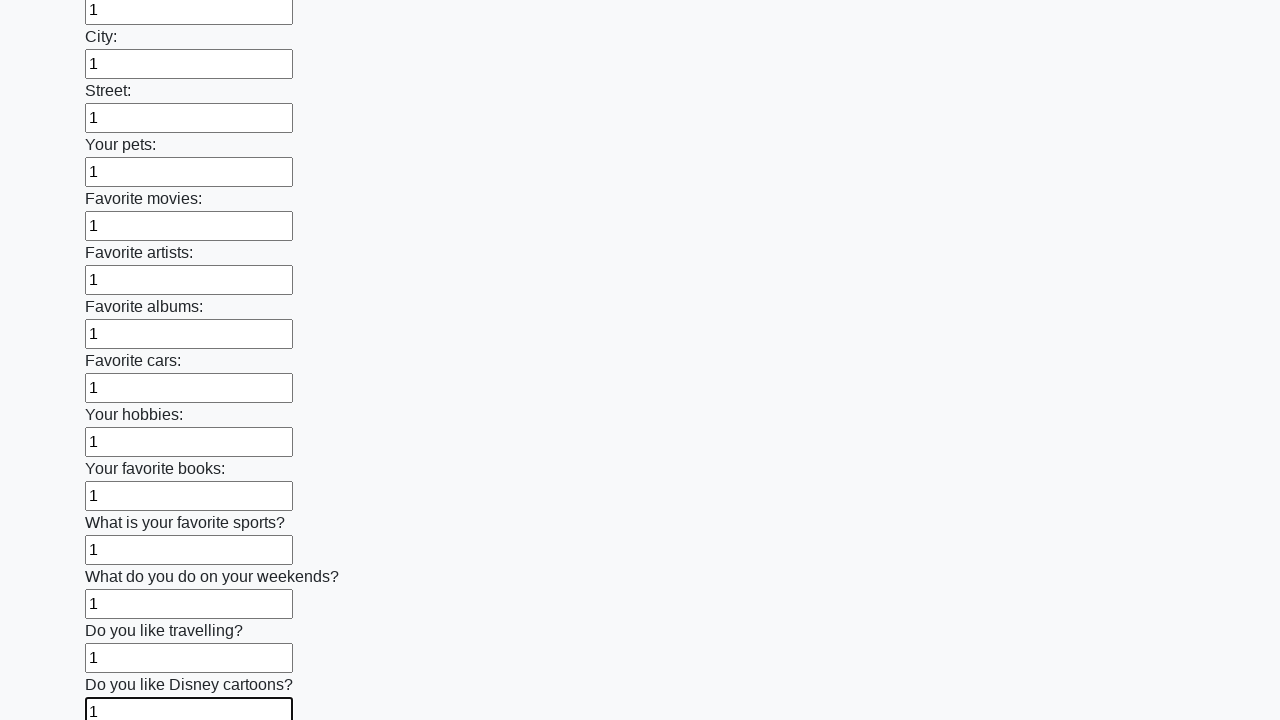

Filled an input field with '1' on input >> nth=17
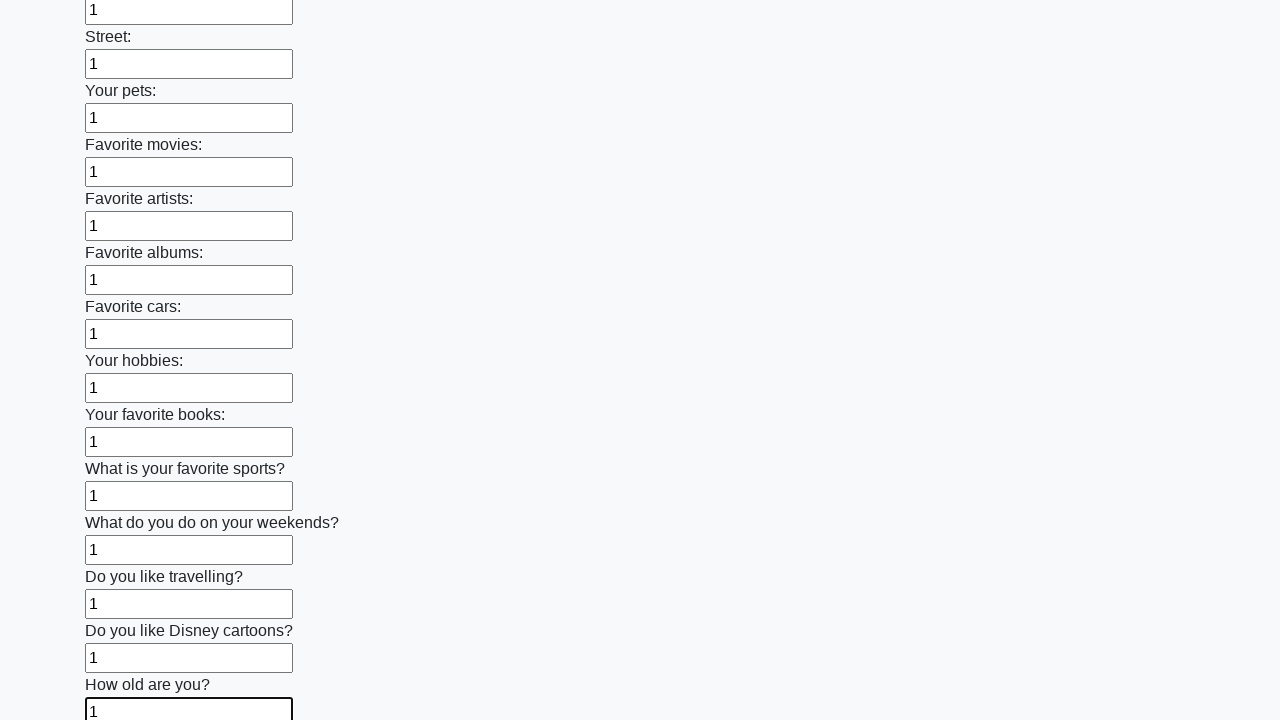

Filled an input field with '1' on input >> nth=18
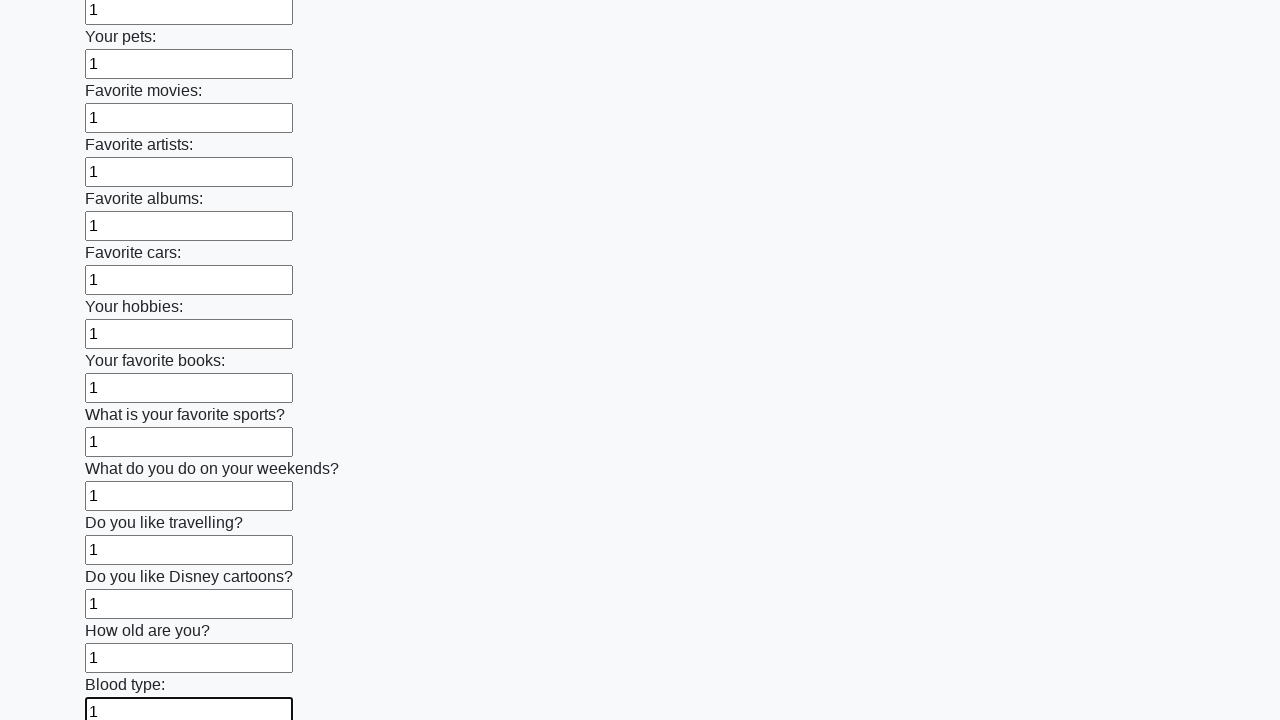

Filled an input field with '1' on input >> nth=19
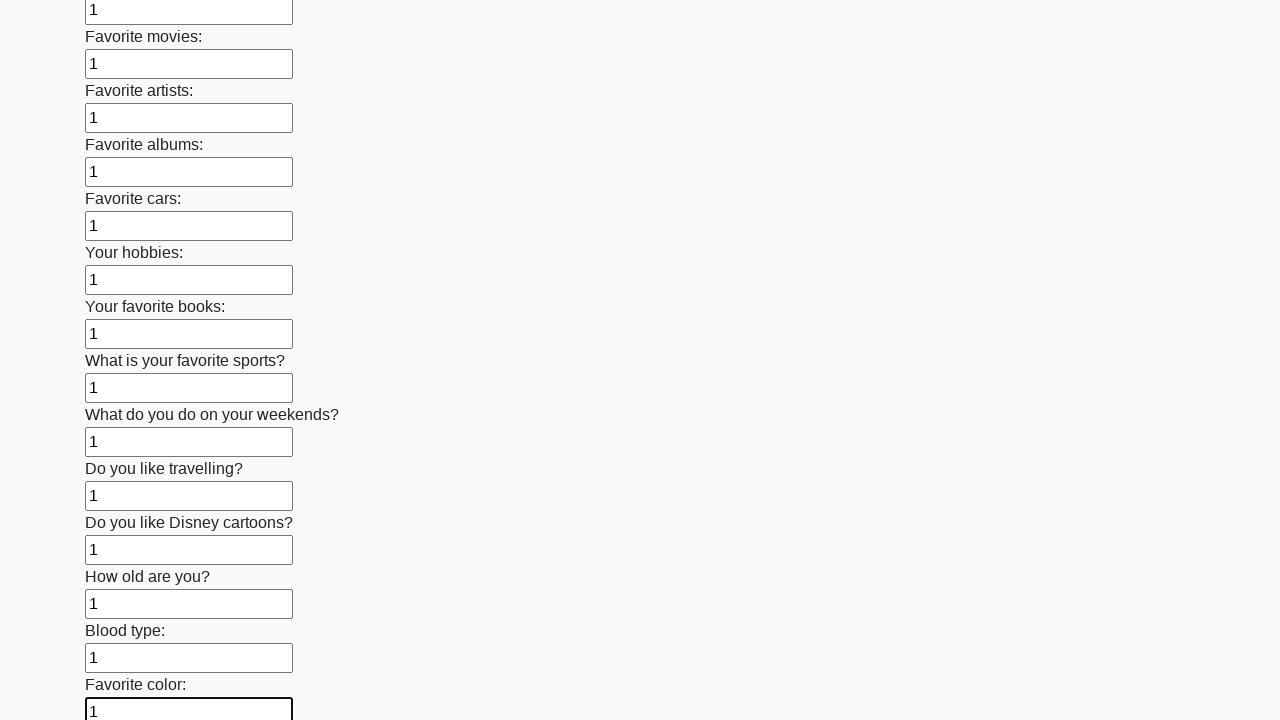

Filled an input field with '1' on input >> nth=20
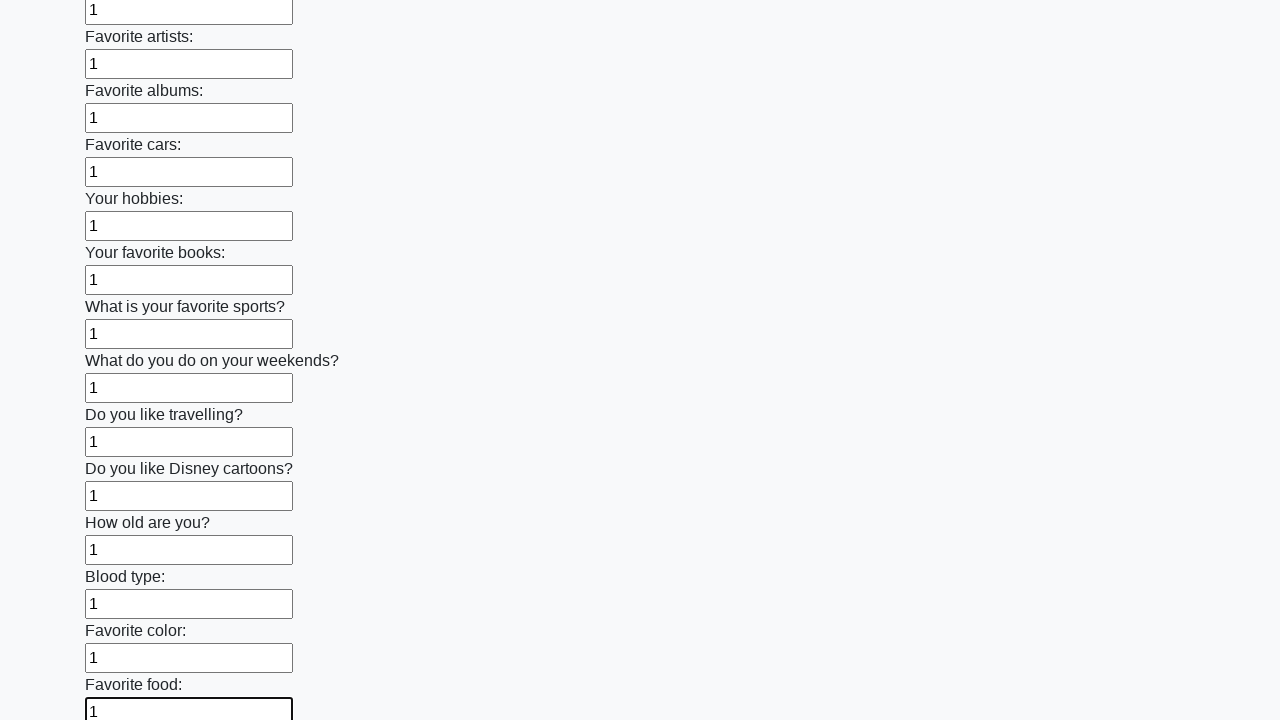

Filled an input field with '1' on input >> nth=21
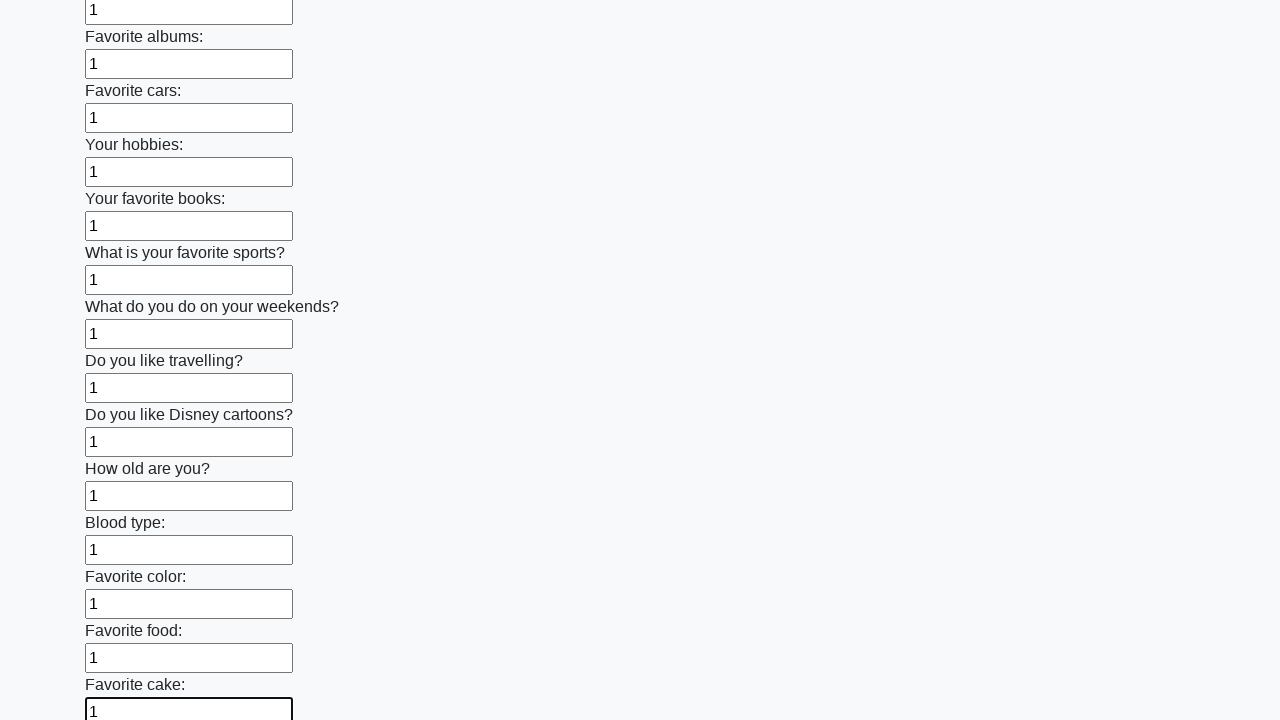

Filled an input field with '1' on input >> nth=22
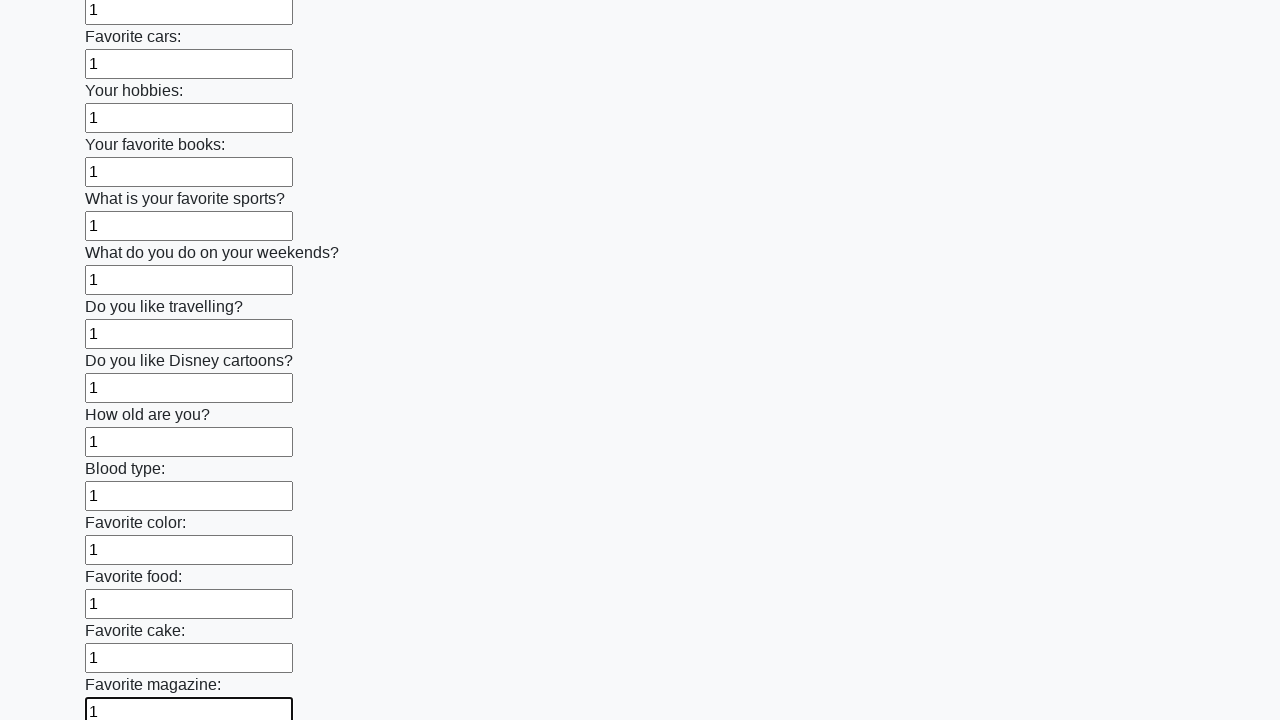

Filled an input field with '1' on input >> nth=23
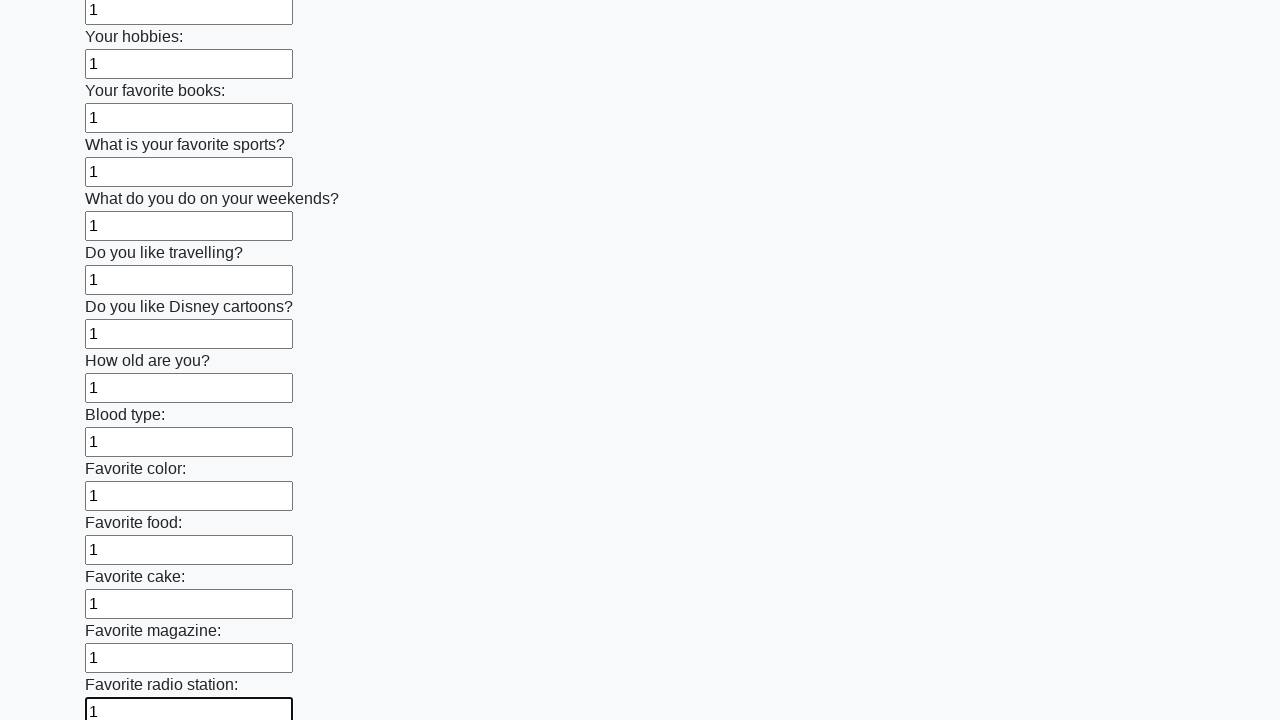

Filled an input field with '1' on input >> nth=24
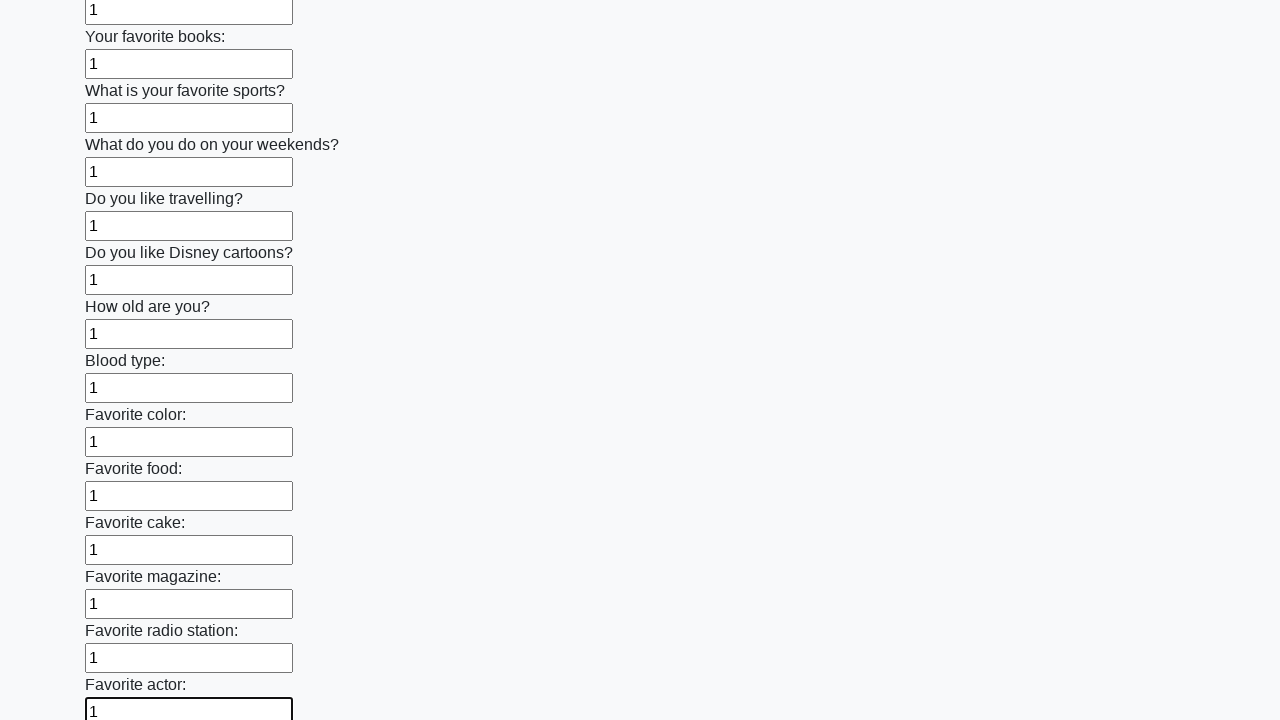

Filled an input field with '1' on input >> nth=25
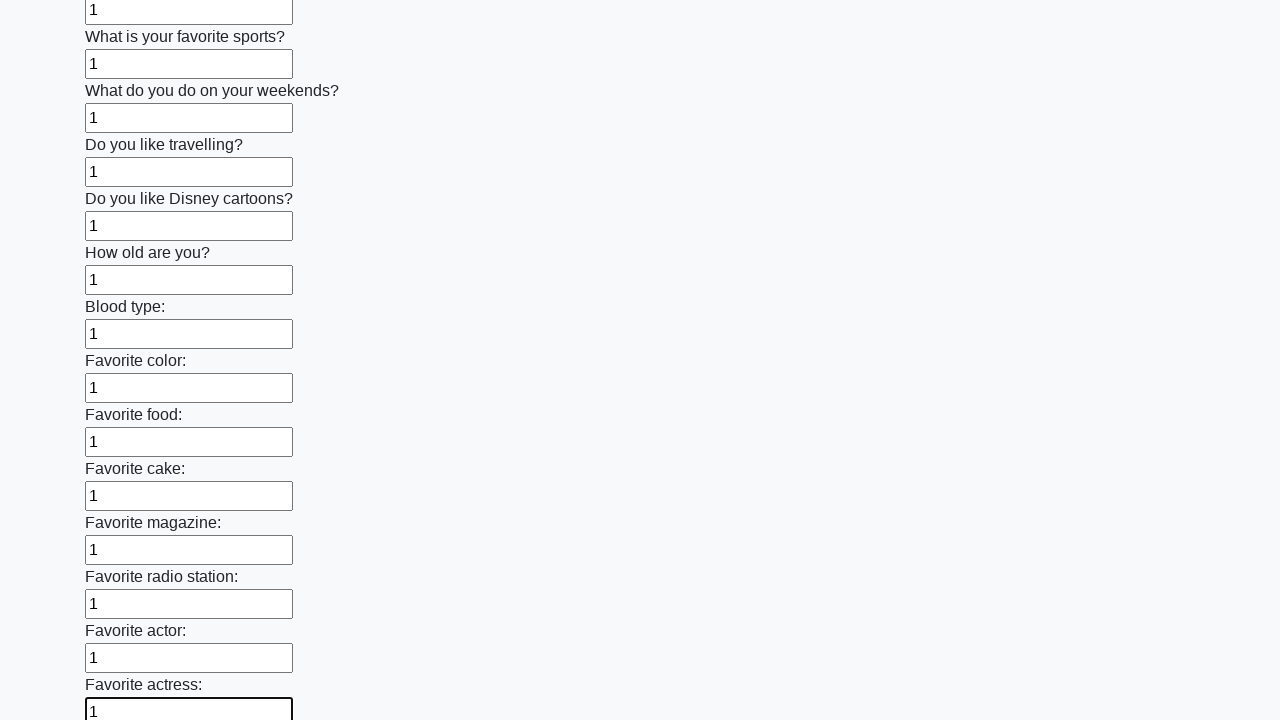

Filled an input field with '1' on input >> nth=26
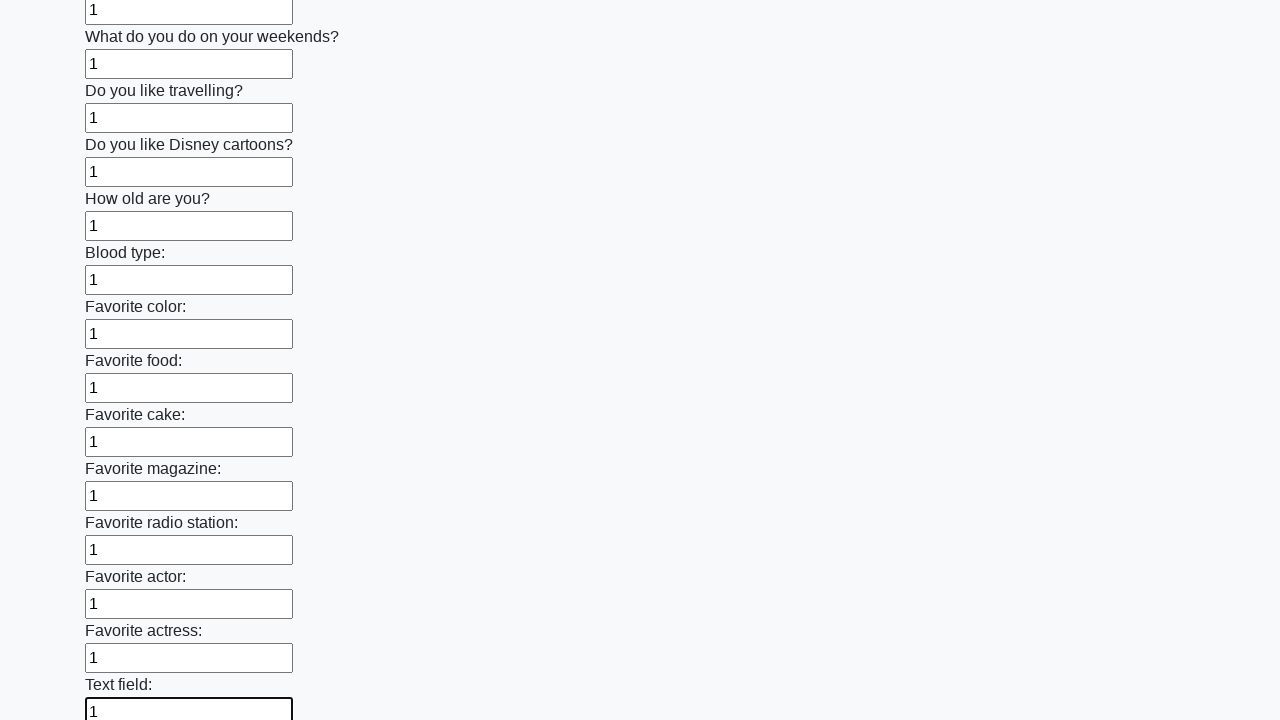

Filled an input field with '1' on input >> nth=27
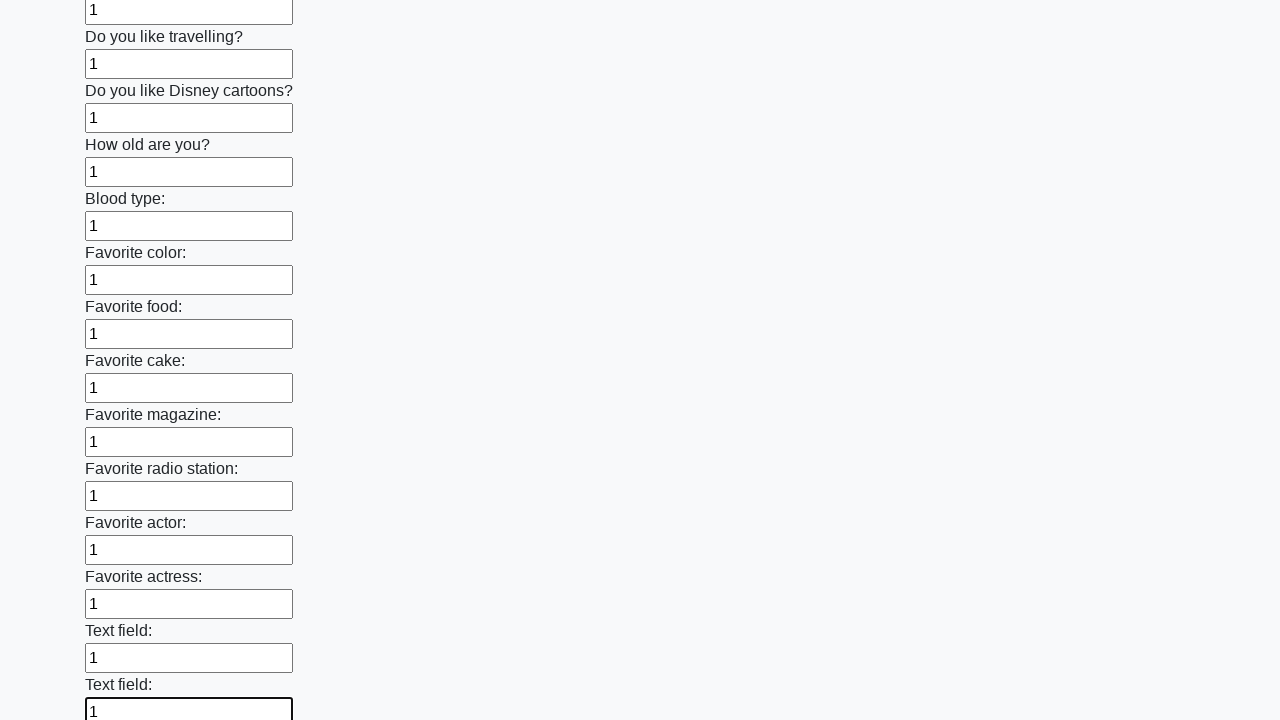

Filled an input field with '1' on input >> nth=28
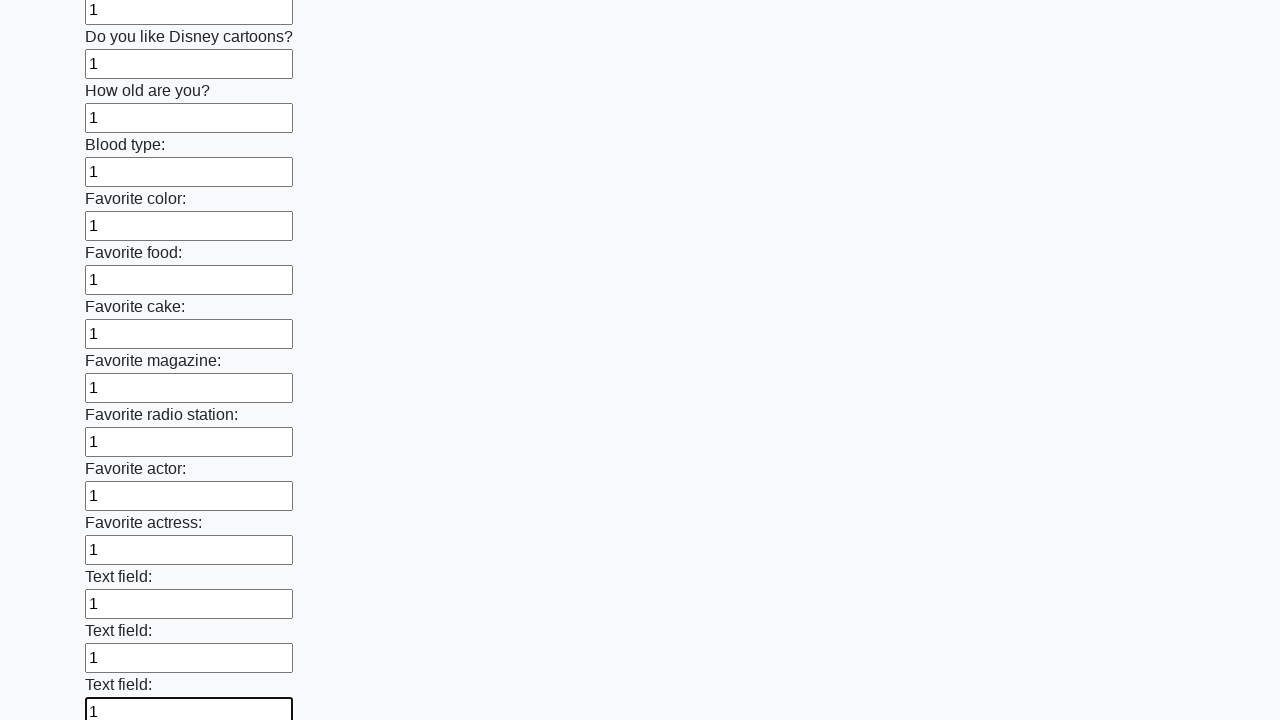

Filled an input field with '1' on input >> nth=29
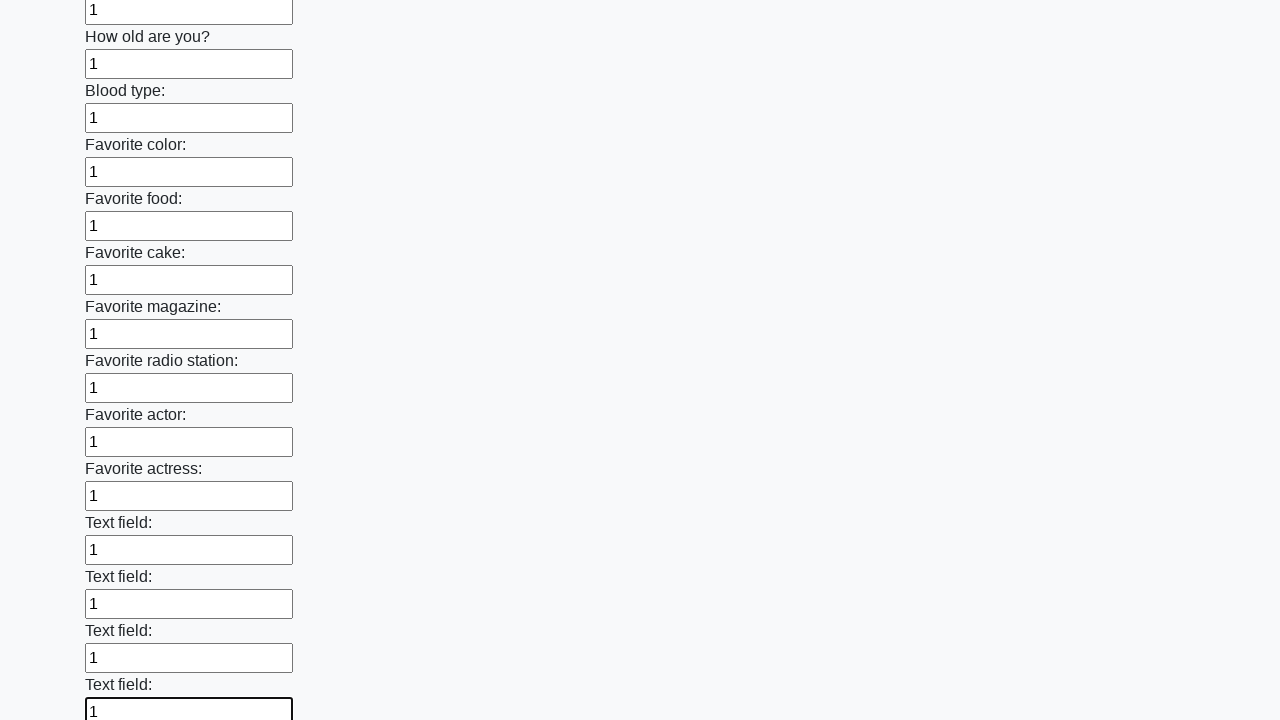

Filled an input field with '1' on input >> nth=30
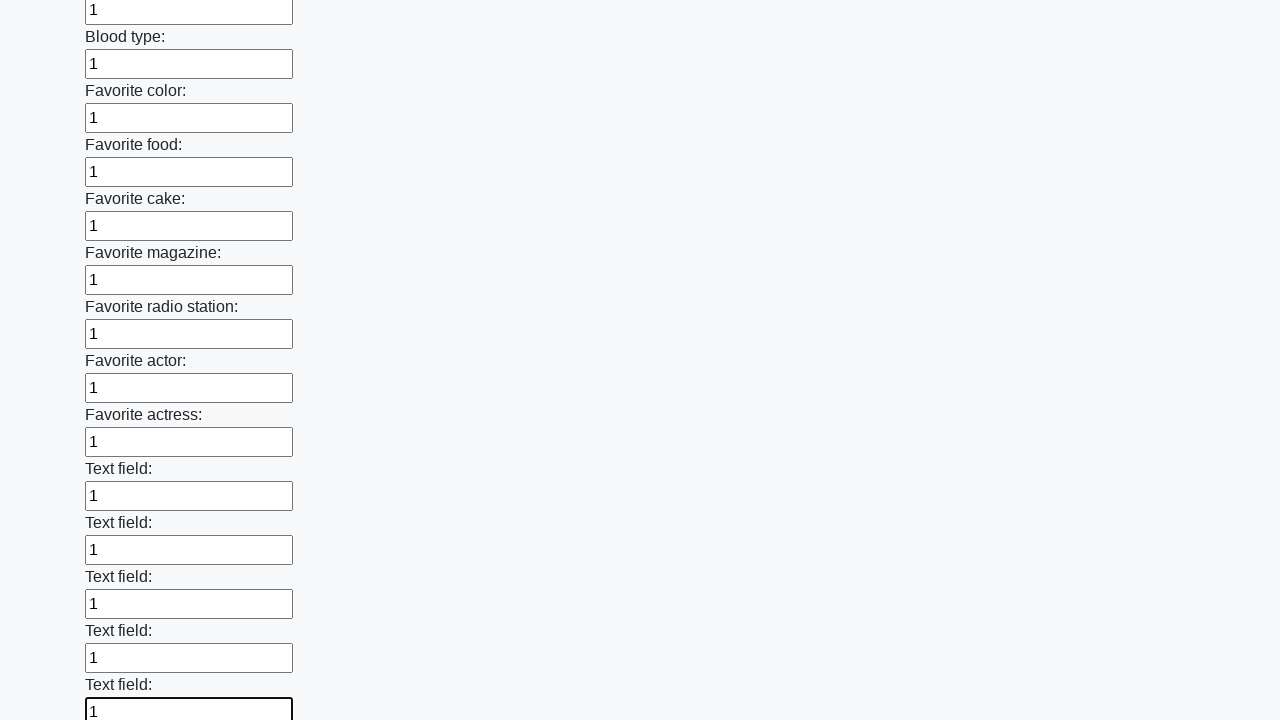

Filled an input field with '1' on input >> nth=31
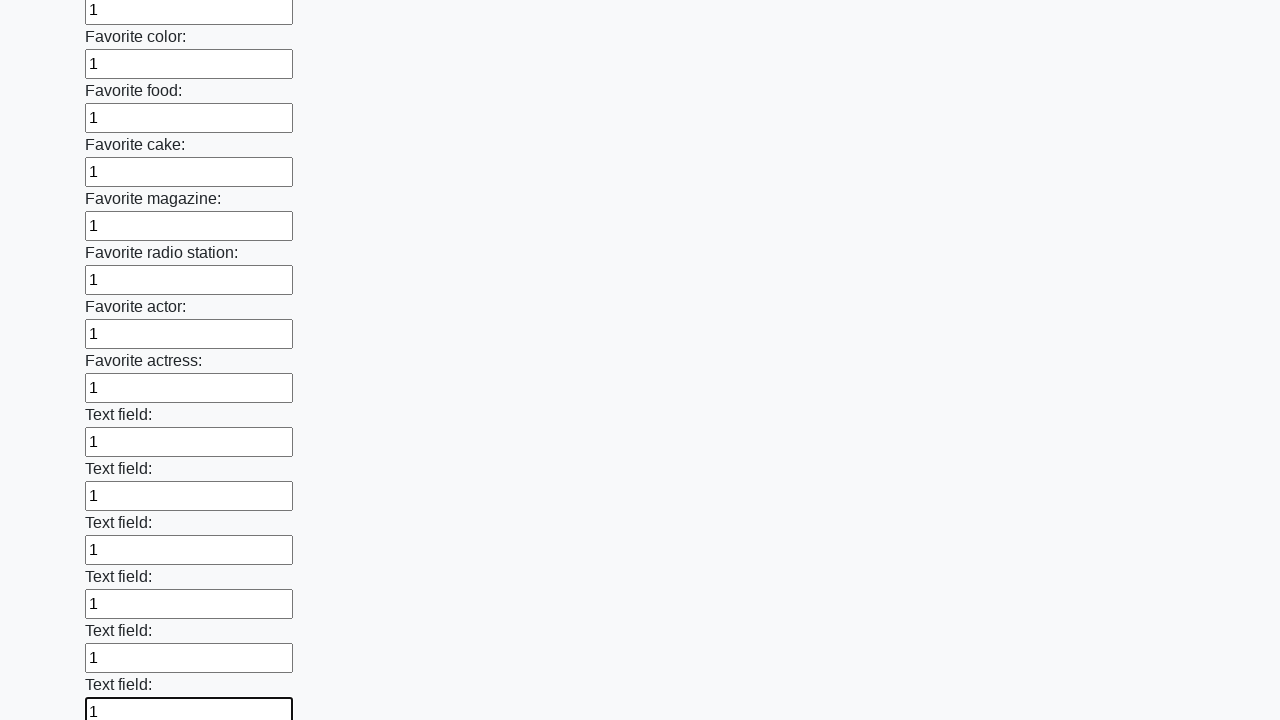

Filled an input field with '1' on input >> nth=32
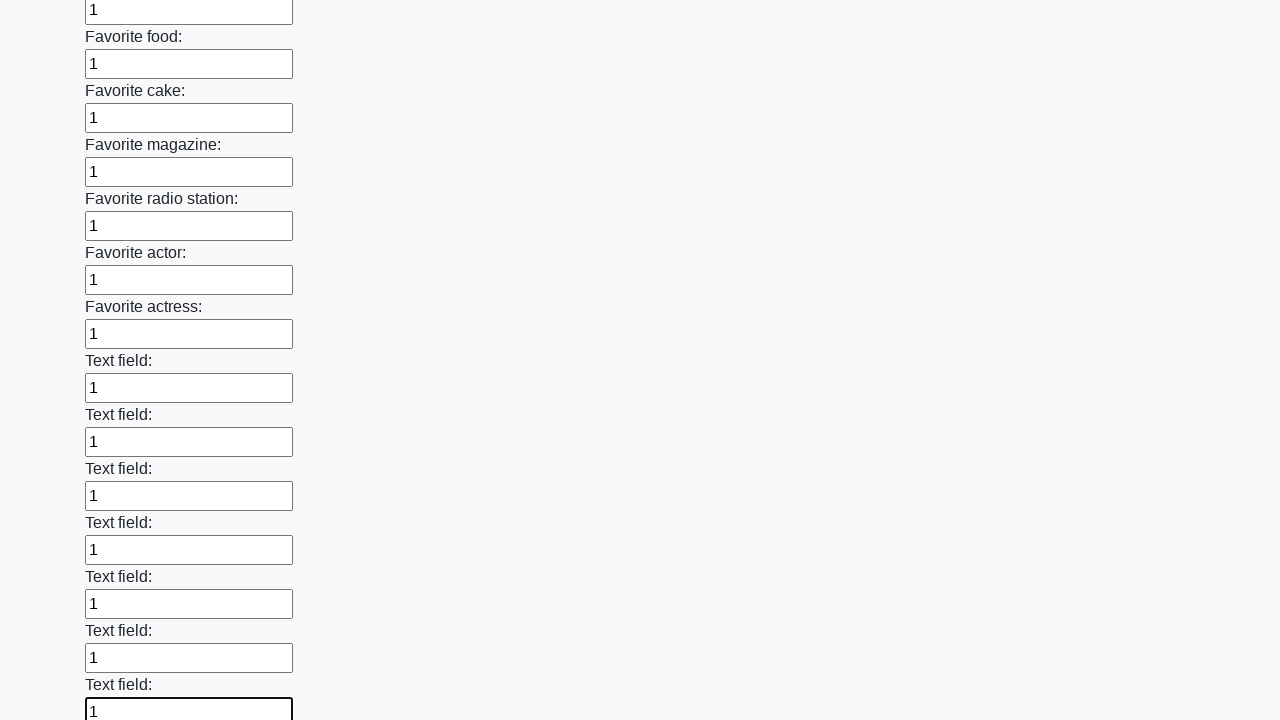

Filled an input field with '1' on input >> nth=33
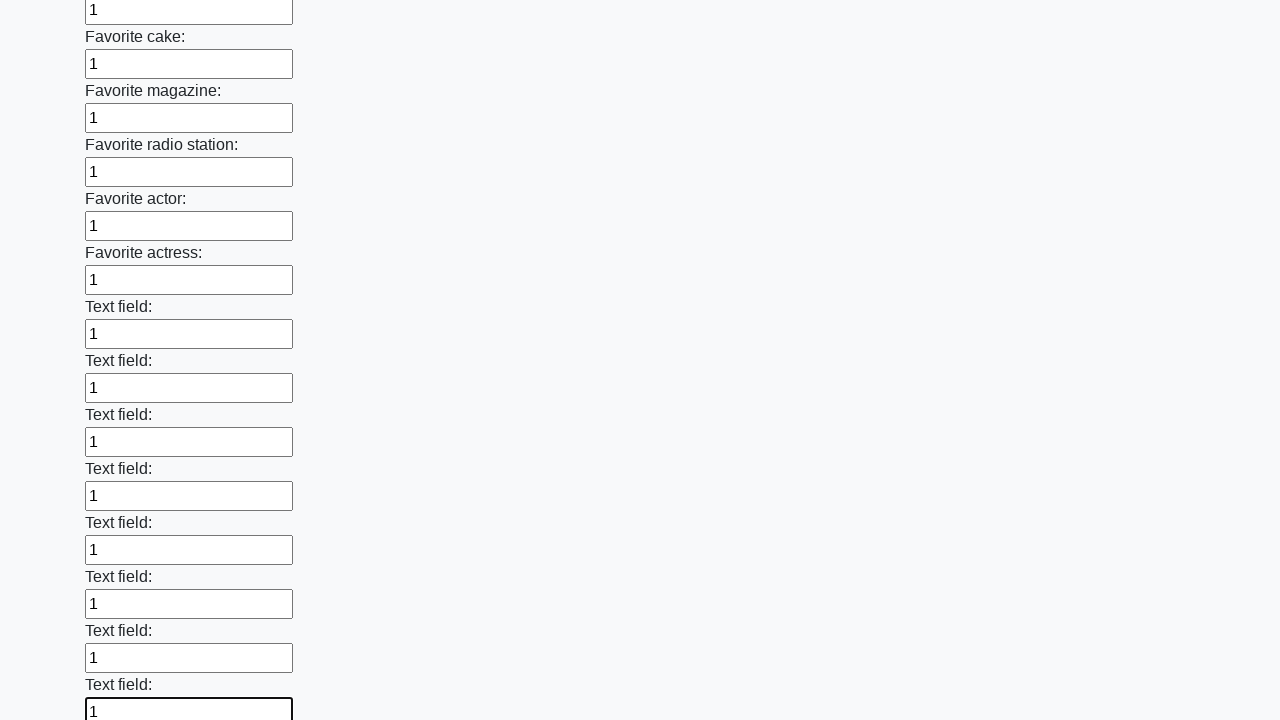

Filled an input field with '1' on input >> nth=34
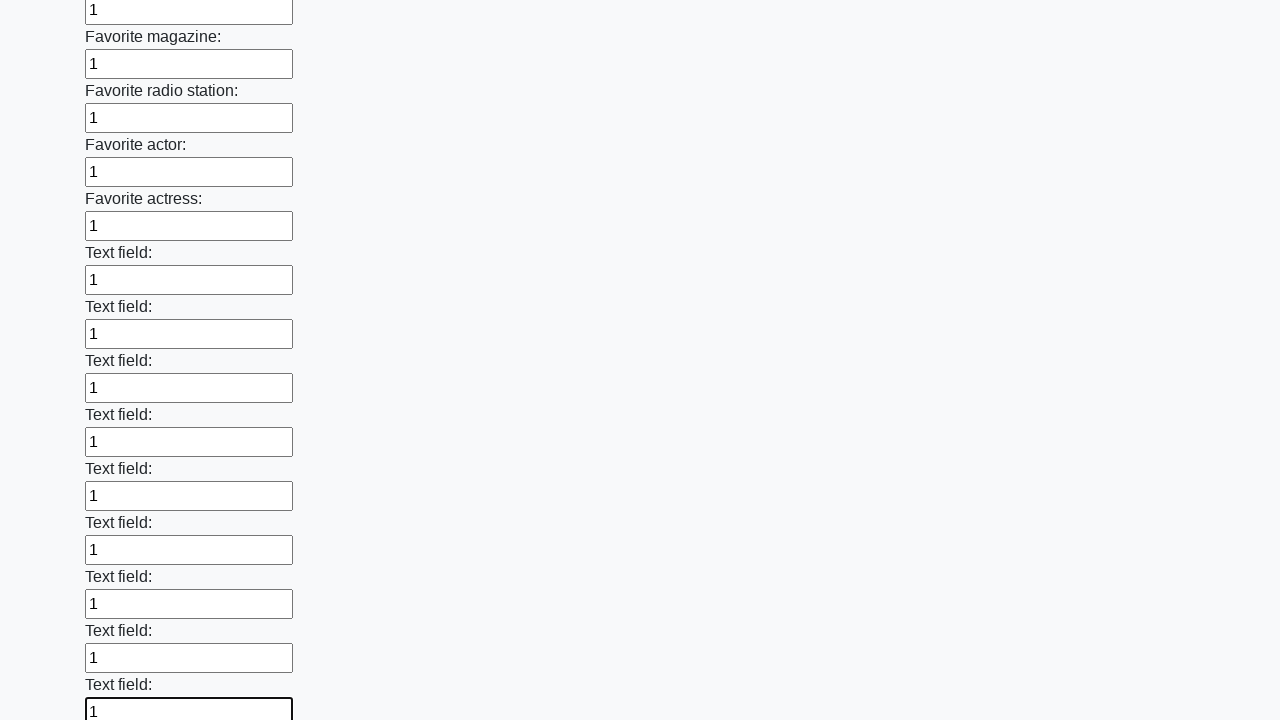

Filled an input field with '1' on input >> nth=35
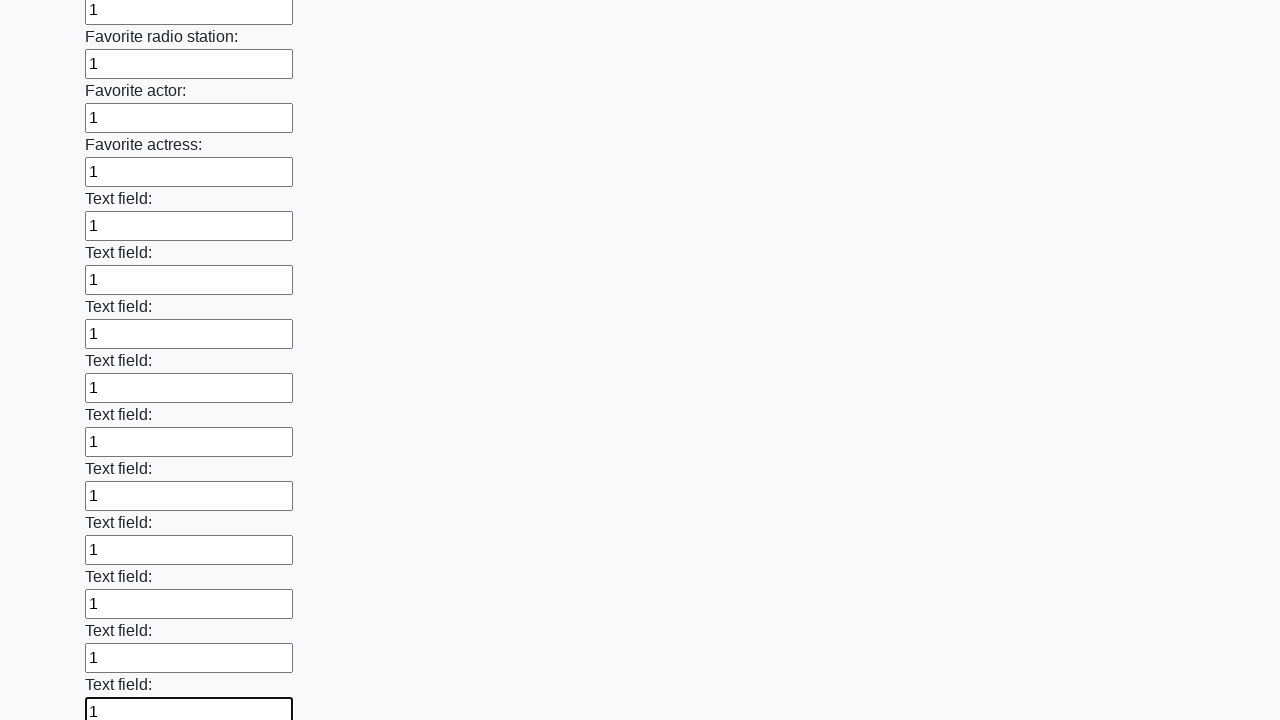

Filled an input field with '1' on input >> nth=36
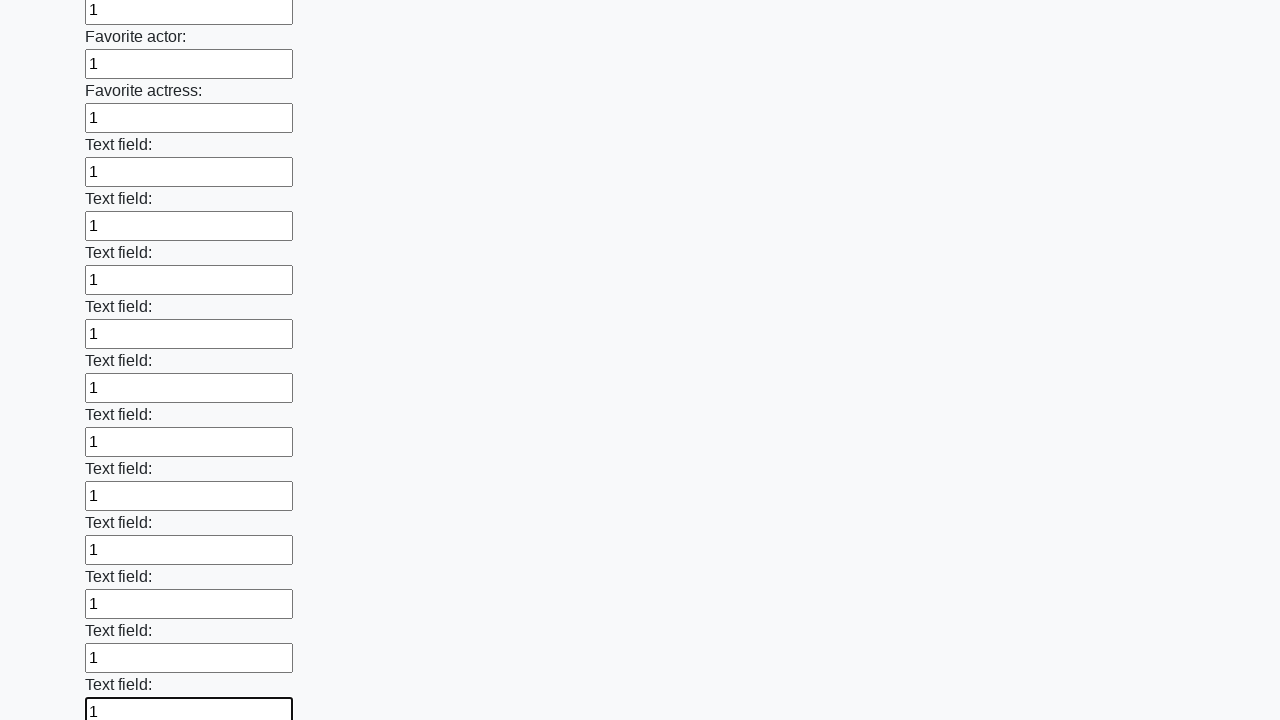

Filled an input field with '1' on input >> nth=37
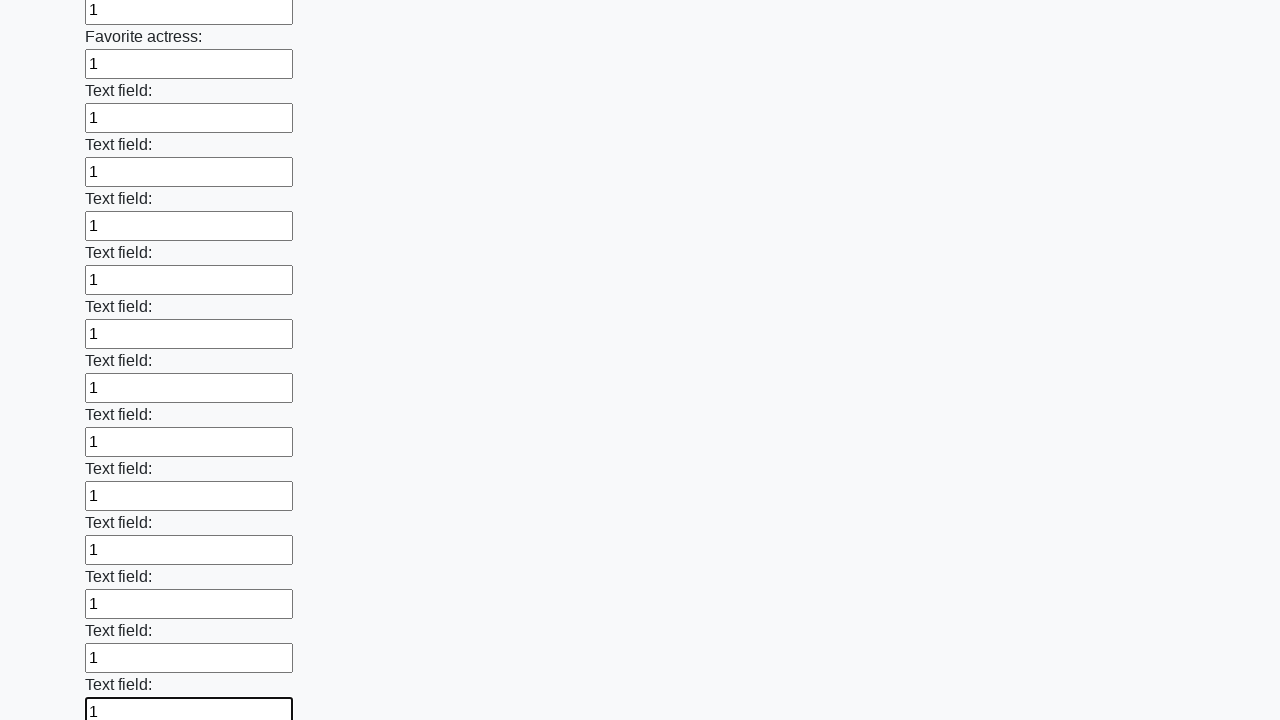

Filled an input field with '1' on input >> nth=38
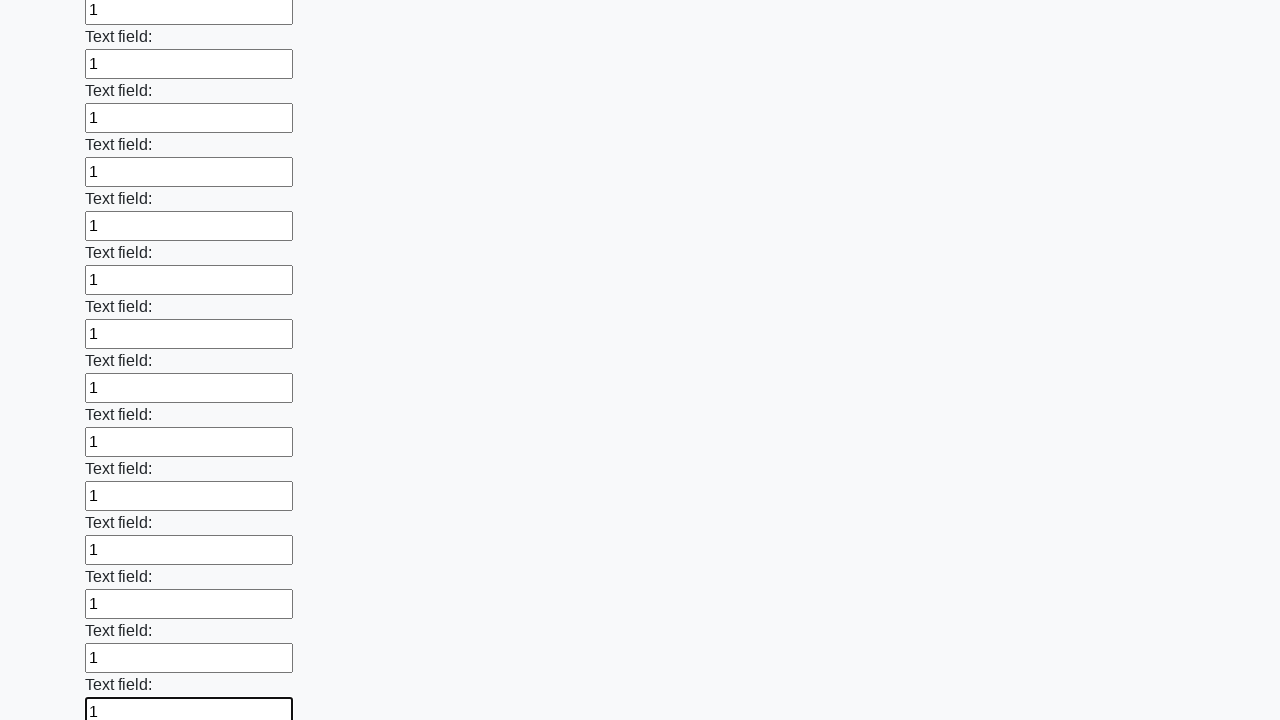

Filled an input field with '1' on input >> nth=39
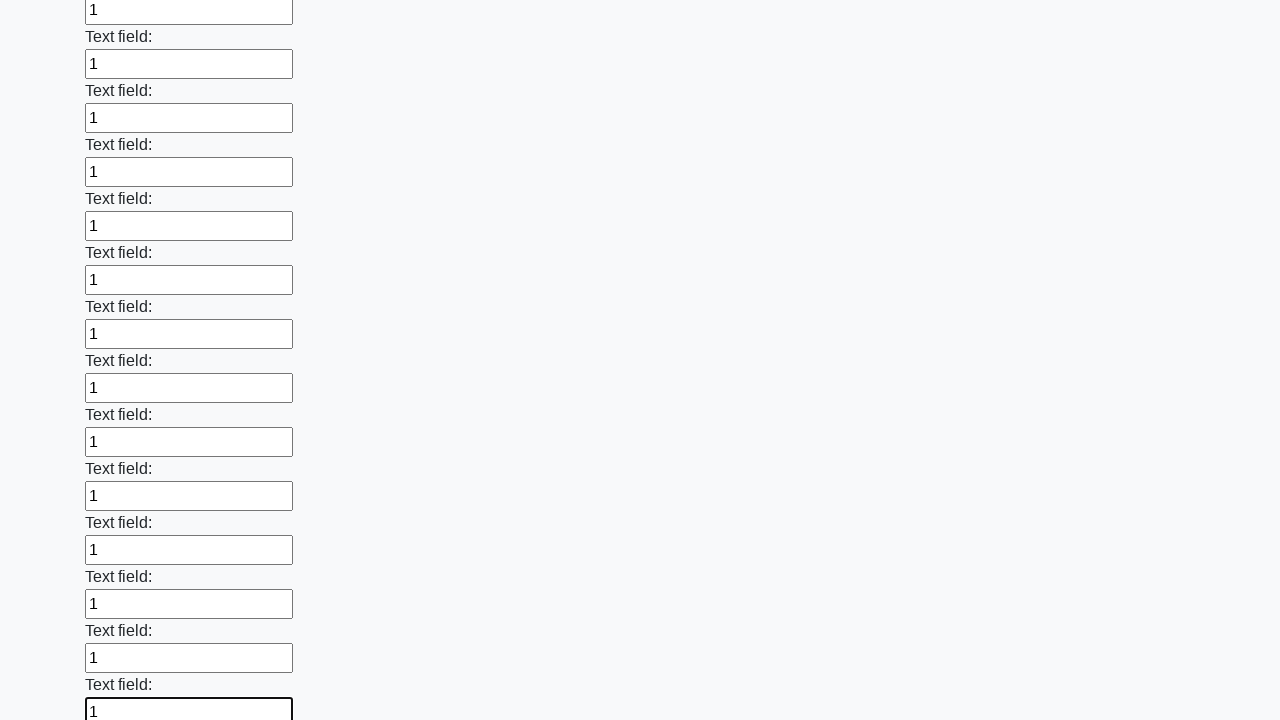

Filled an input field with '1' on input >> nth=40
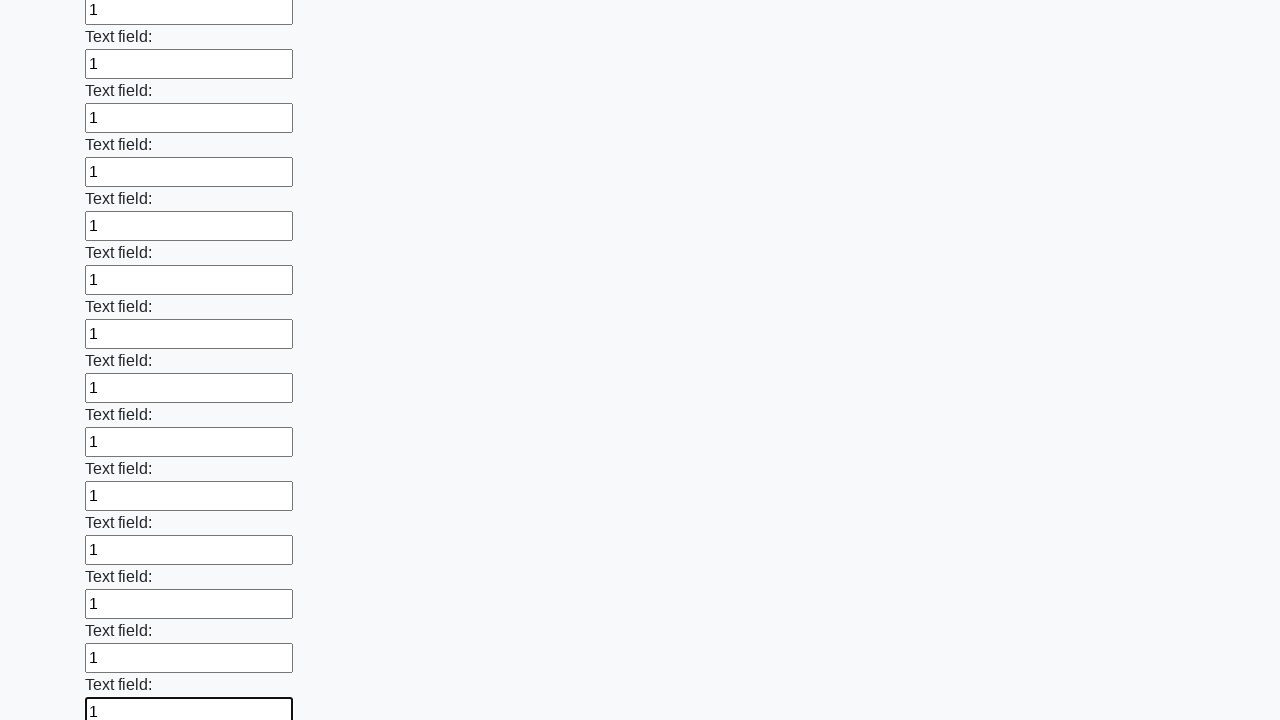

Filled an input field with '1' on input >> nth=41
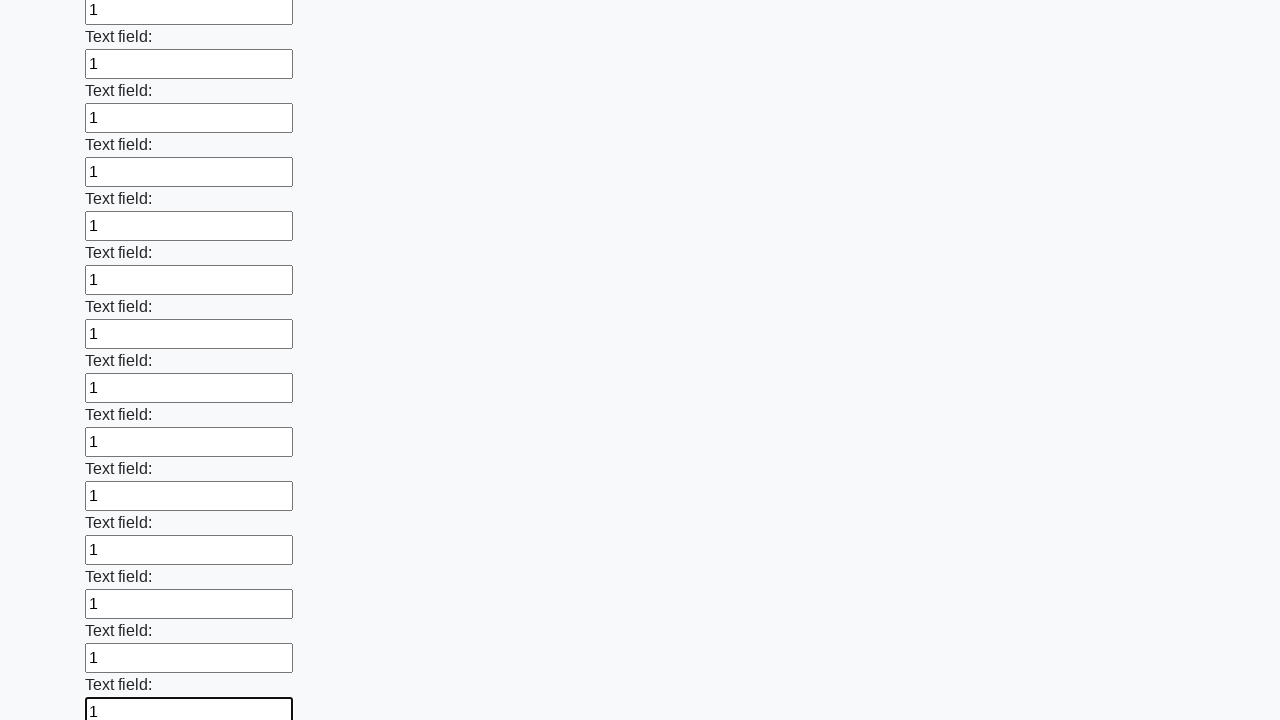

Filled an input field with '1' on input >> nth=42
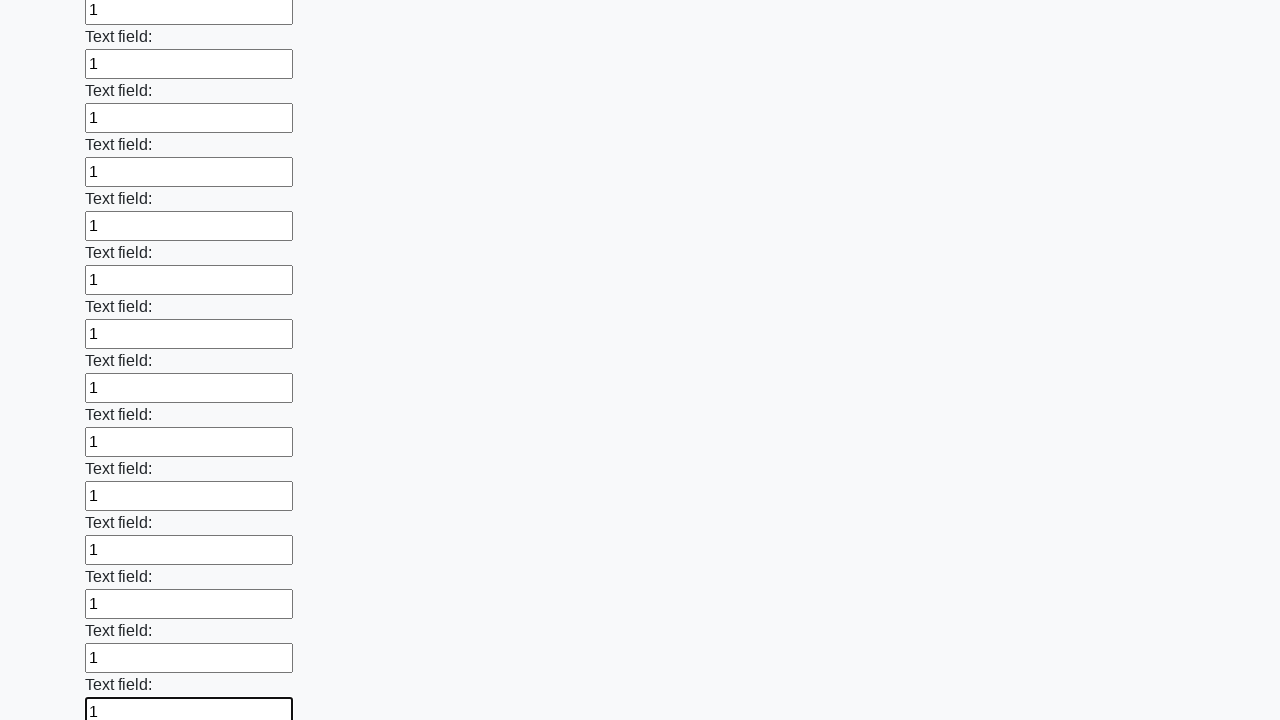

Filled an input field with '1' on input >> nth=43
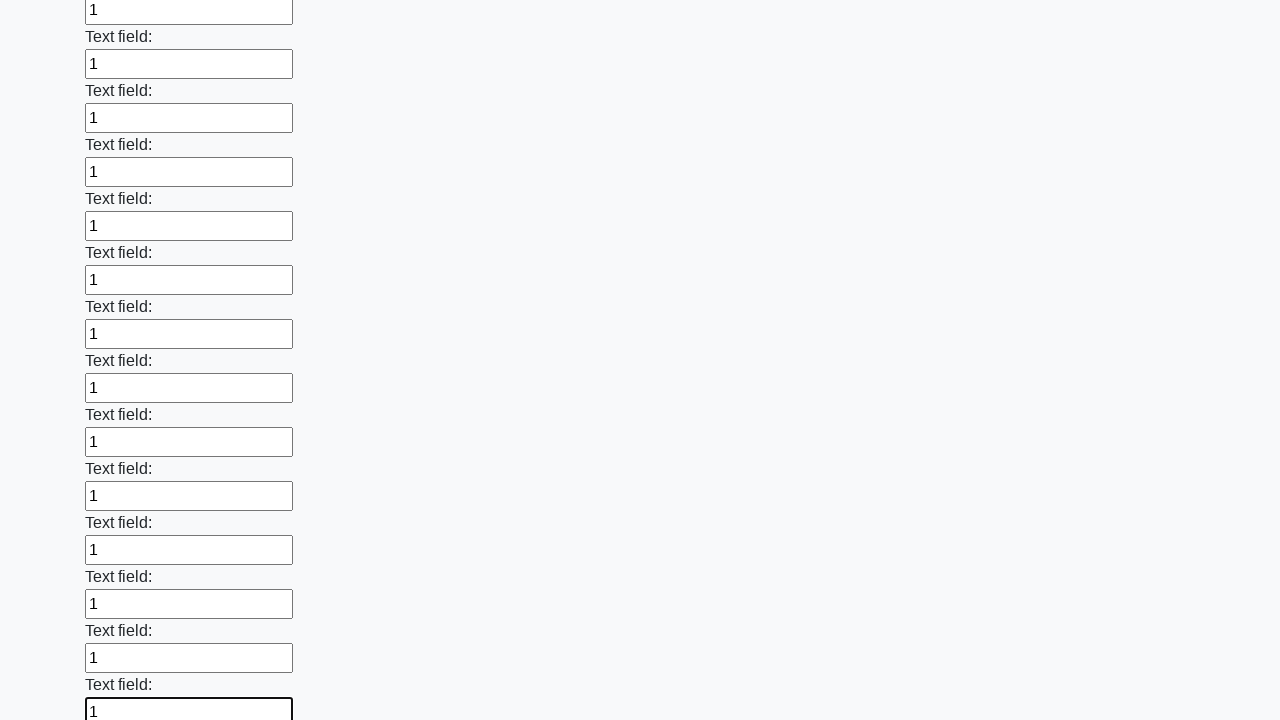

Filled an input field with '1' on input >> nth=44
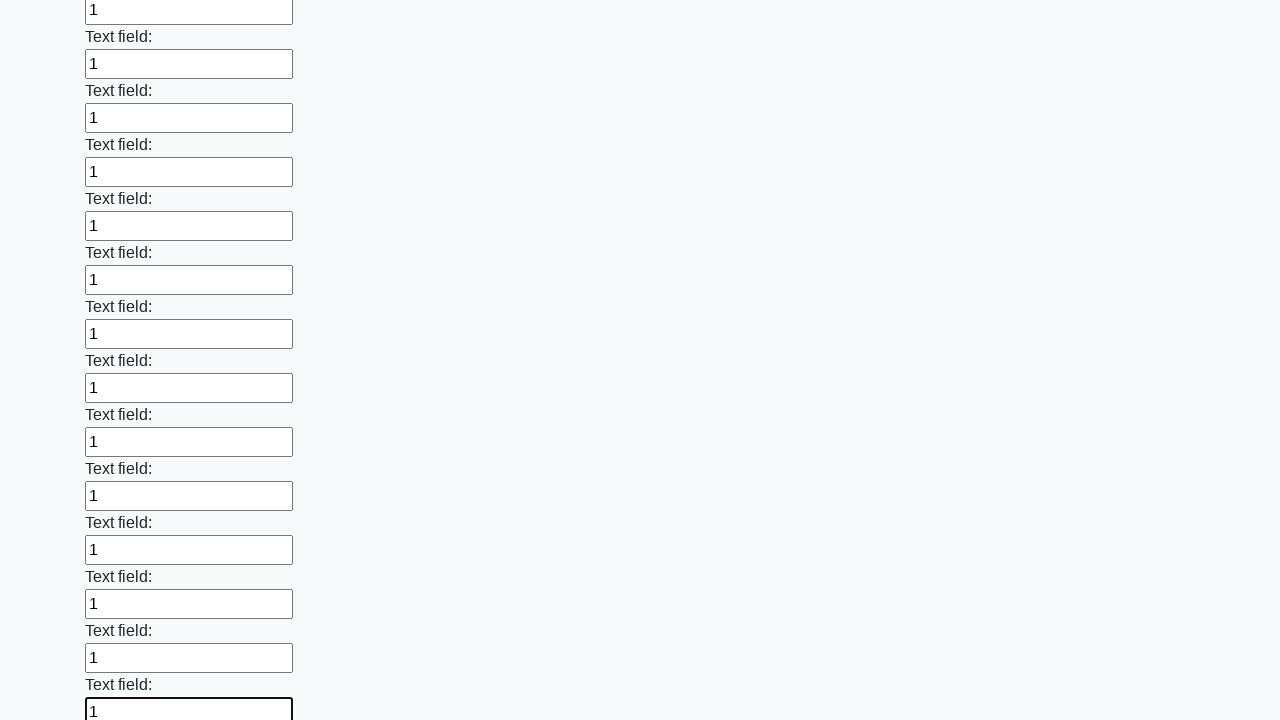

Filled an input field with '1' on input >> nth=45
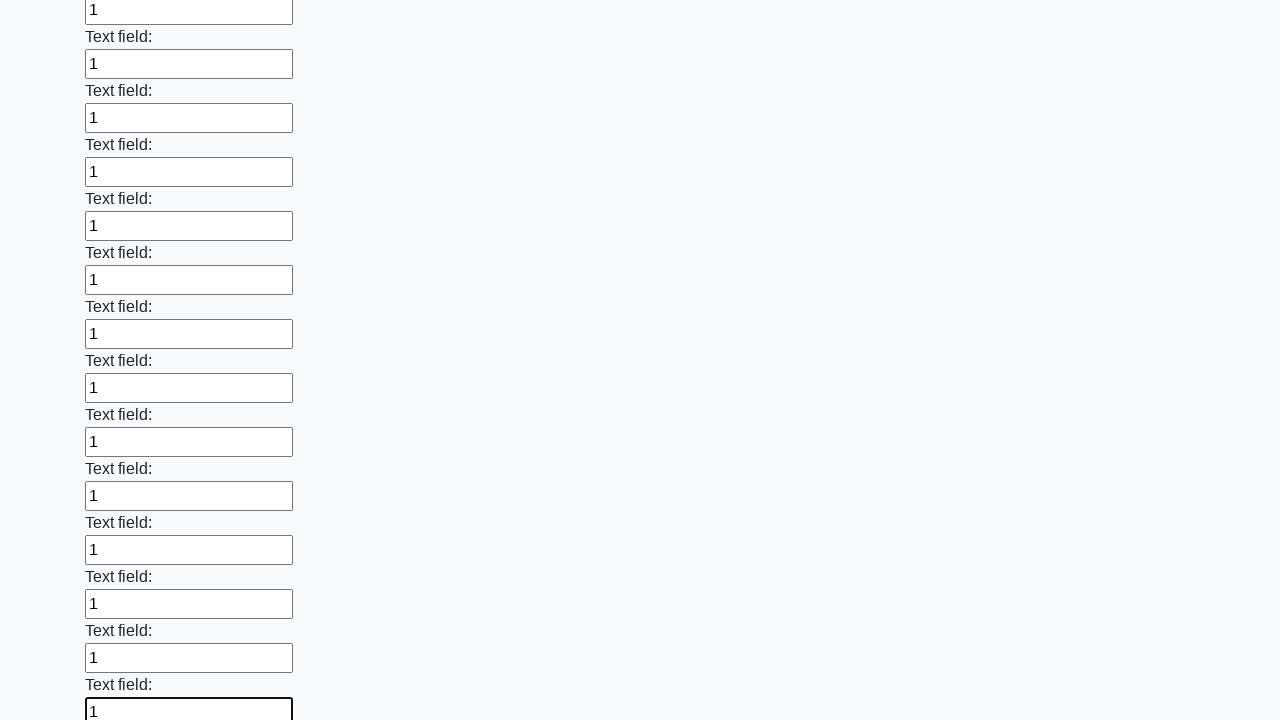

Filled an input field with '1' on input >> nth=46
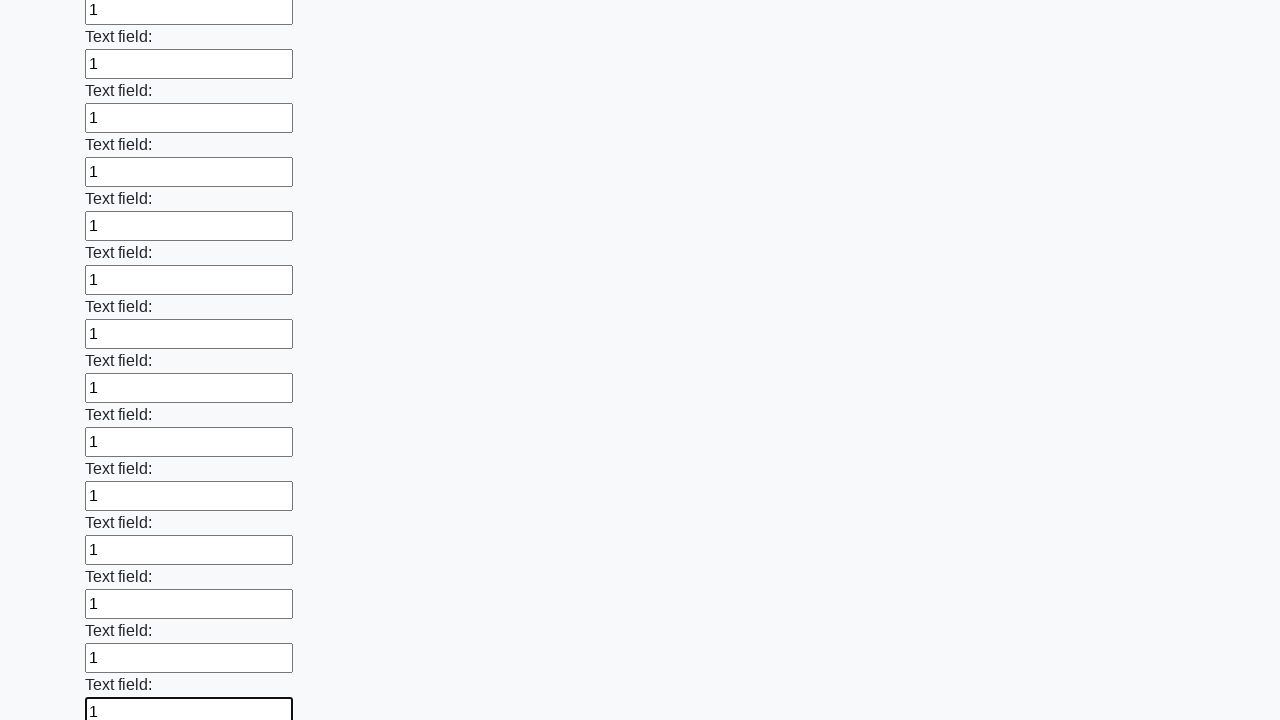

Filled an input field with '1' on input >> nth=47
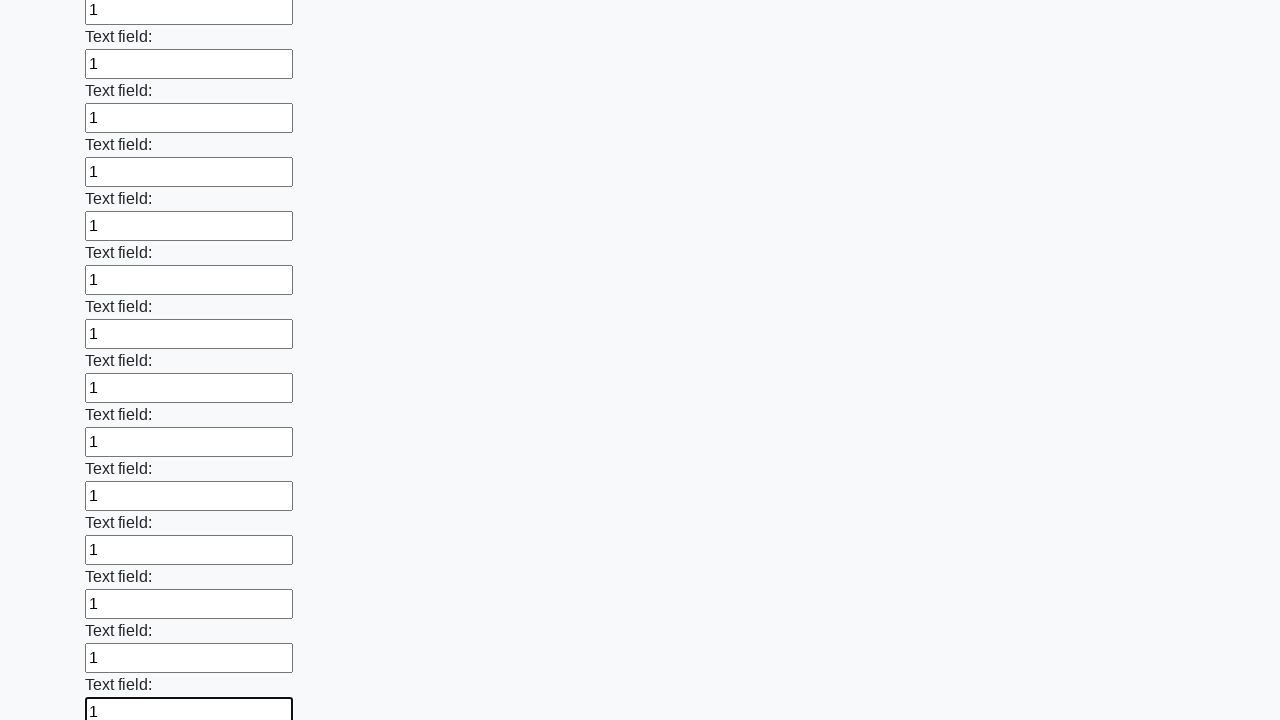

Filled an input field with '1' on input >> nth=48
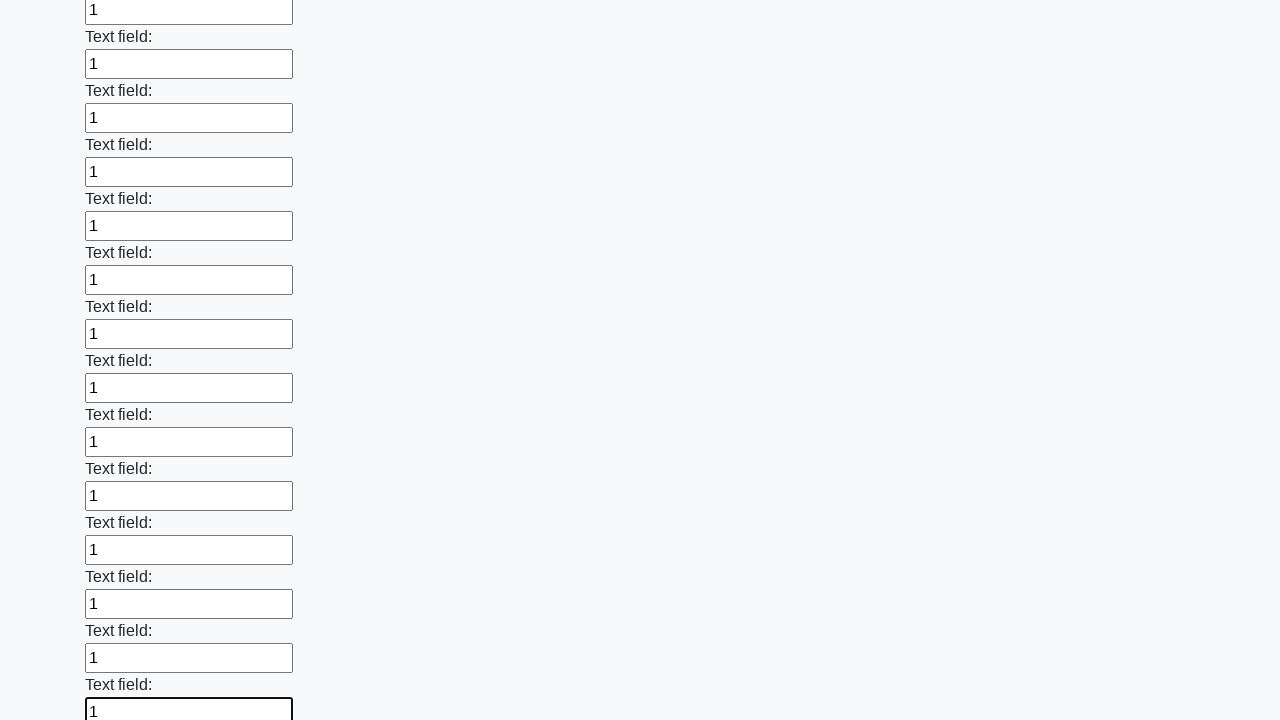

Filled an input field with '1' on input >> nth=49
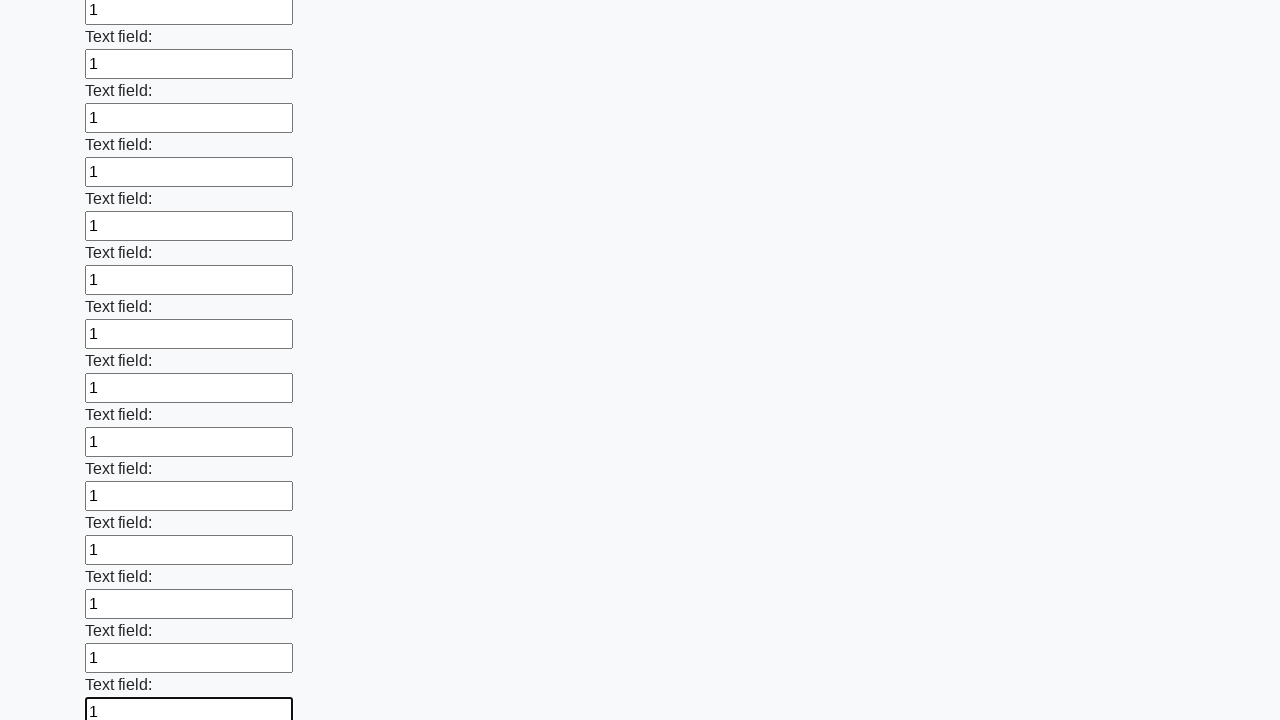

Filled an input field with '1' on input >> nth=50
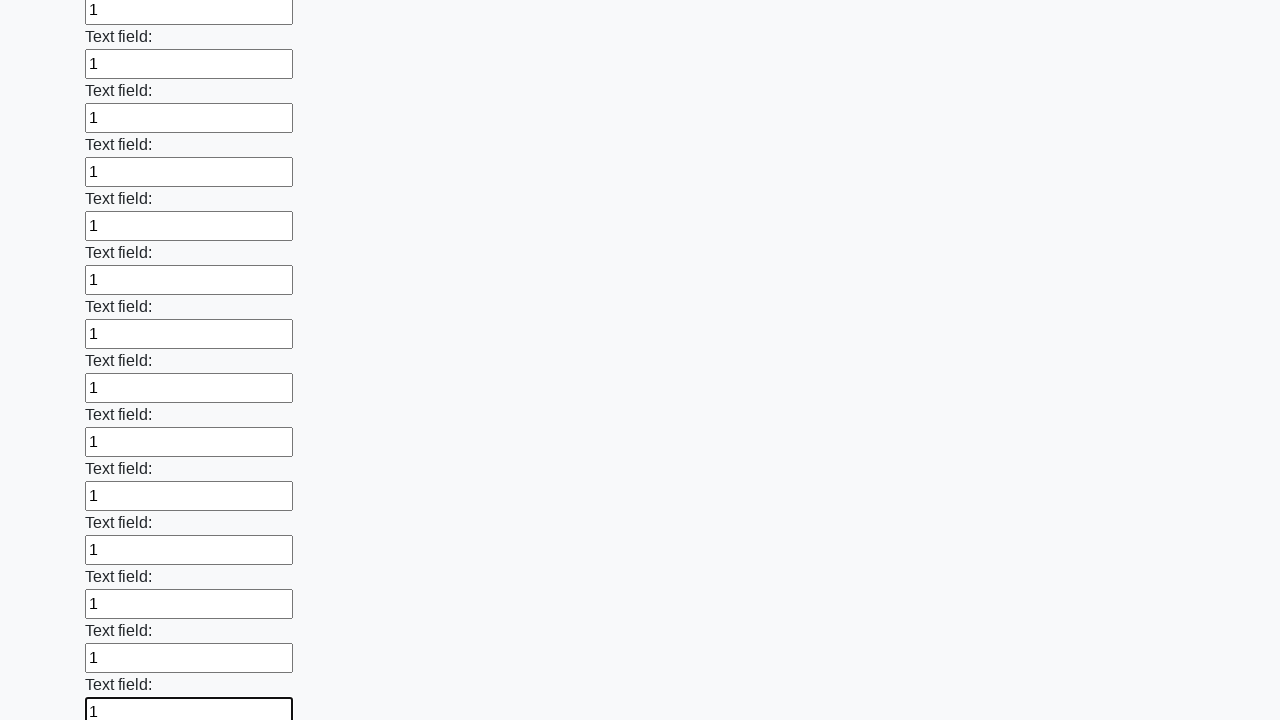

Filled an input field with '1' on input >> nth=51
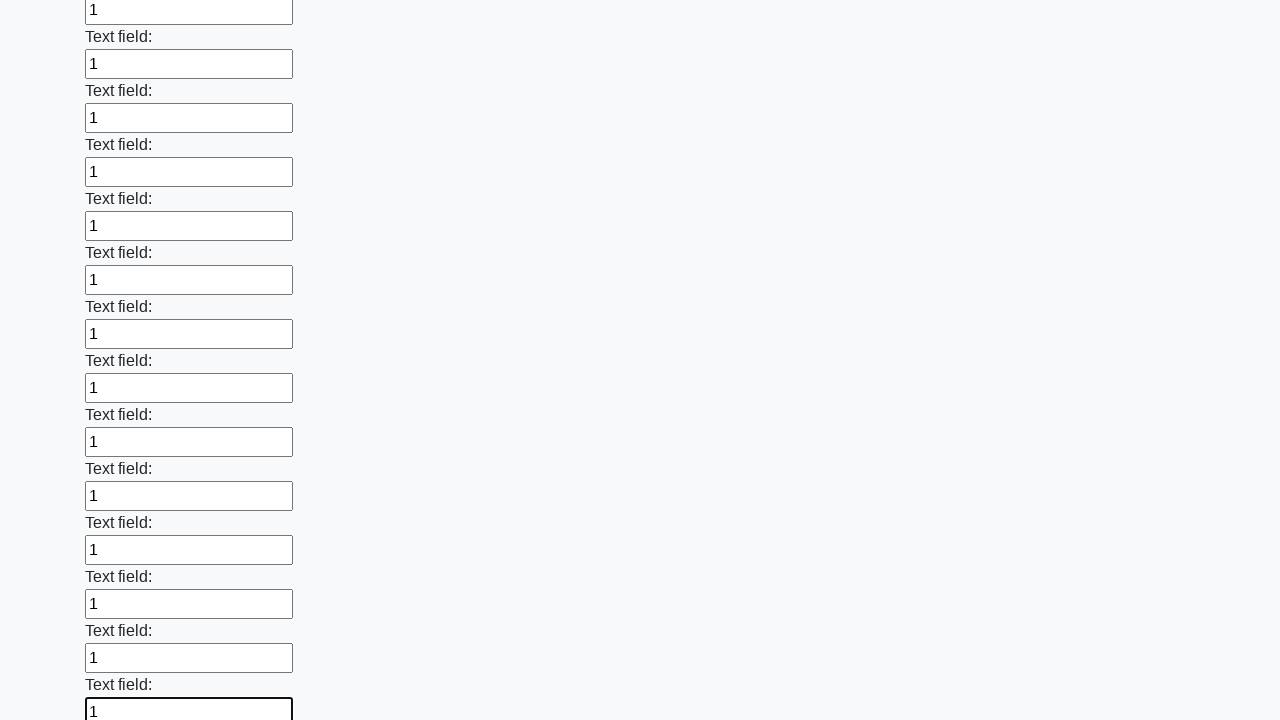

Filled an input field with '1' on input >> nth=52
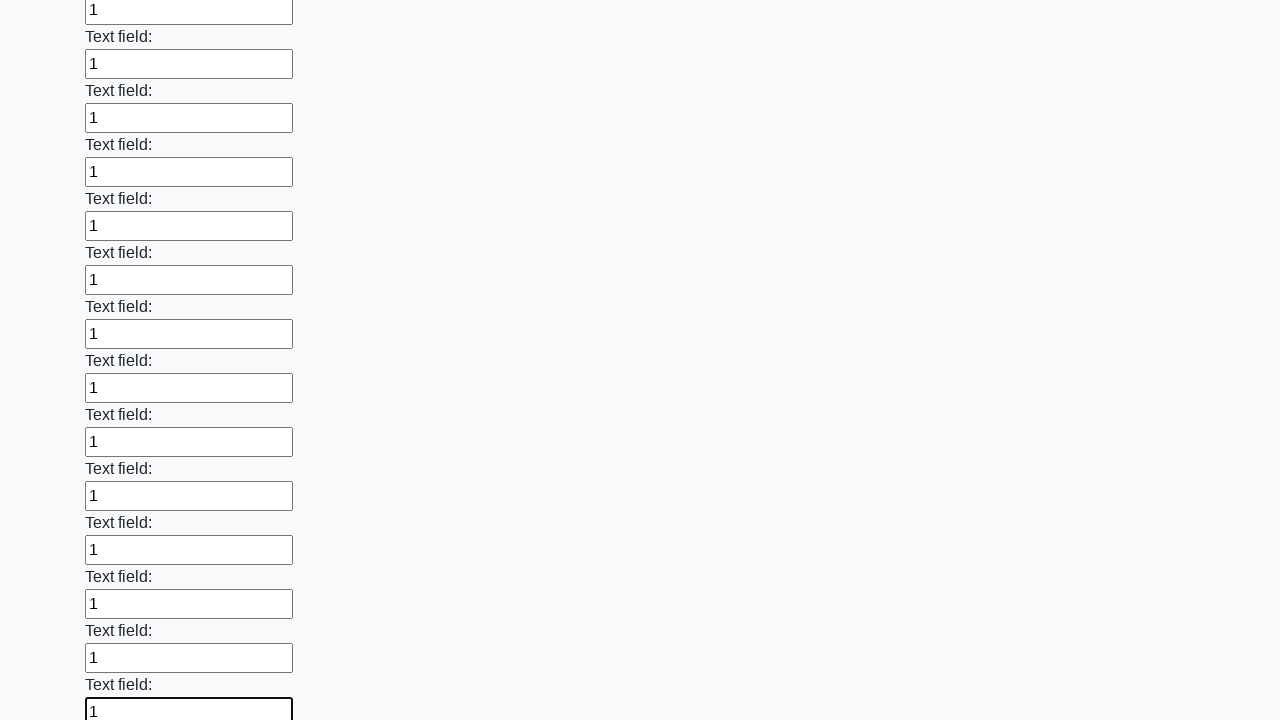

Filled an input field with '1' on input >> nth=53
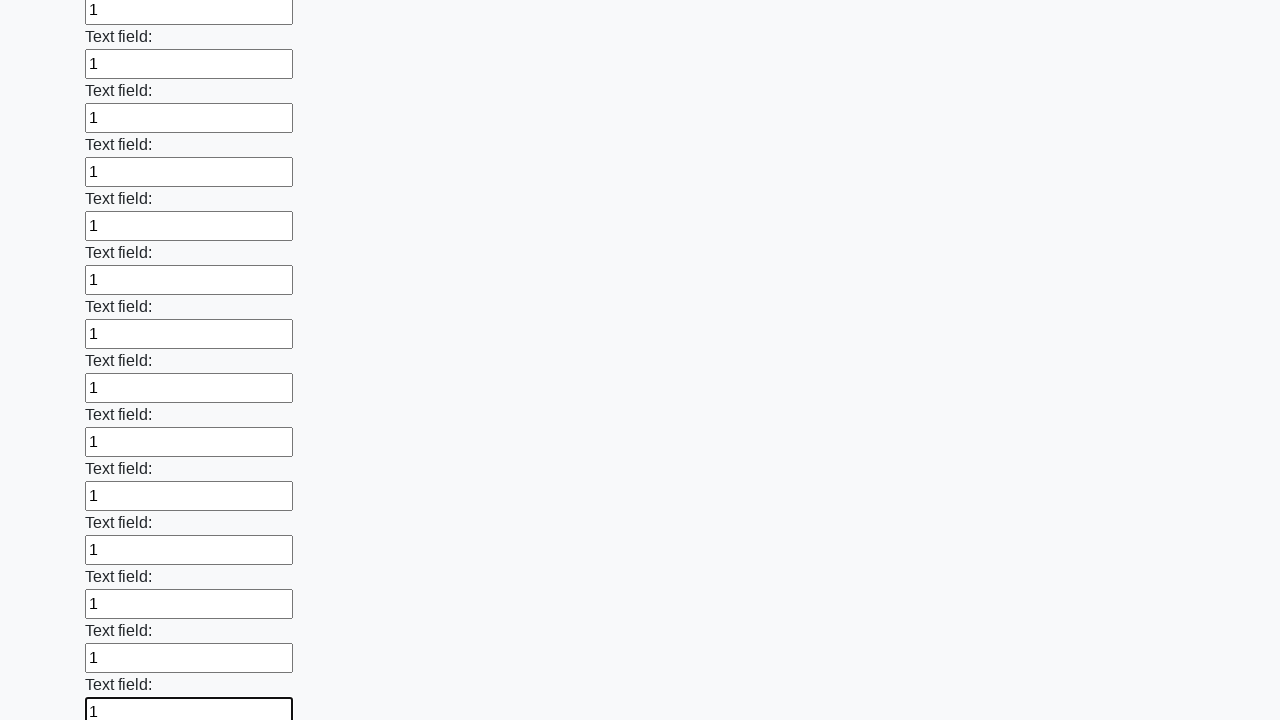

Filled an input field with '1' on input >> nth=54
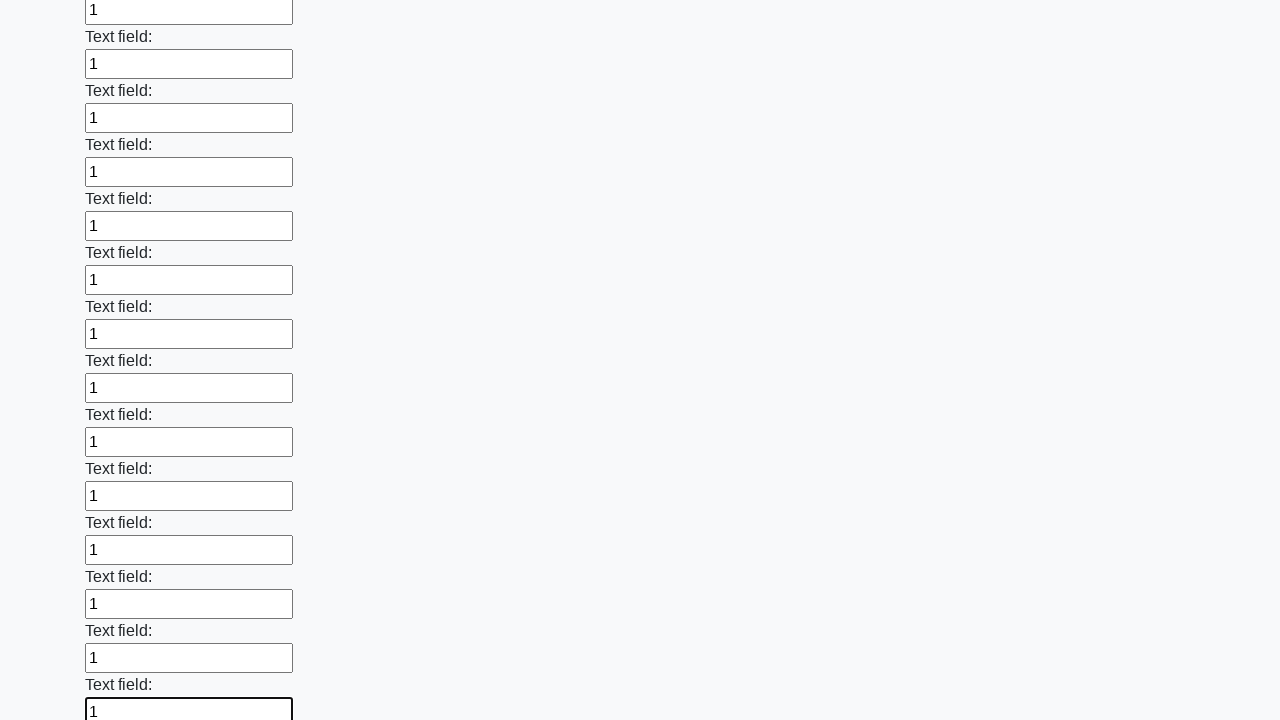

Filled an input field with '1' on input >> nth=55
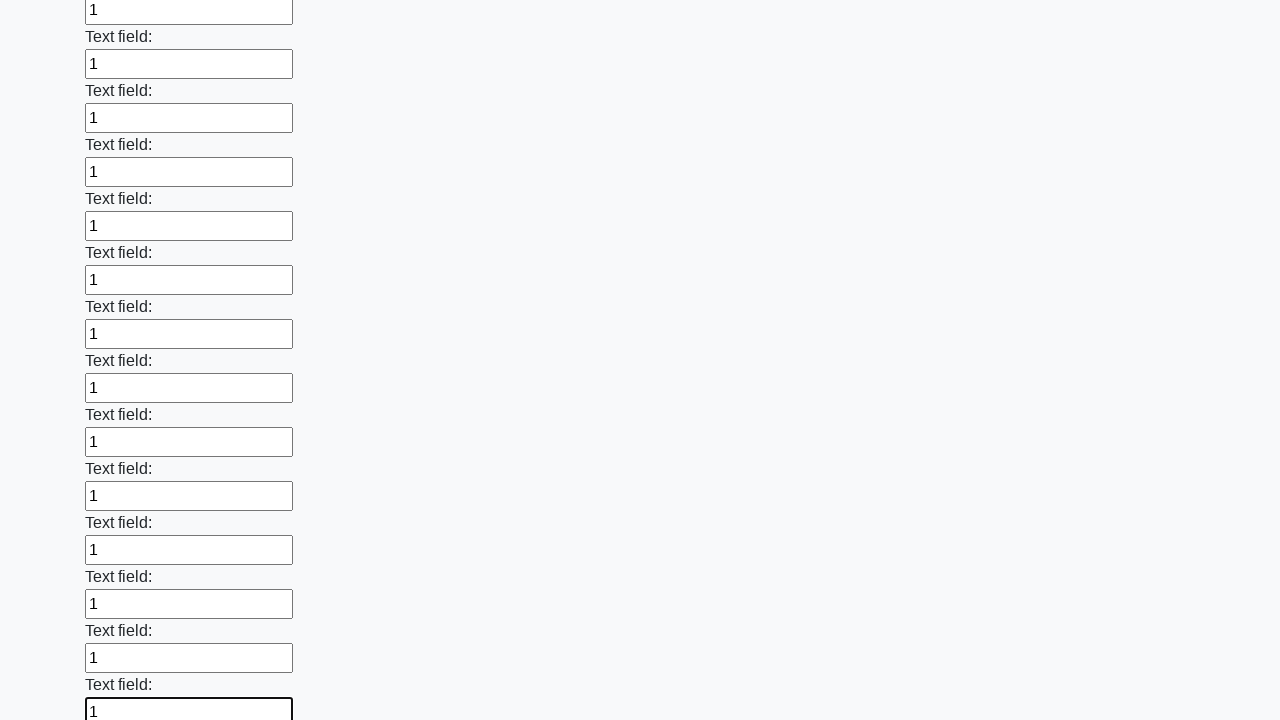

Filled an input field with '1' on input >> nth=56
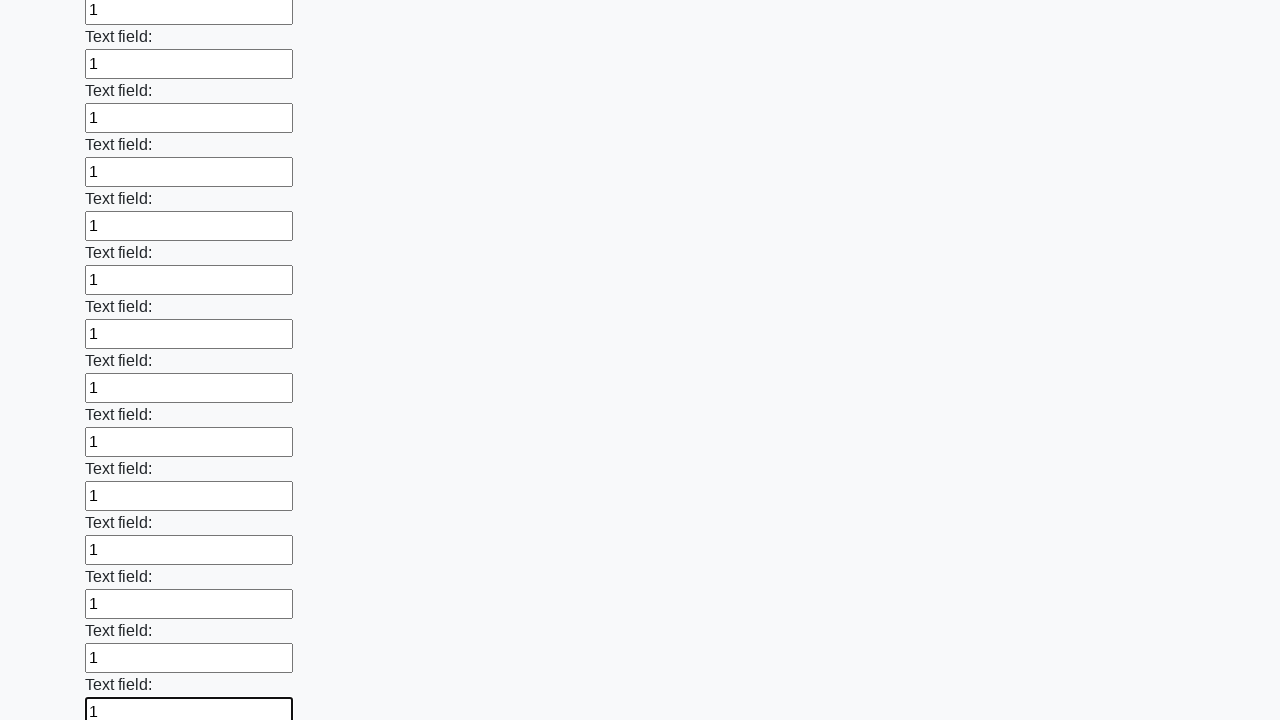

Filled an input field with '1' on input >> nth=57
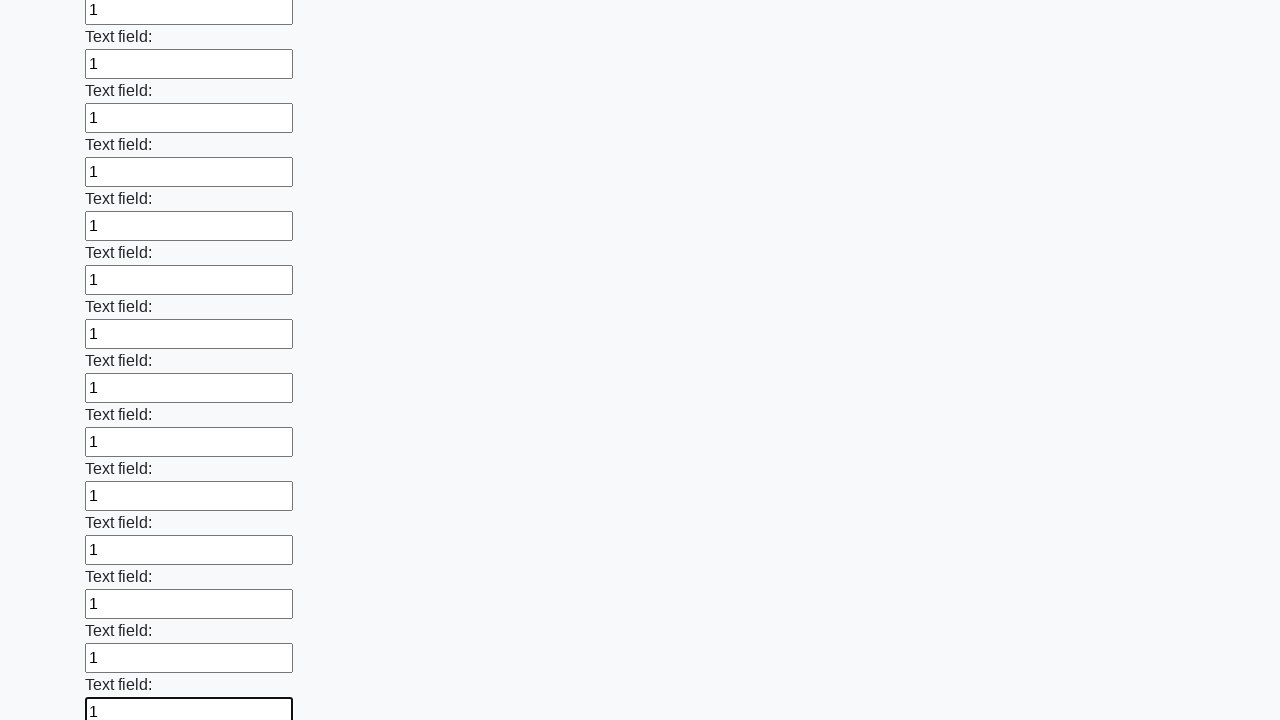

Filled an input field with '1' on input >> nth=58
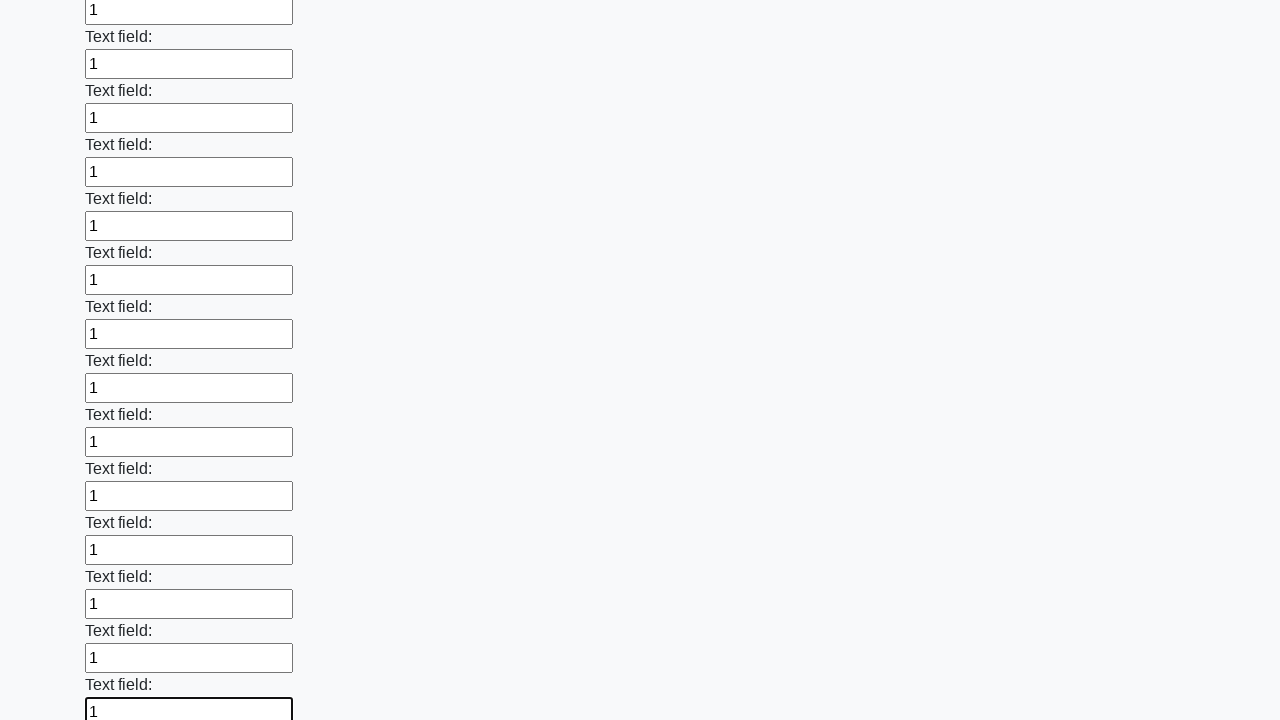

Filled an input field with '1' on input >> nth=59
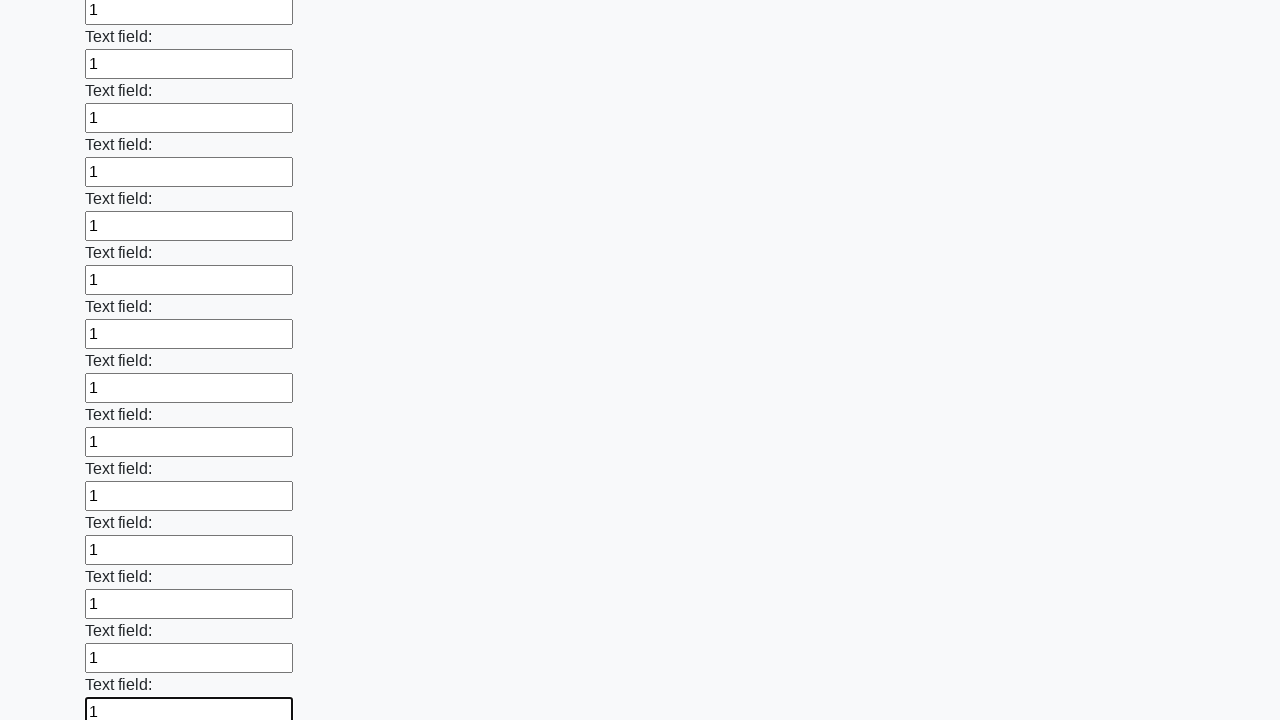

Filled an input field with '1' on input >> nth=60
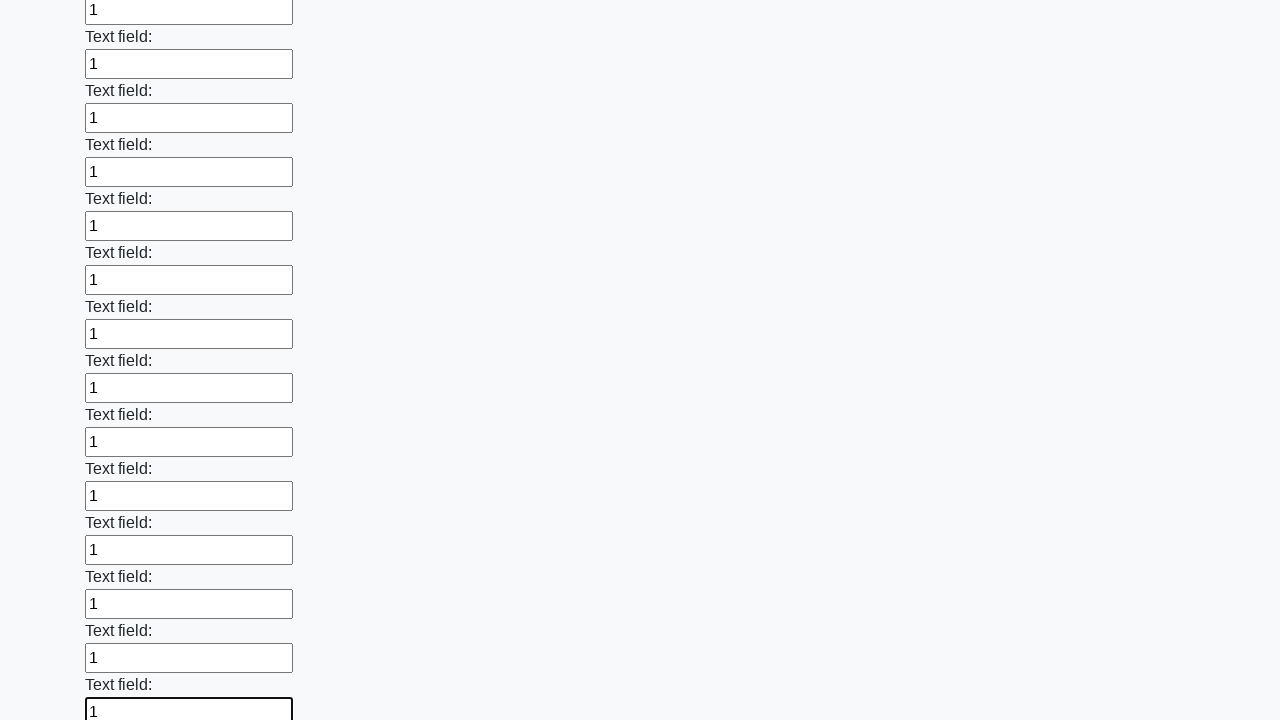

Filled an input field with '1' on input >> nth=61
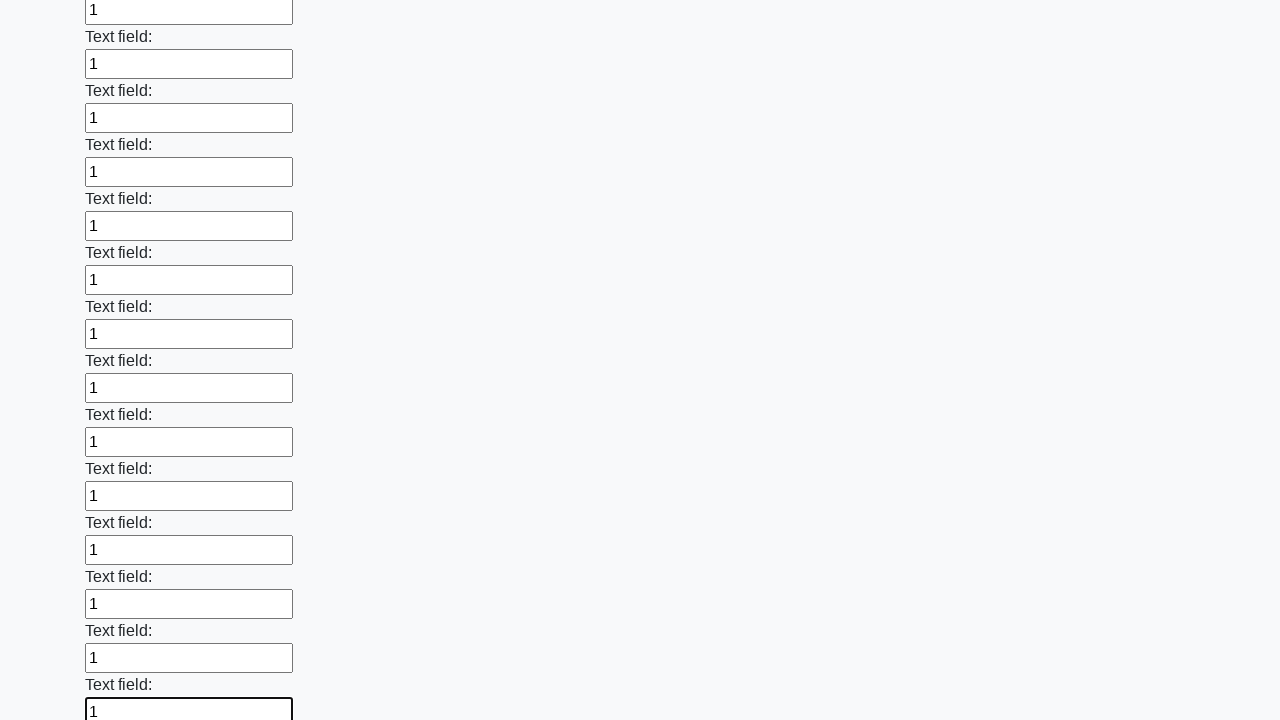

Filled an input field with '1' on input >> nth=62
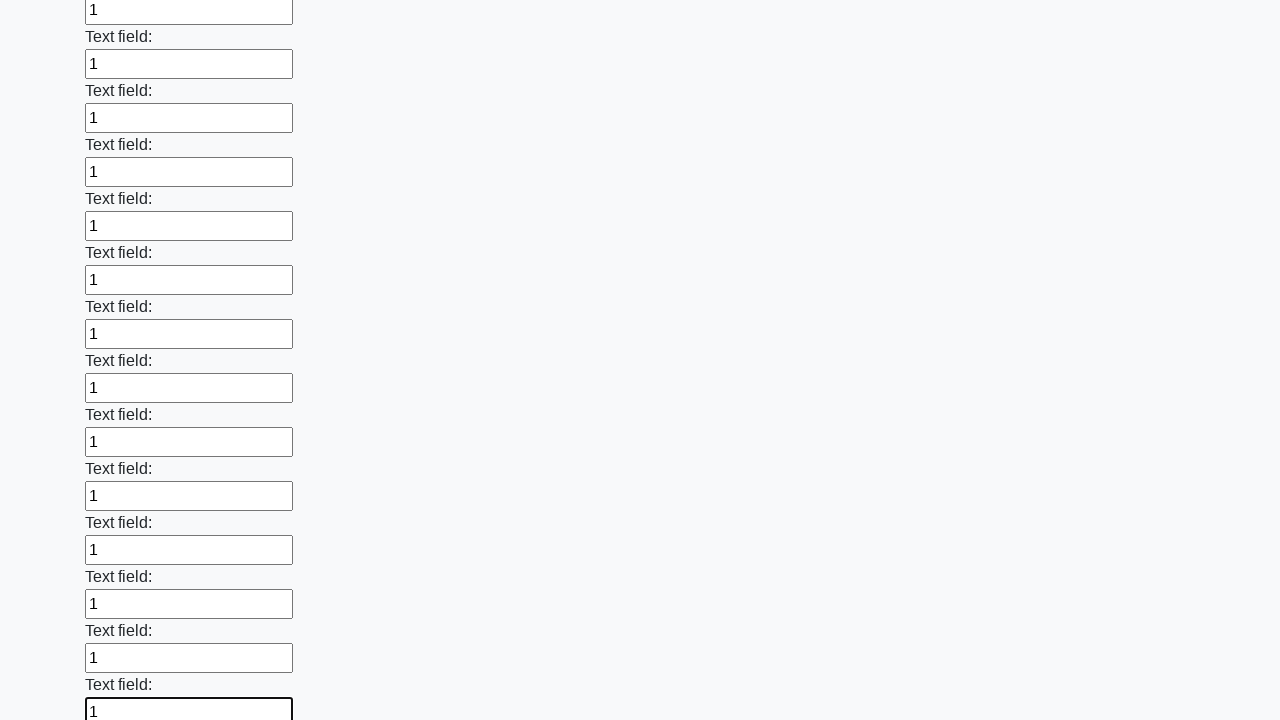

Filled an input field with '1' on input >> nth=63
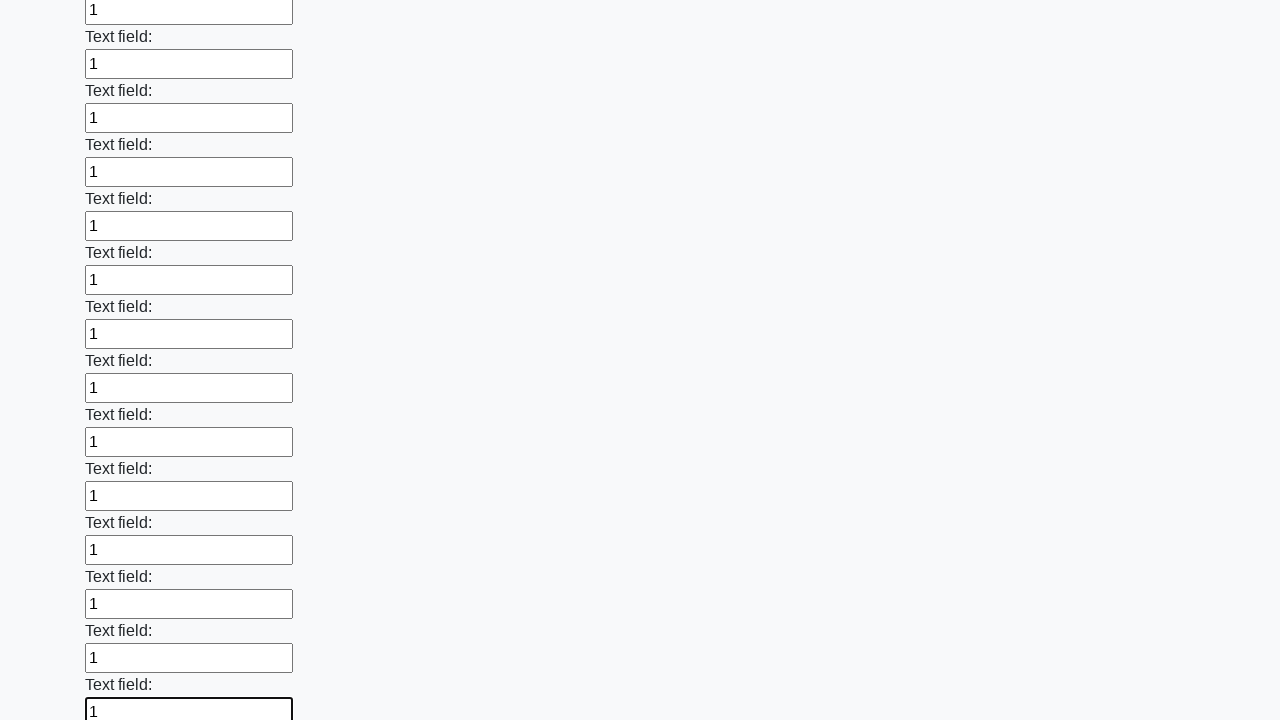

Filled an input field with '1' on input >> nth=64
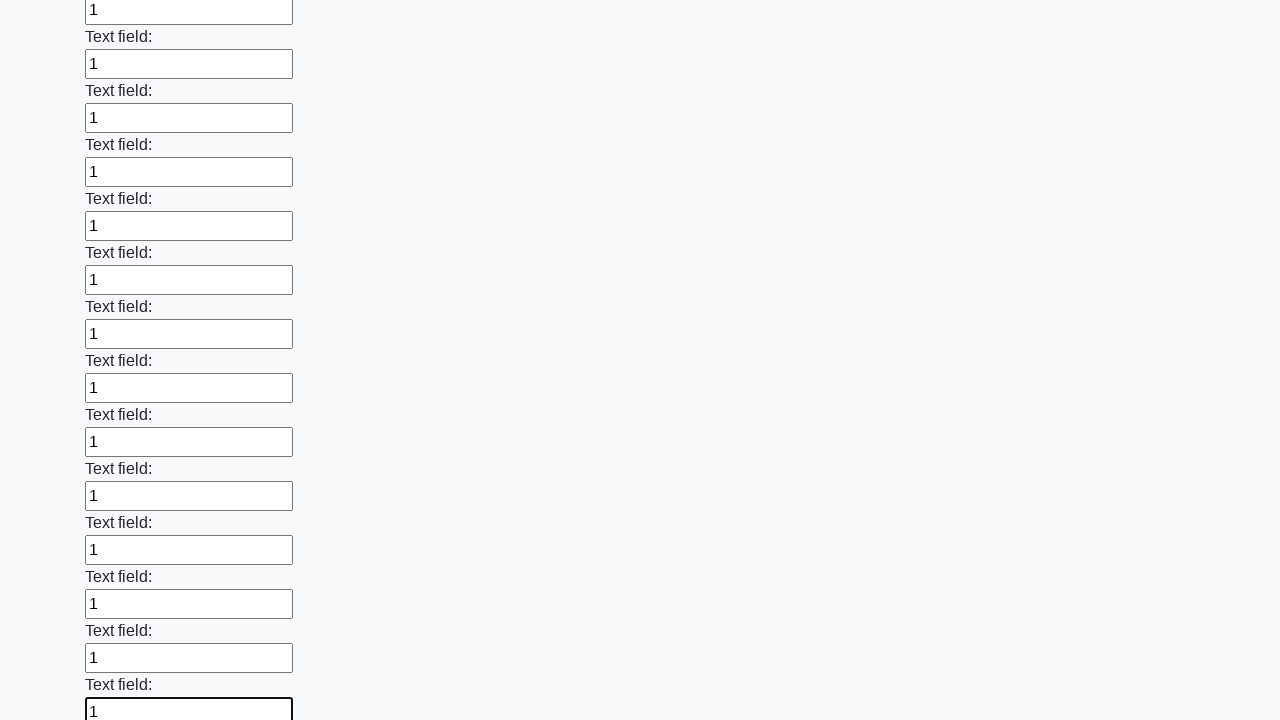

Filled an input field with '1' on input >> nth=65
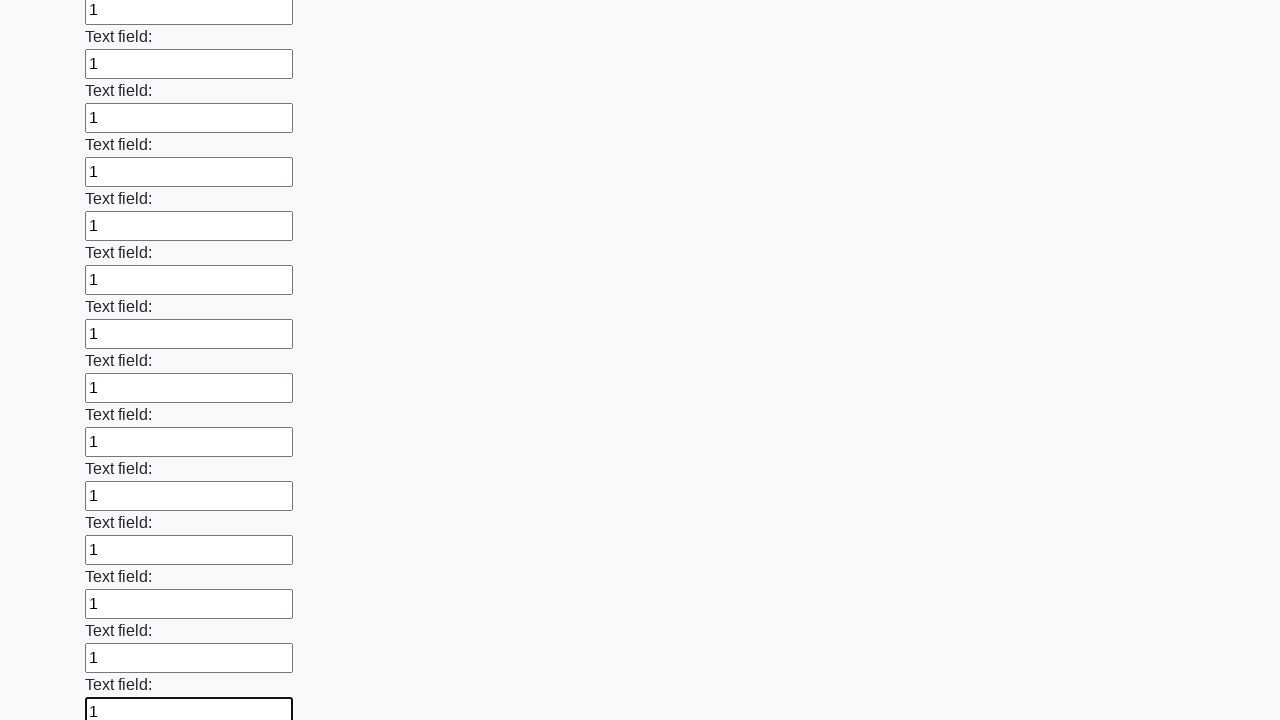

Filled an input field with '1' on input >> nth=66
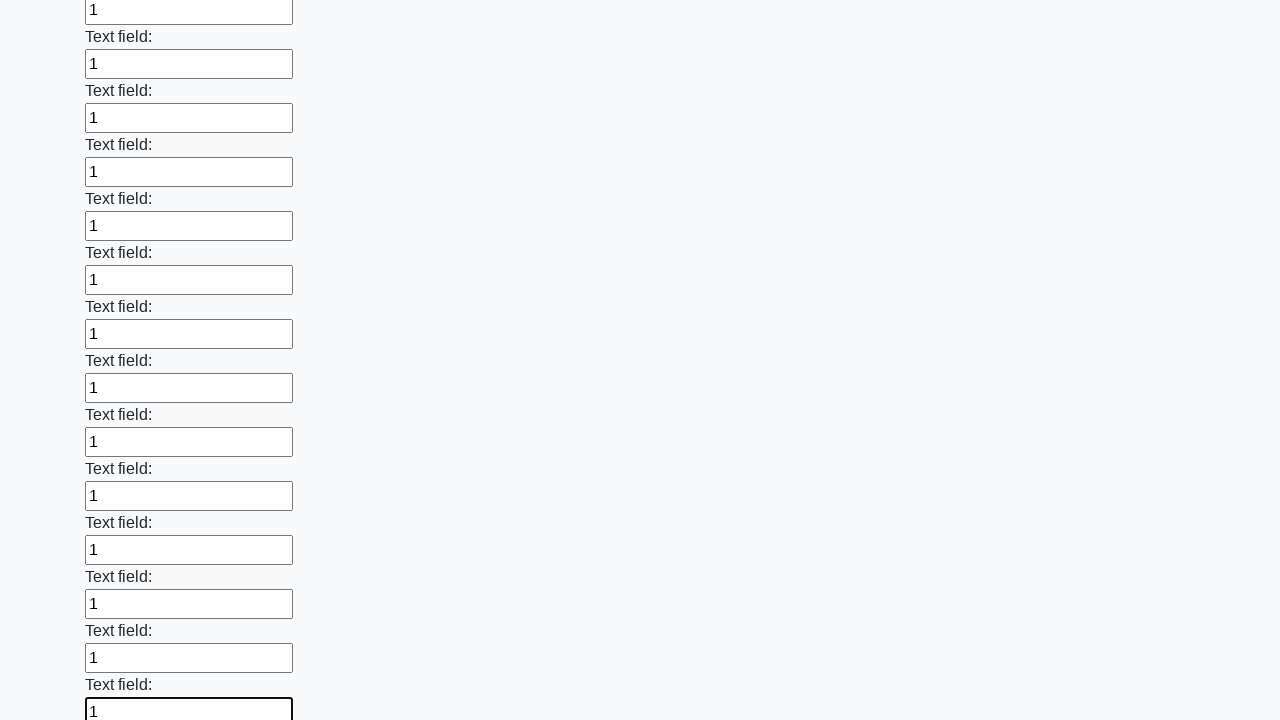

Filled an input field with '1' on input >> nth=67
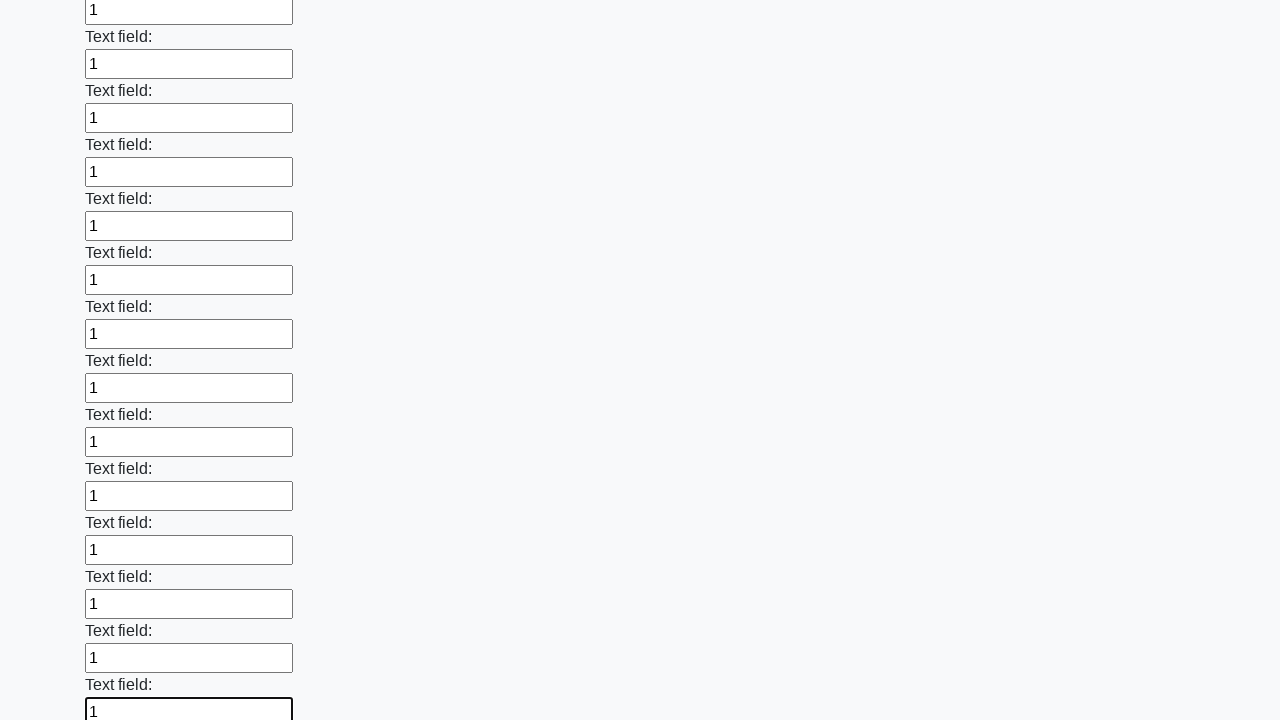

Filled an input field with '1' on input >> nth=68
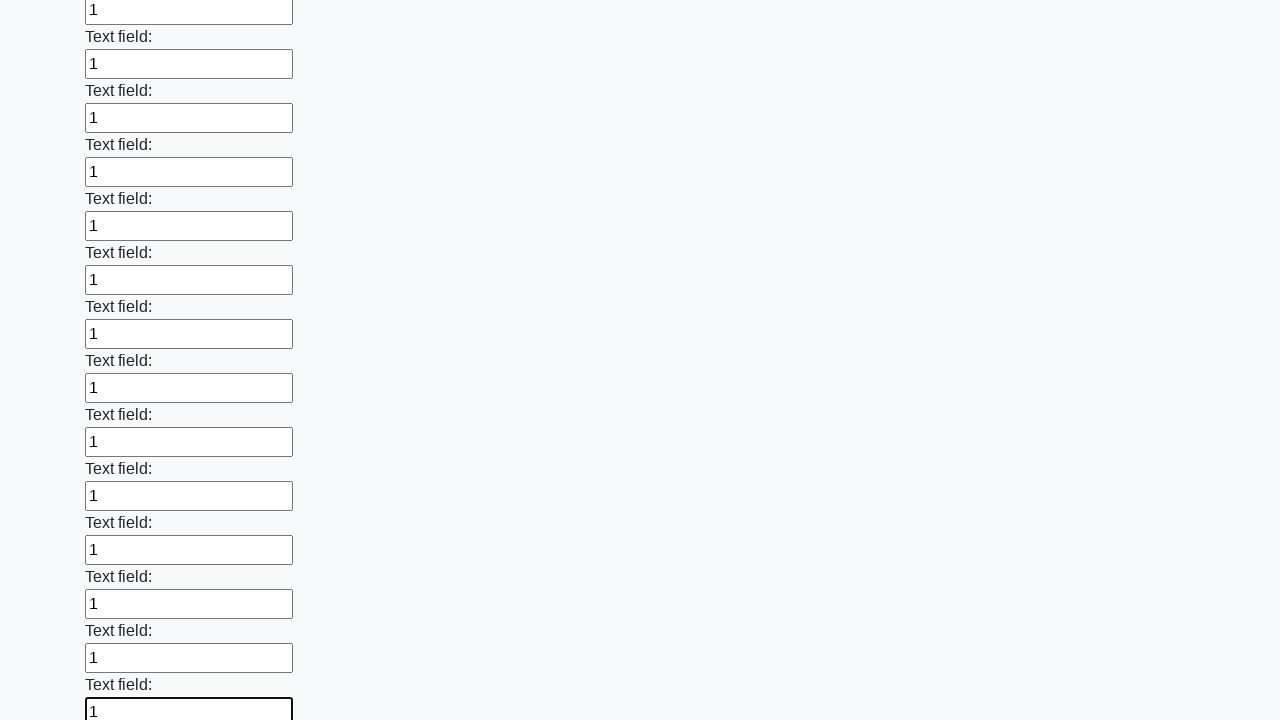

Filled an input field with '1' on input >> nth=69
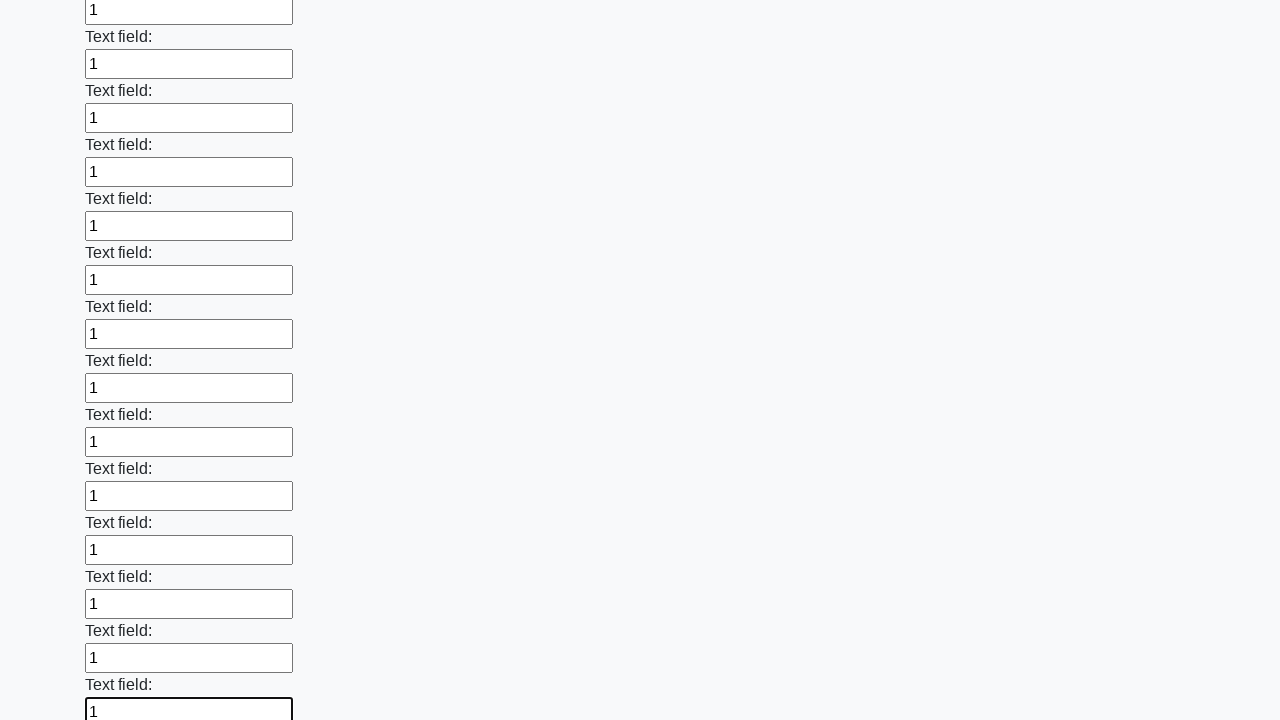

Filled an input field with '1' on input >> nth=70
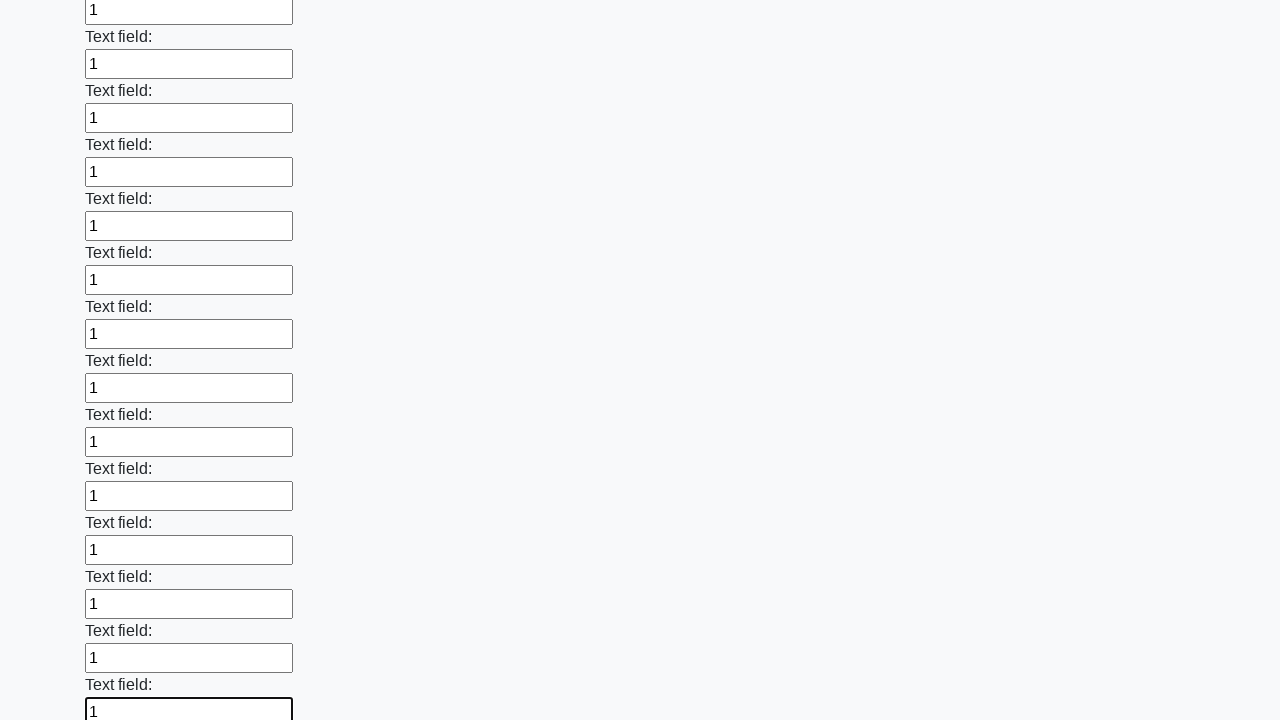

Filled an input field with '1' on input >> nth=71
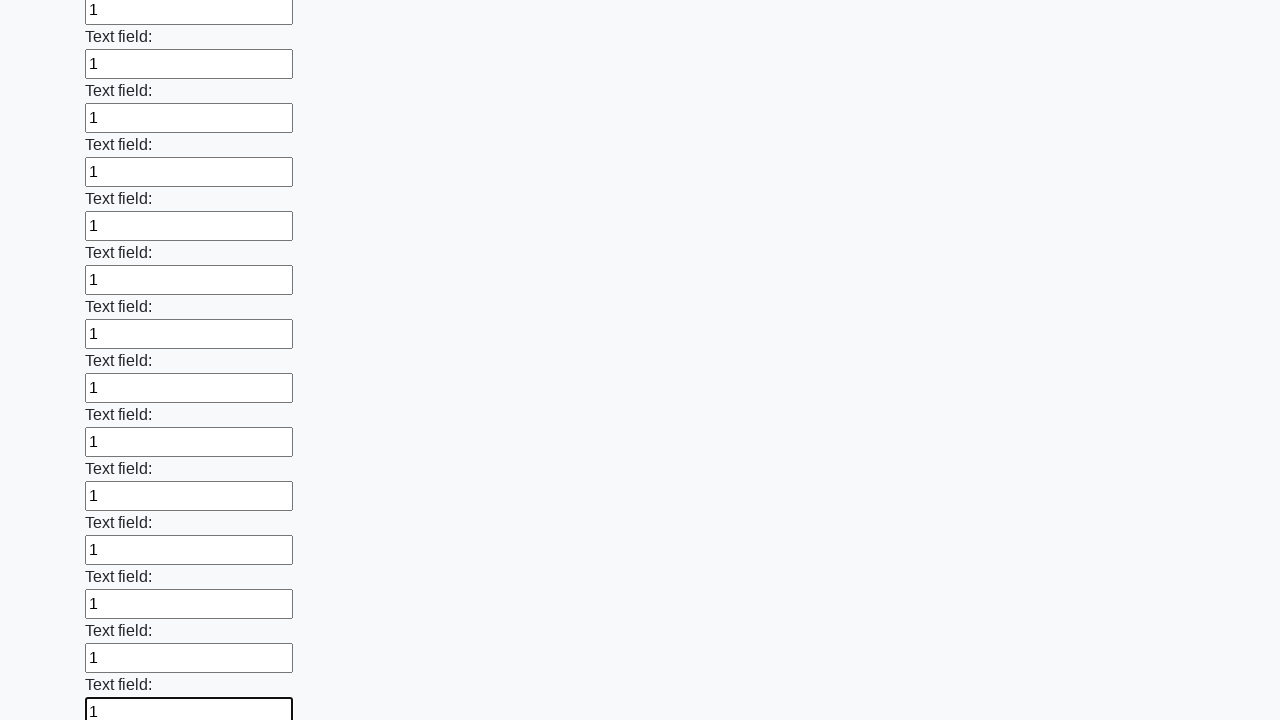

Filled an input field with '1' on input >> nth=72
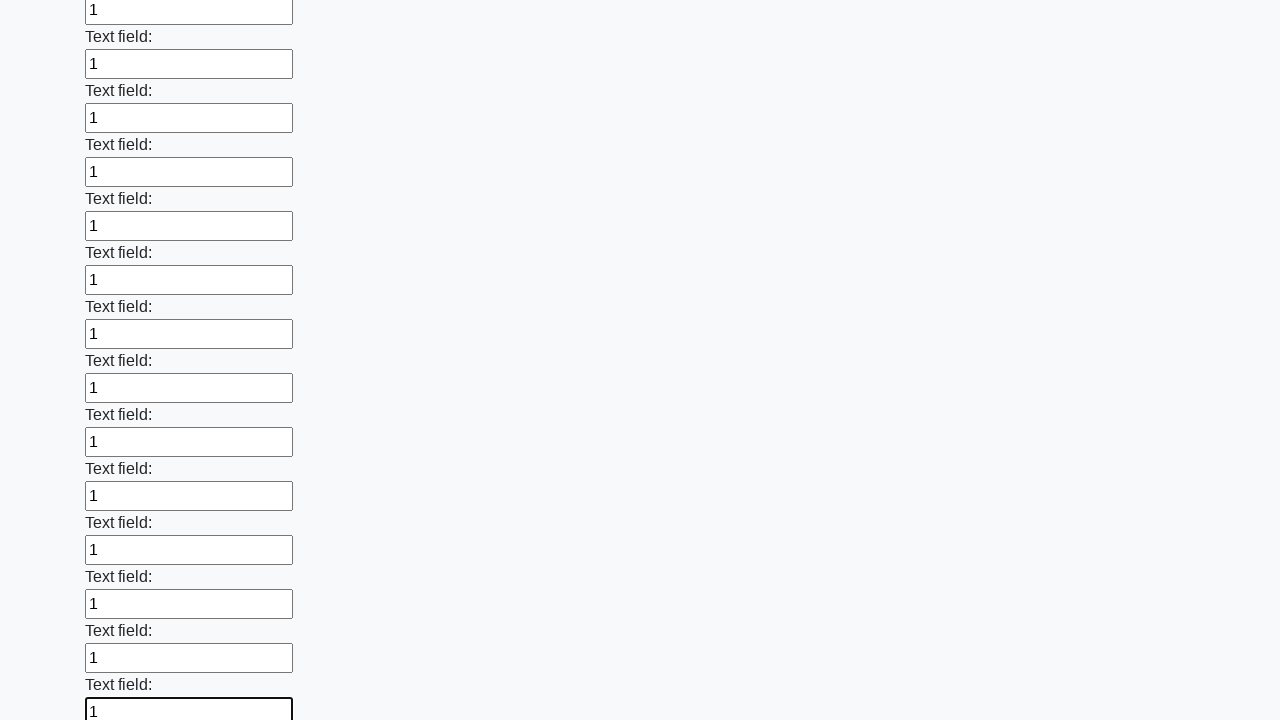

Filled an input field with '1' on input >> nth=73
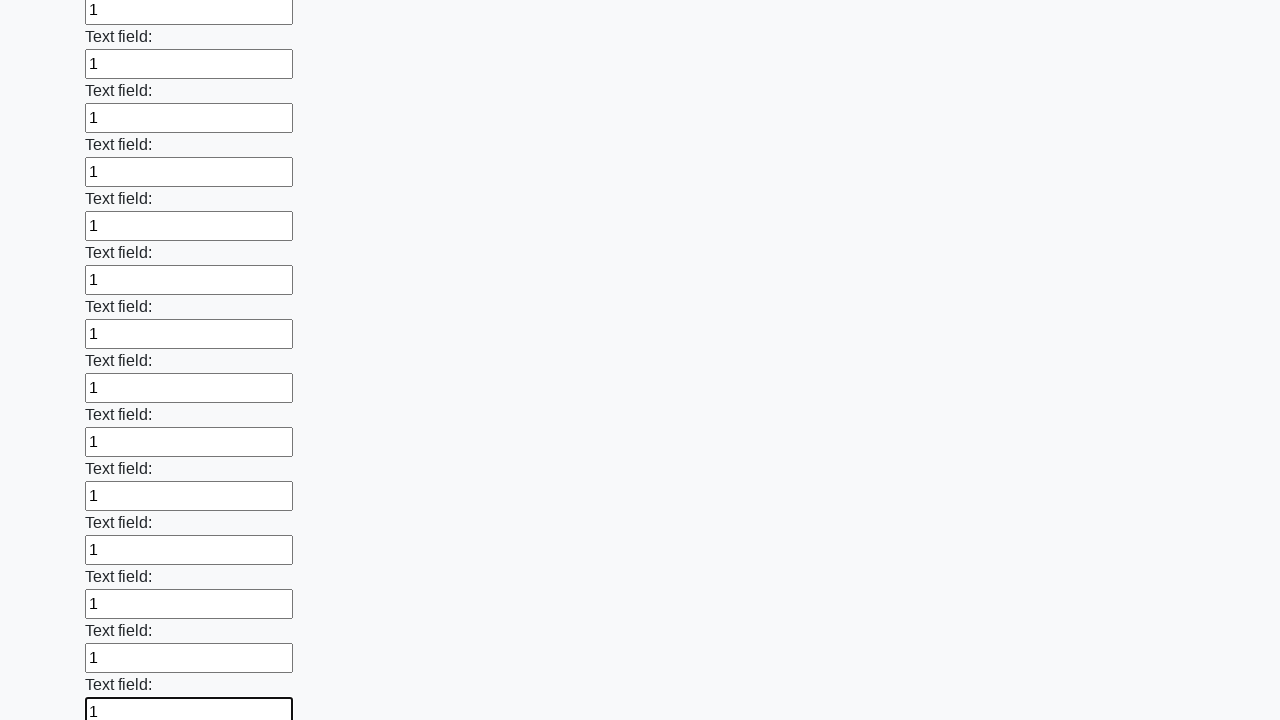

Filled an input field with '1' on input >> nth=74
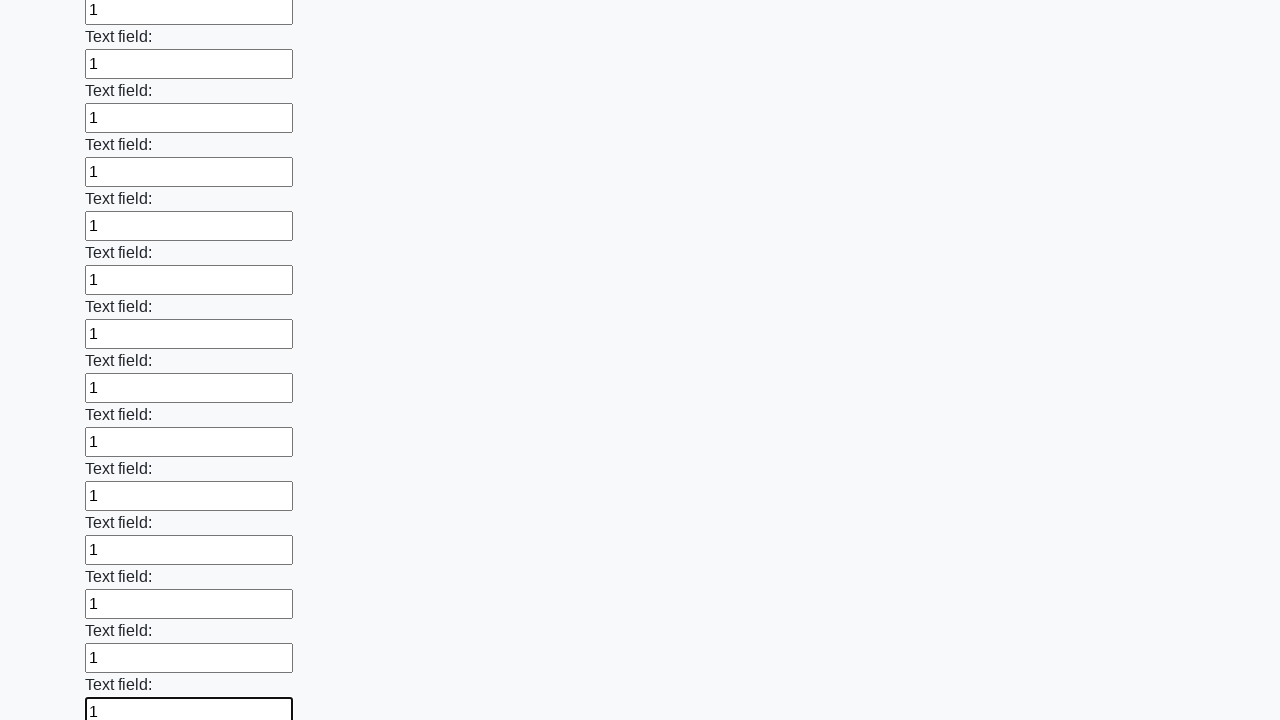

Filled an input field with '1' on input >> nth=75
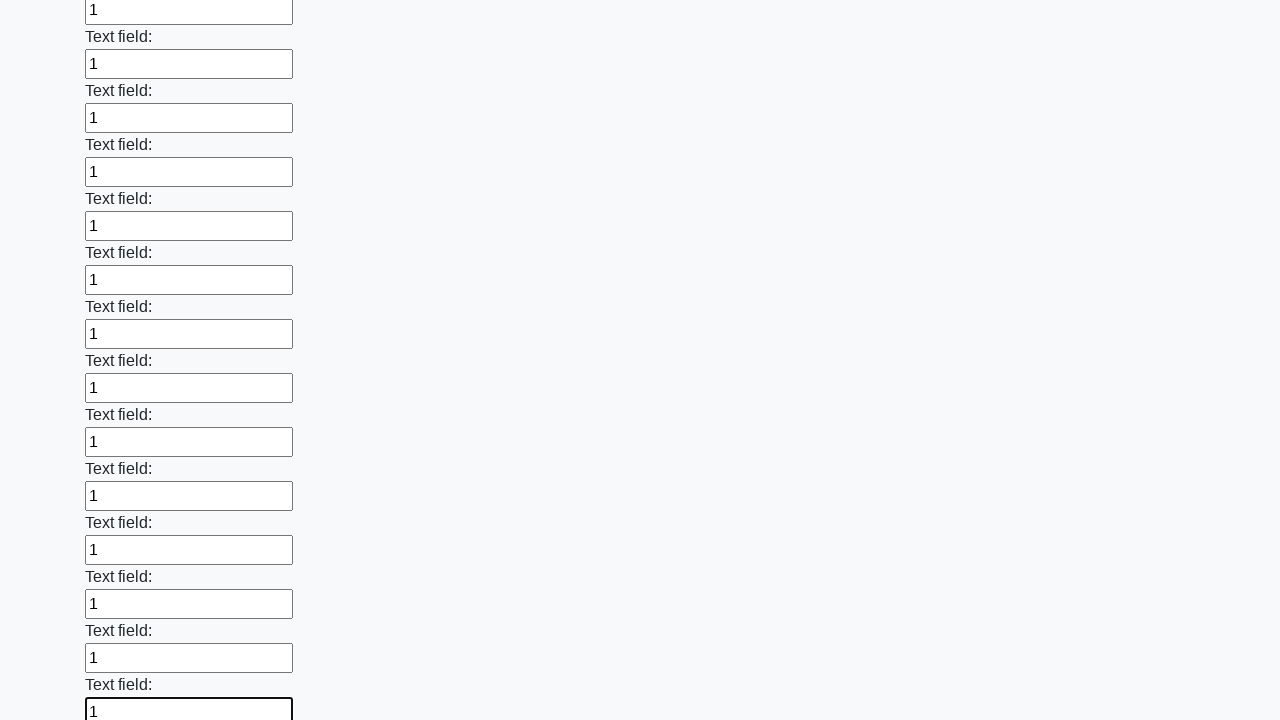

Filled an input field with '1' on input >> nth=76
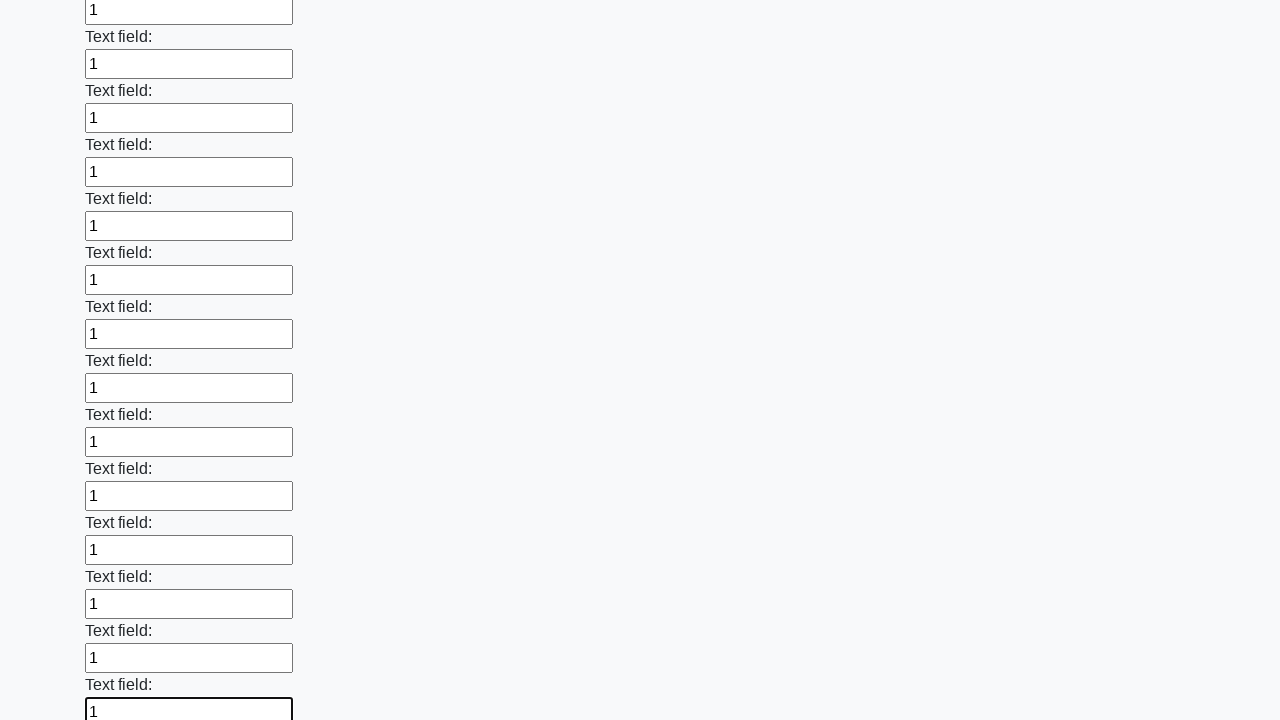

Filled an input field with '1' on input >> nth=77
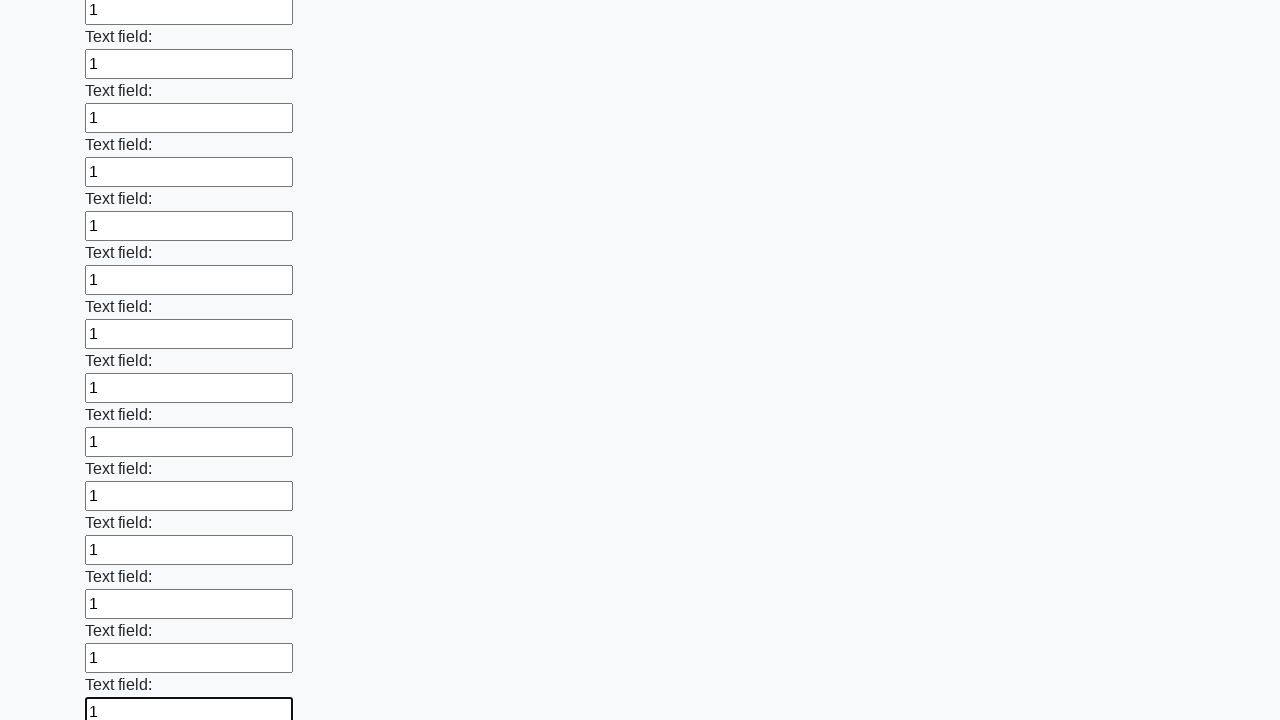

Filled an input field with '1' on input >> nth=78
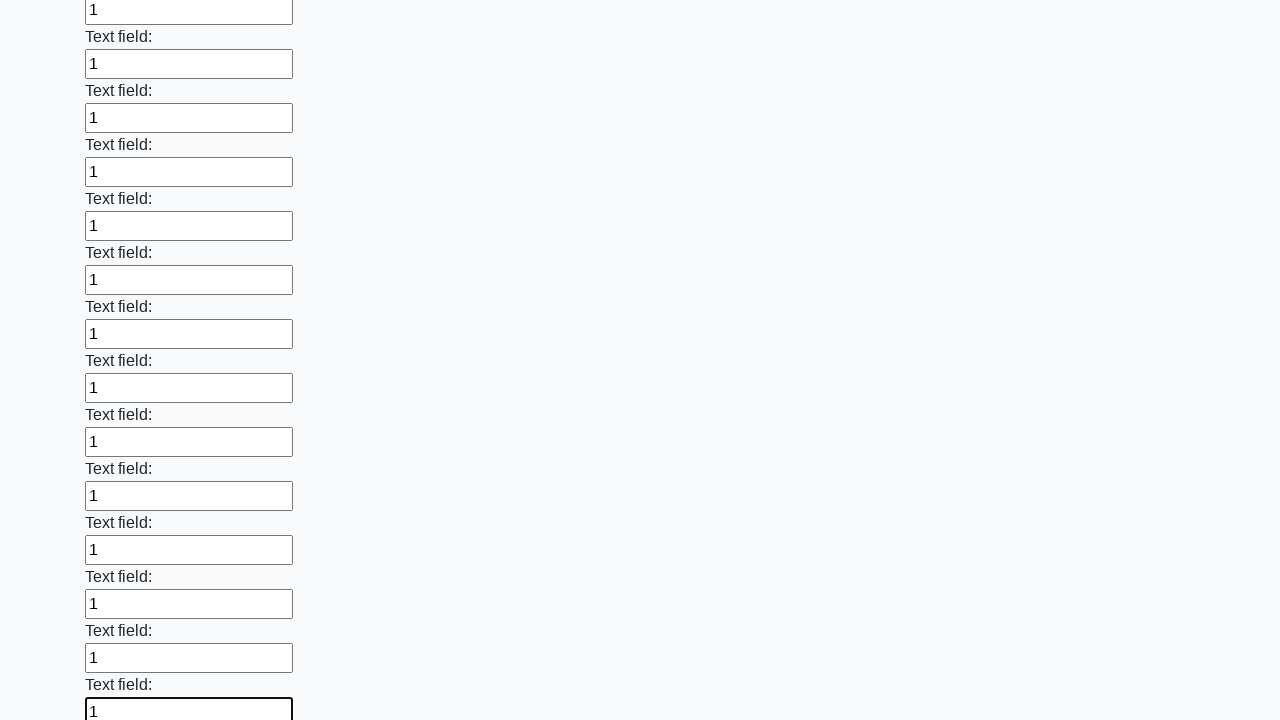

Filled an input field with '1' on input >> nth=79
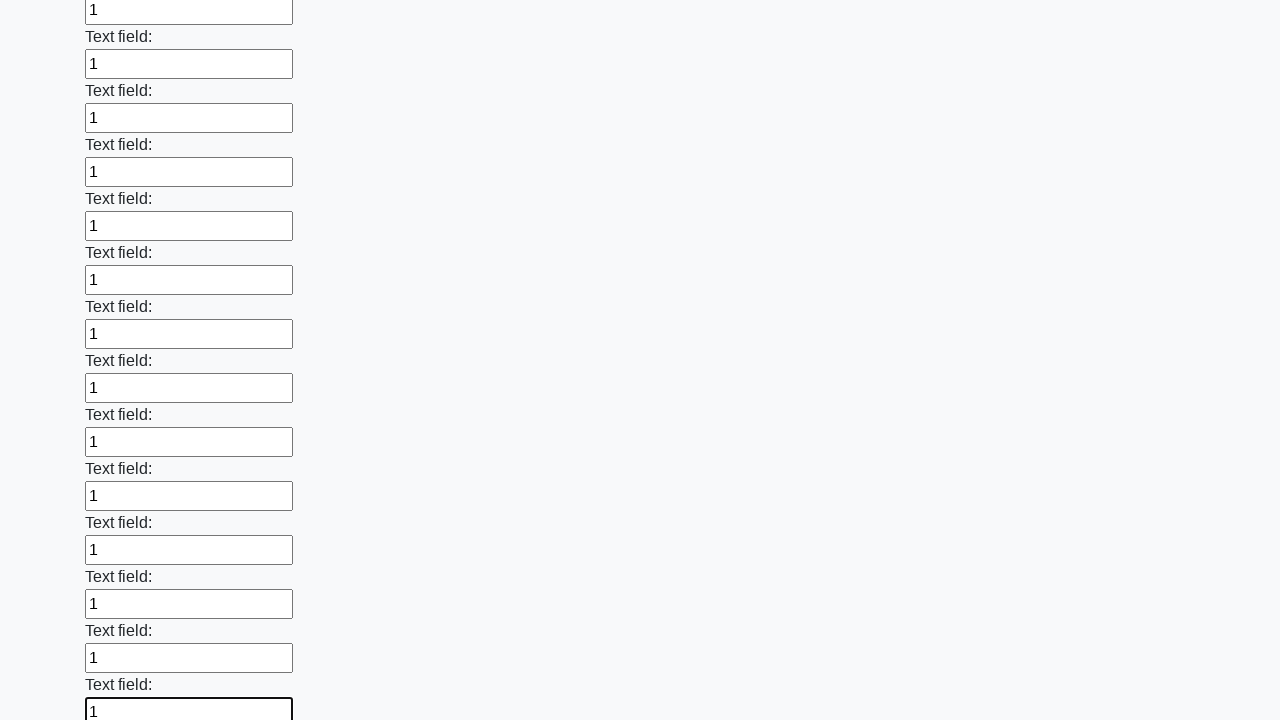

Filled an input field with '1' on input >> nth=80
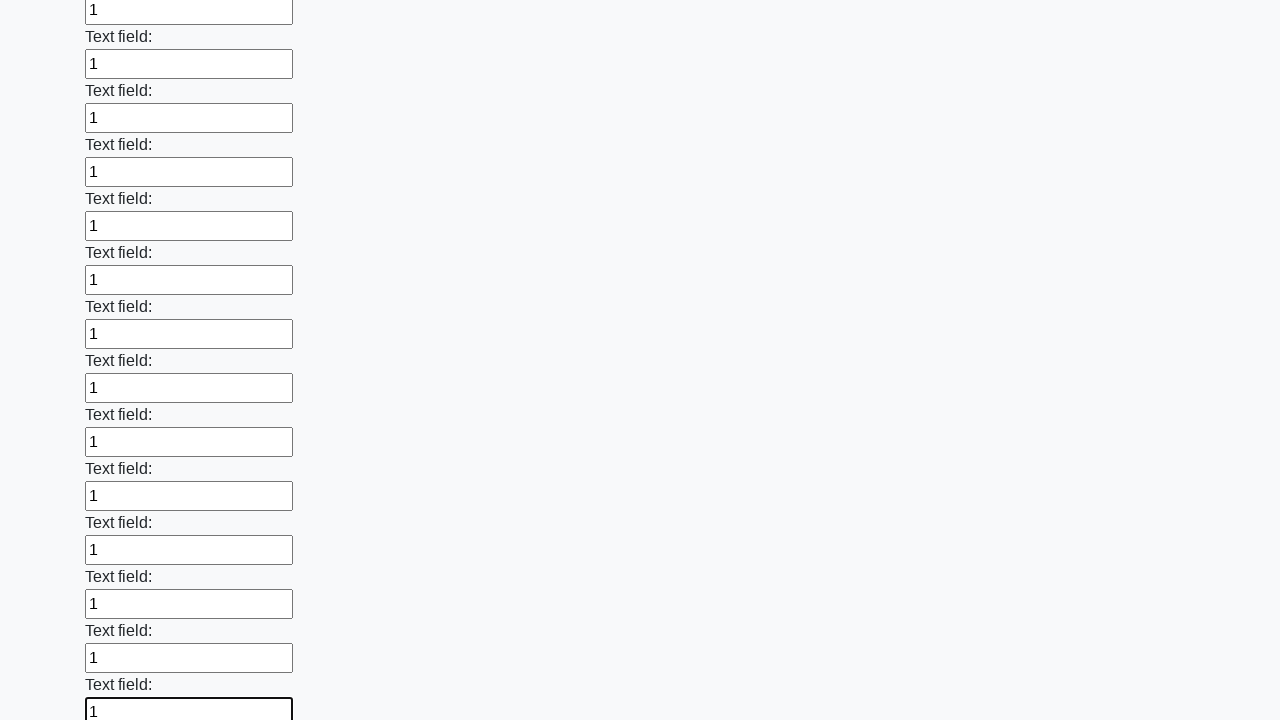

Filled an input field with '1' on input >> nth=81
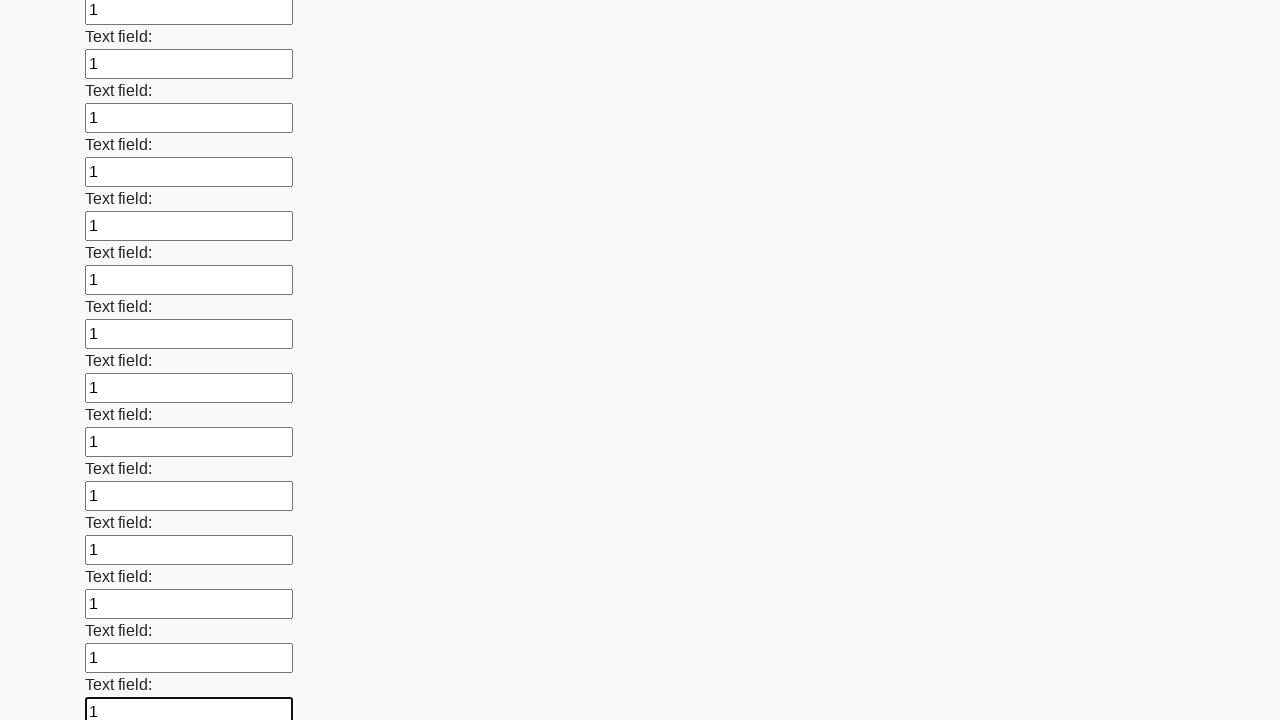

Filled an input field with '1' on input >> nth=82
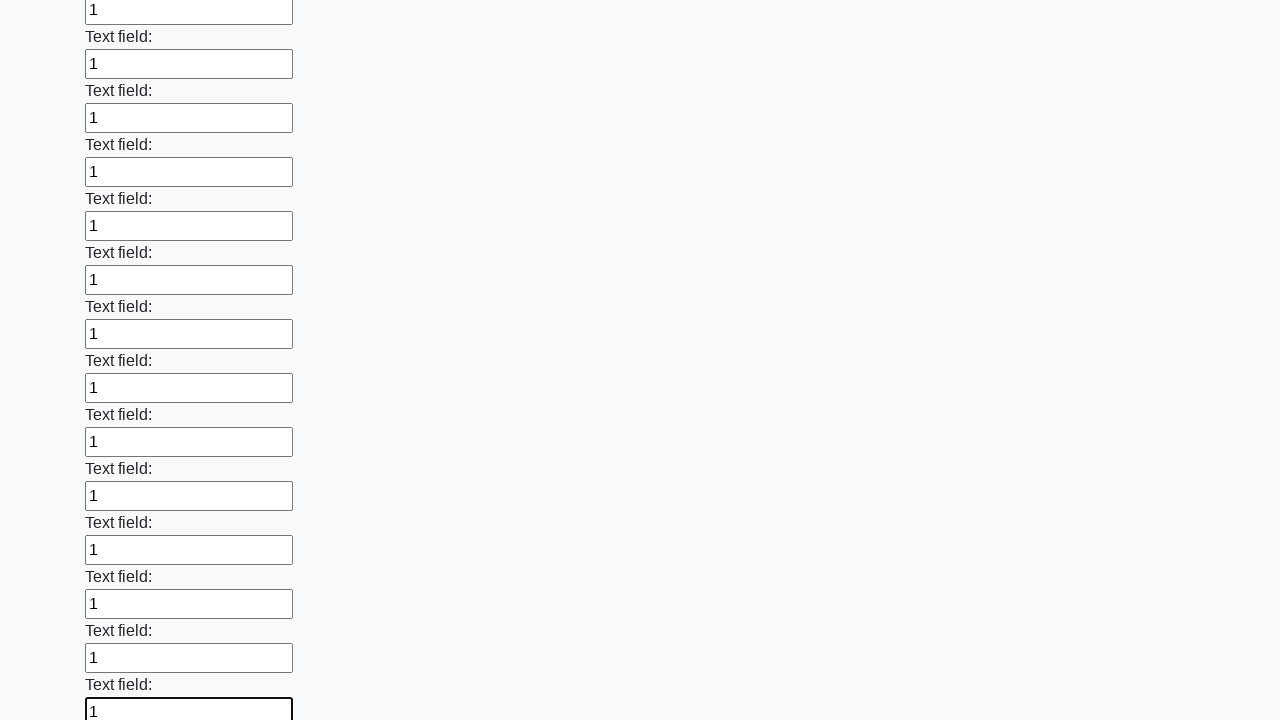

Filled an input field with '1' on input >> nth=83
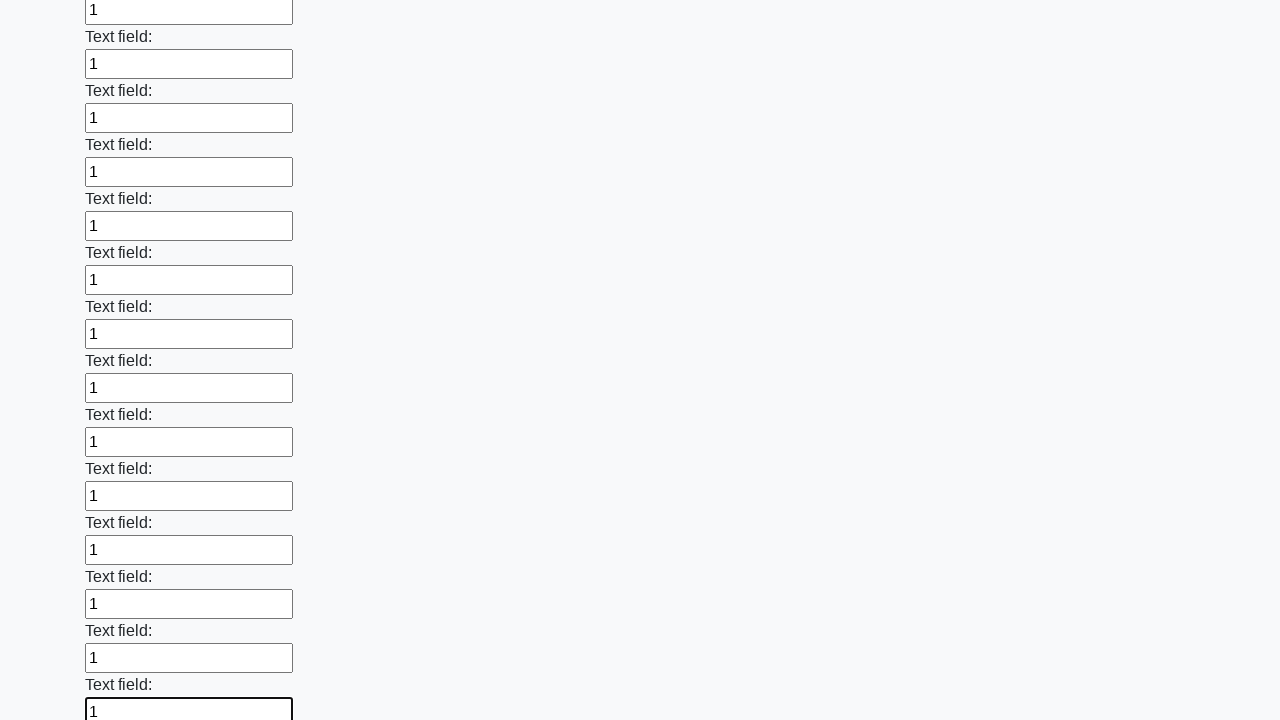

Filled an input field with '1' on input >> nth=84
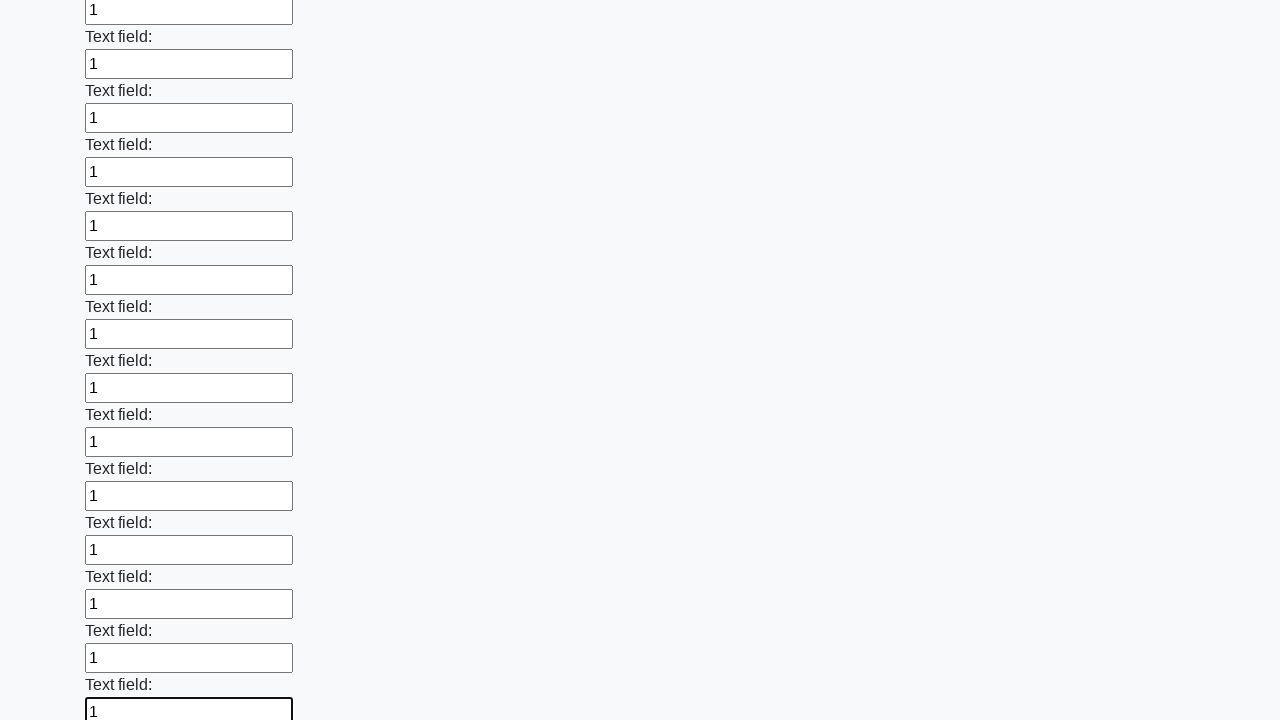

Filled an input field with '1' on input >> nth=85
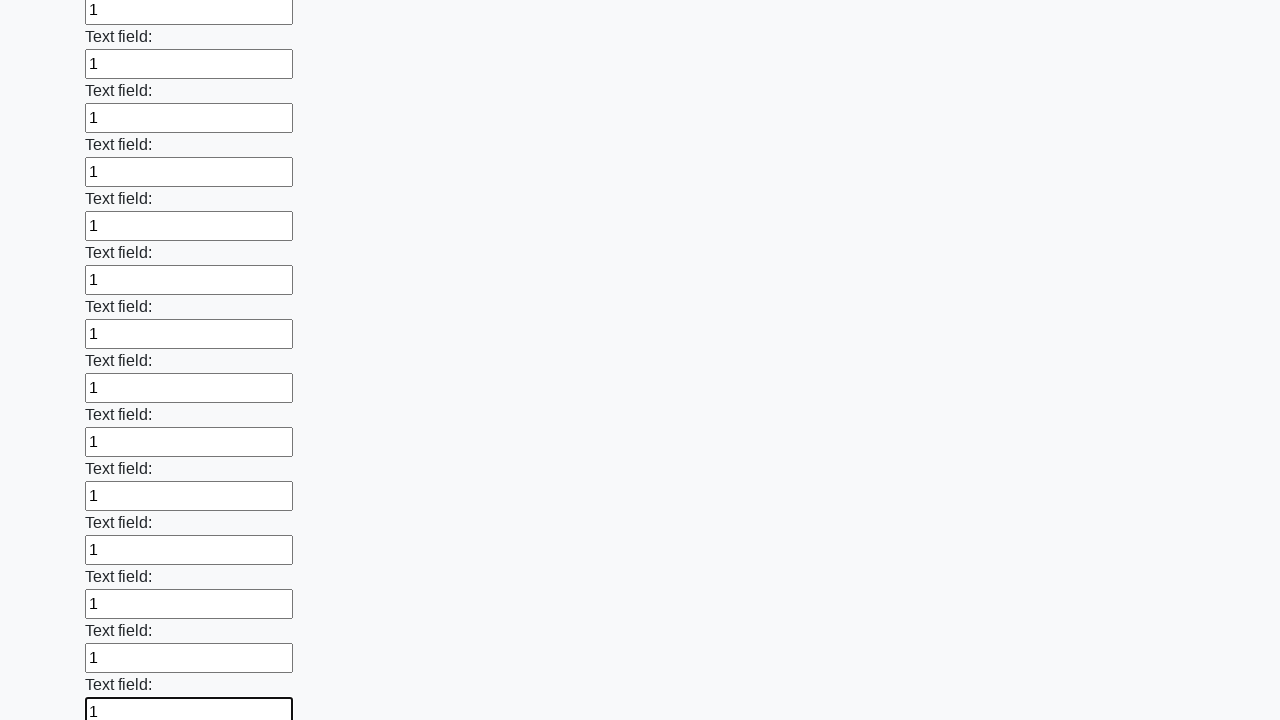

Filled an input field with '1' on input >> nth=86
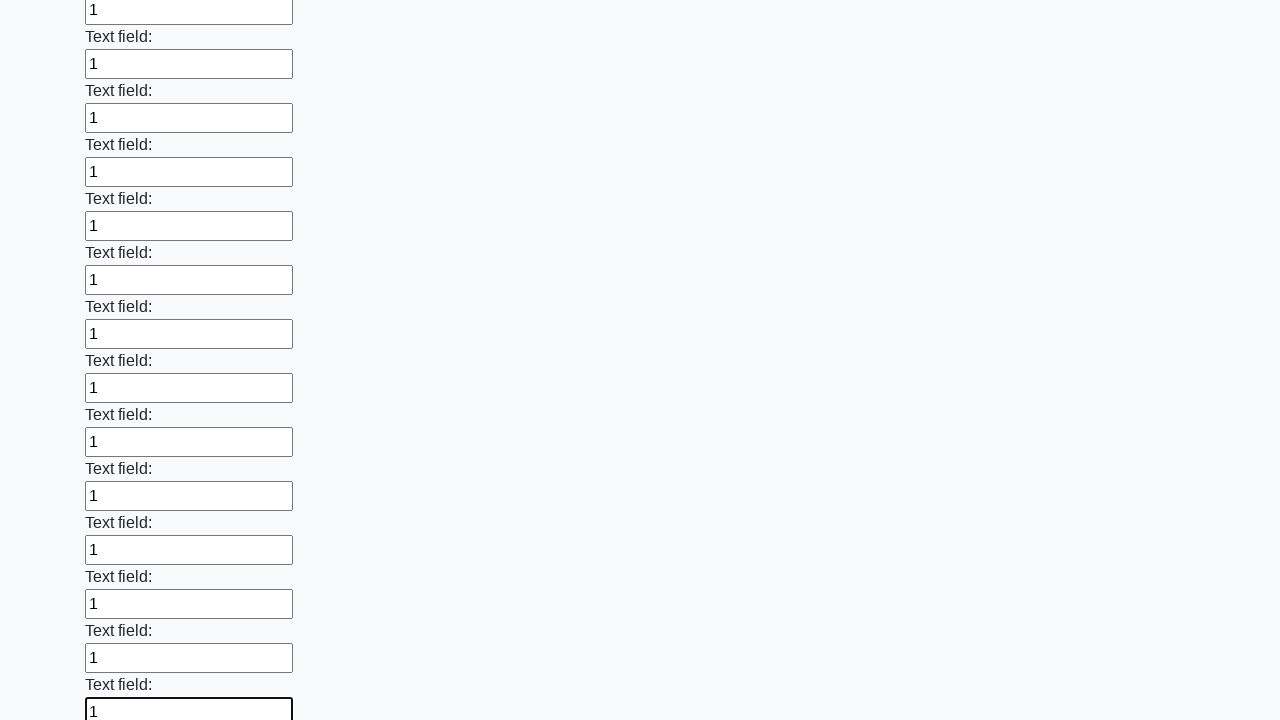

Filled an input field with '1' on input >> nth=87
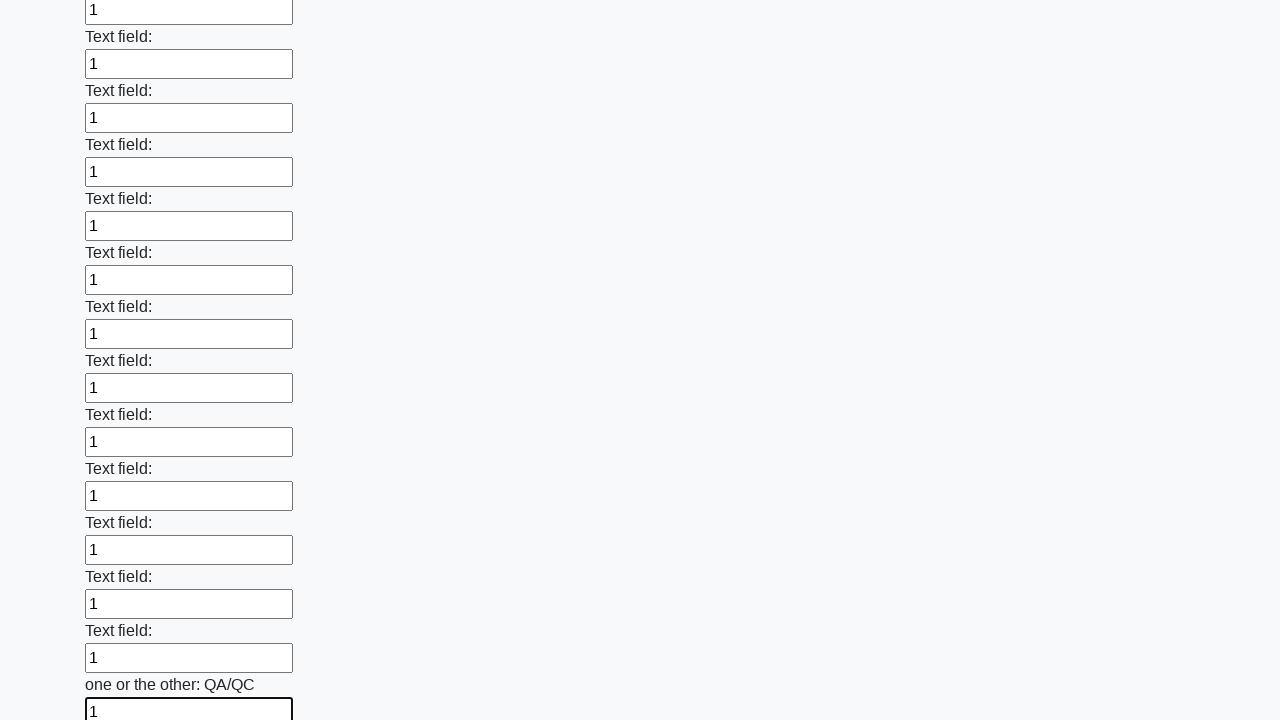

Filled an input field with '1' on input >> nth=88
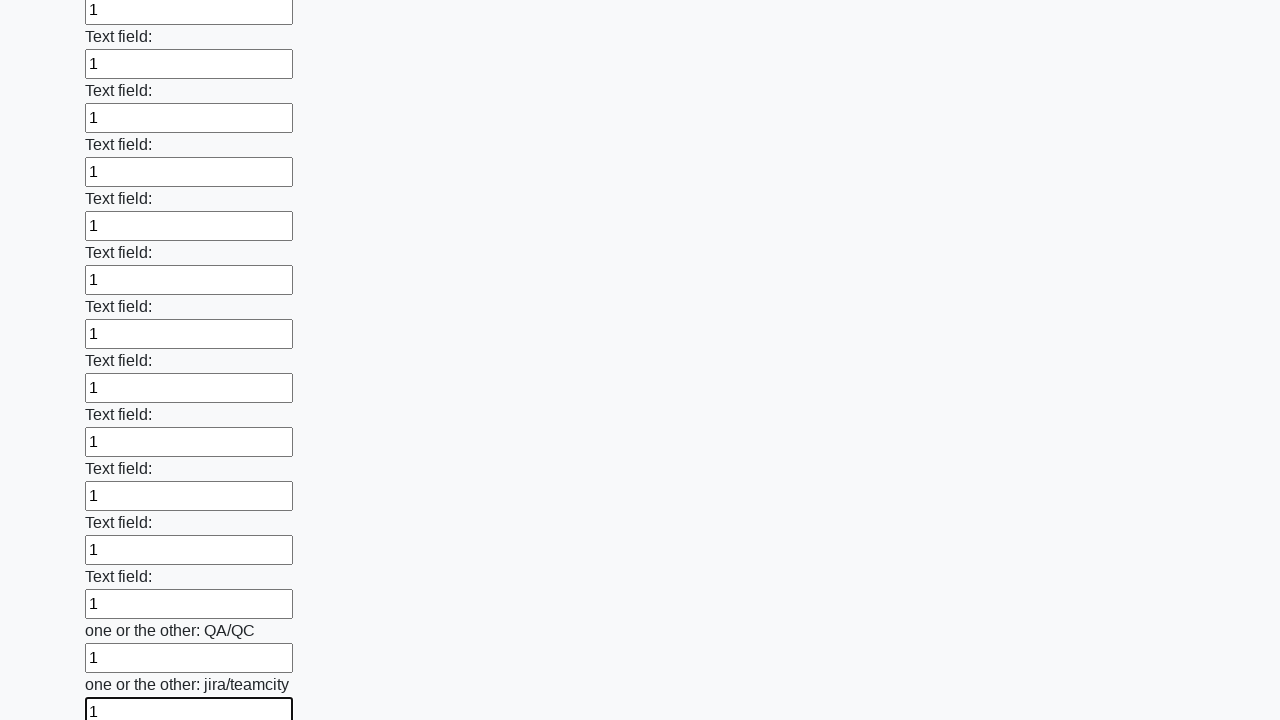

Filled an input field with '1' on input >> nth=89
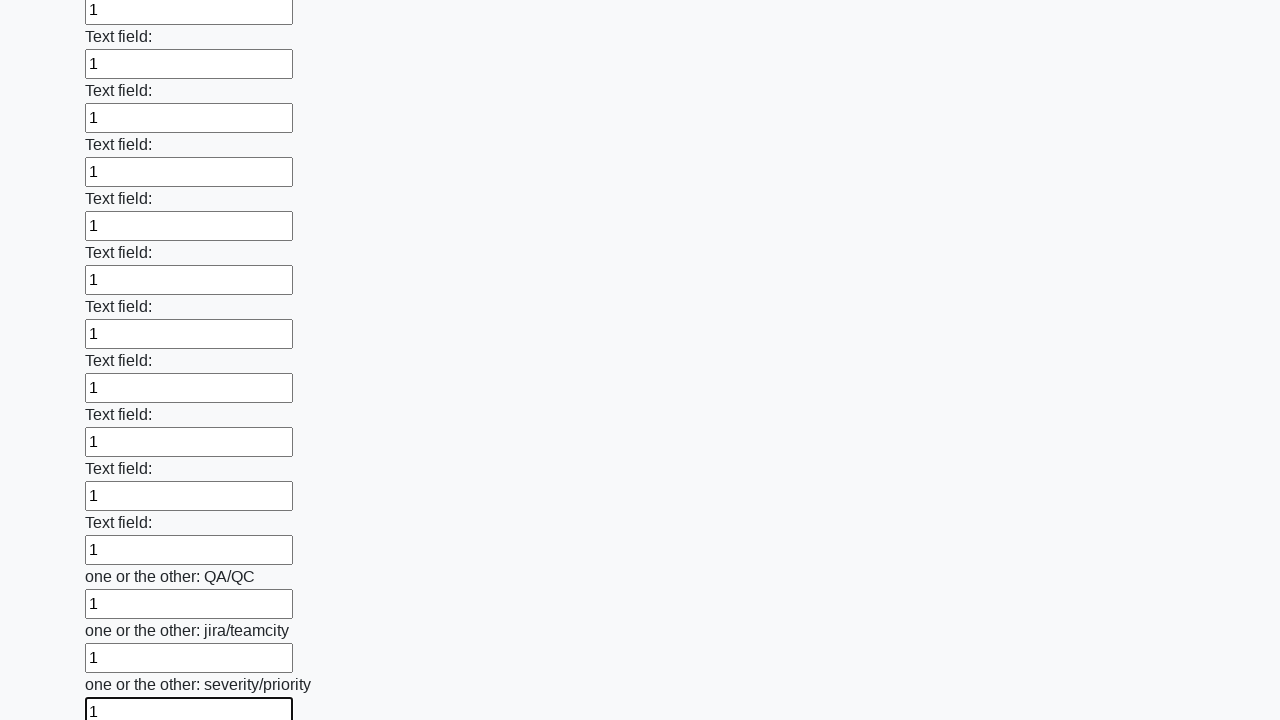

Filled an input field with '1' on input >> nth=90
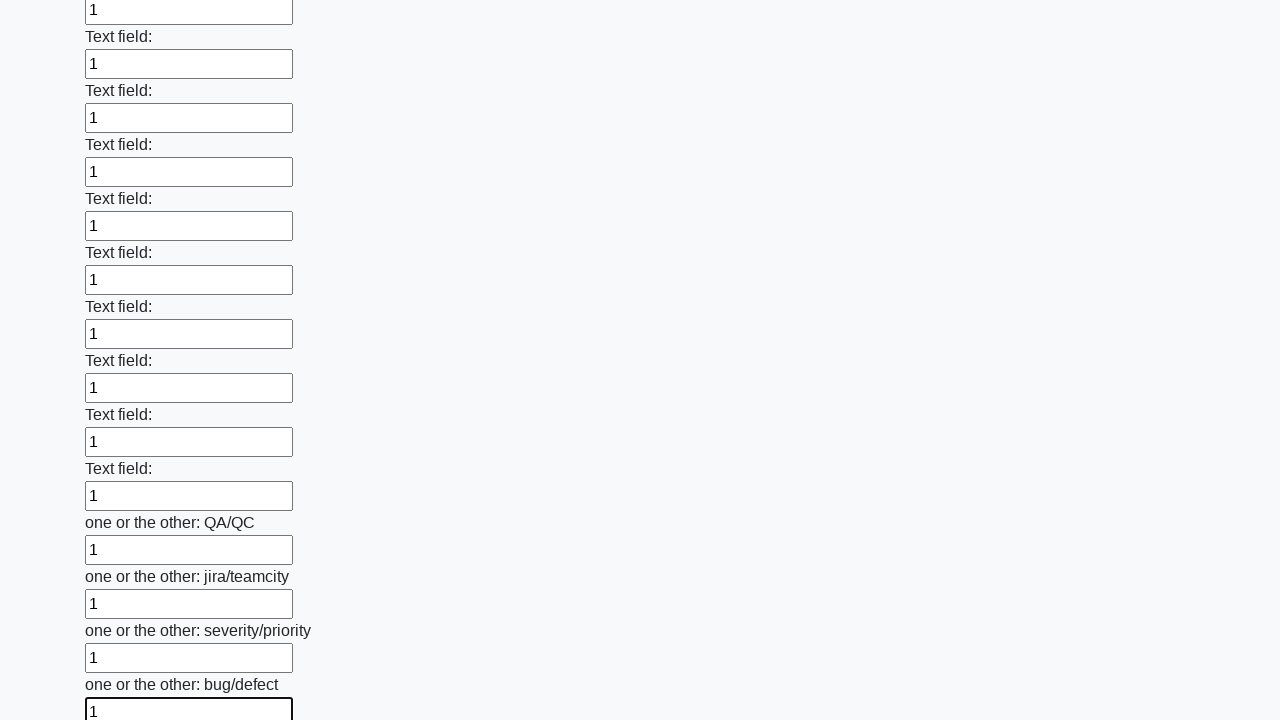

Filled an input field with '1' on input >> nth=91
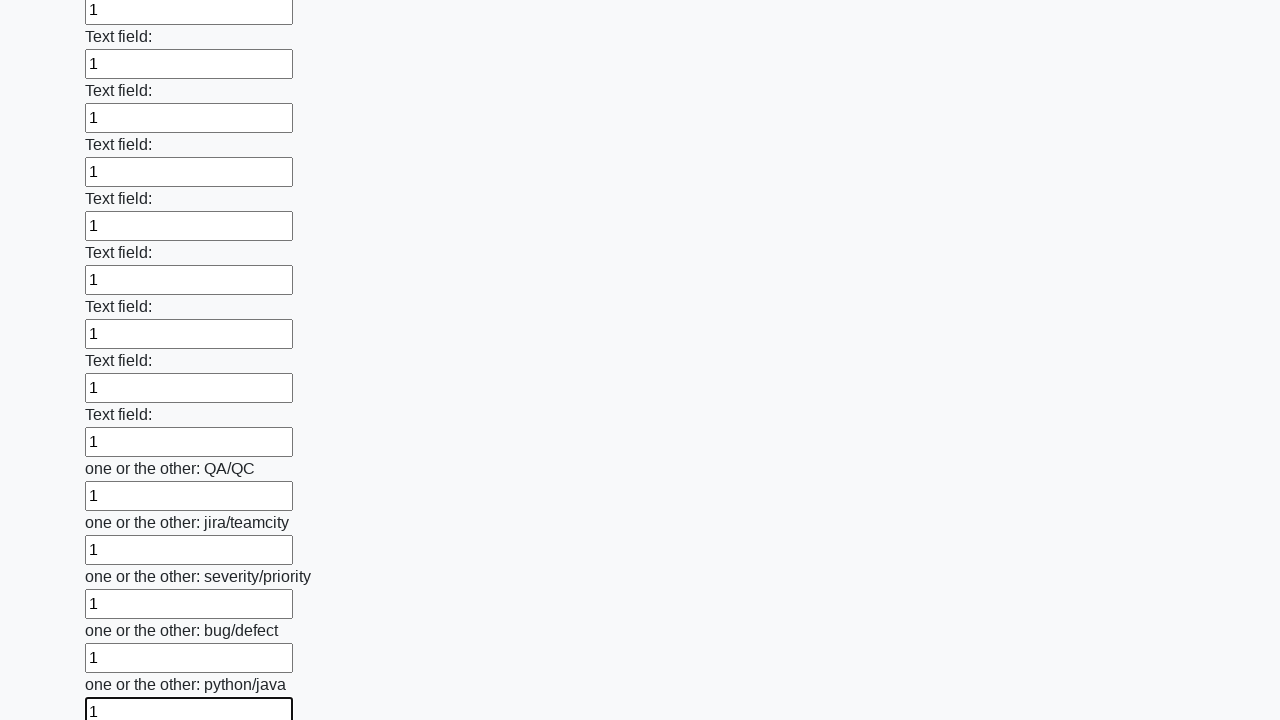

Filled an input field with '1' on input >> nth=92
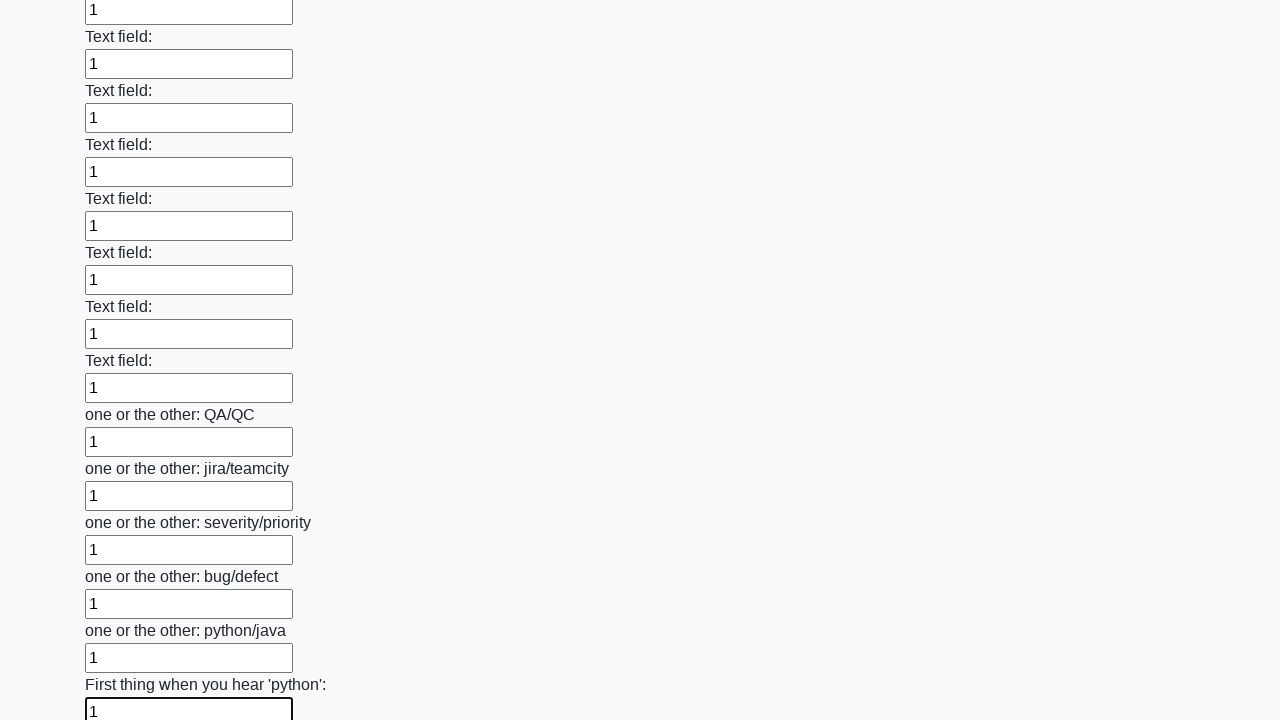

Filled an input field with '1' on input >> nth=93
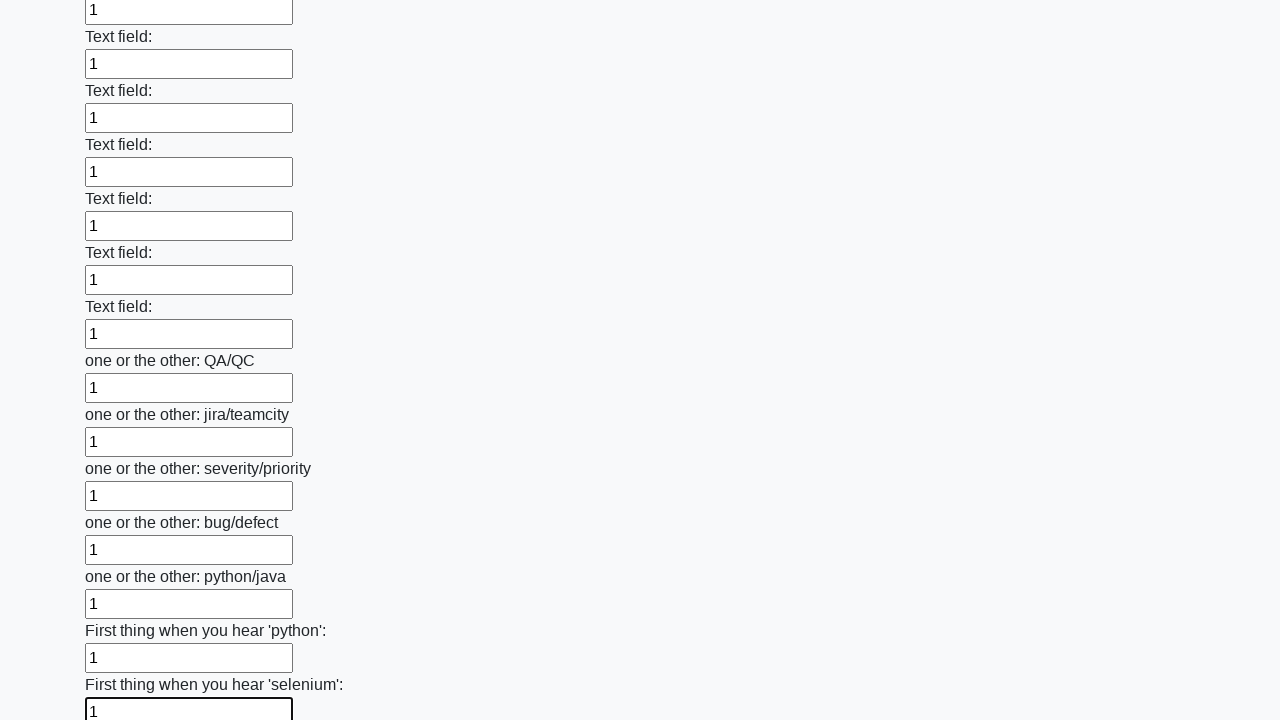

Filled an input field with '1' on input >> nth=94
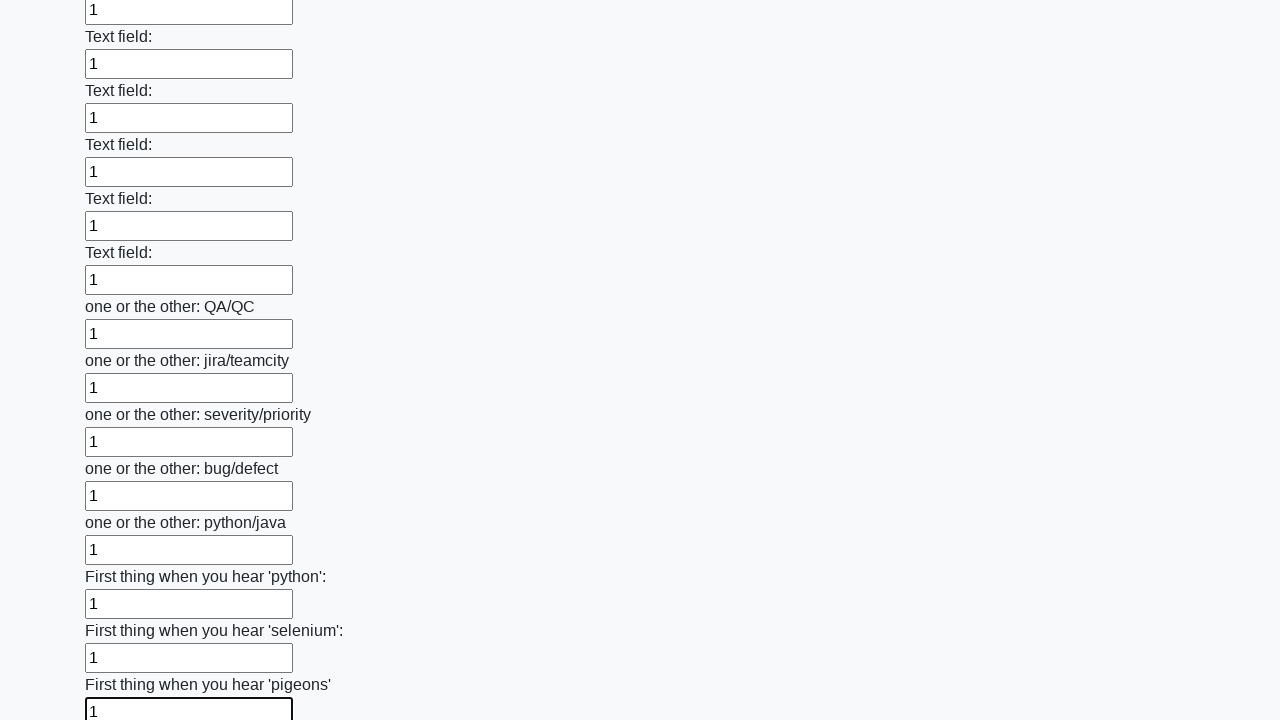

Filled an input field with '1' on input >> nth=95
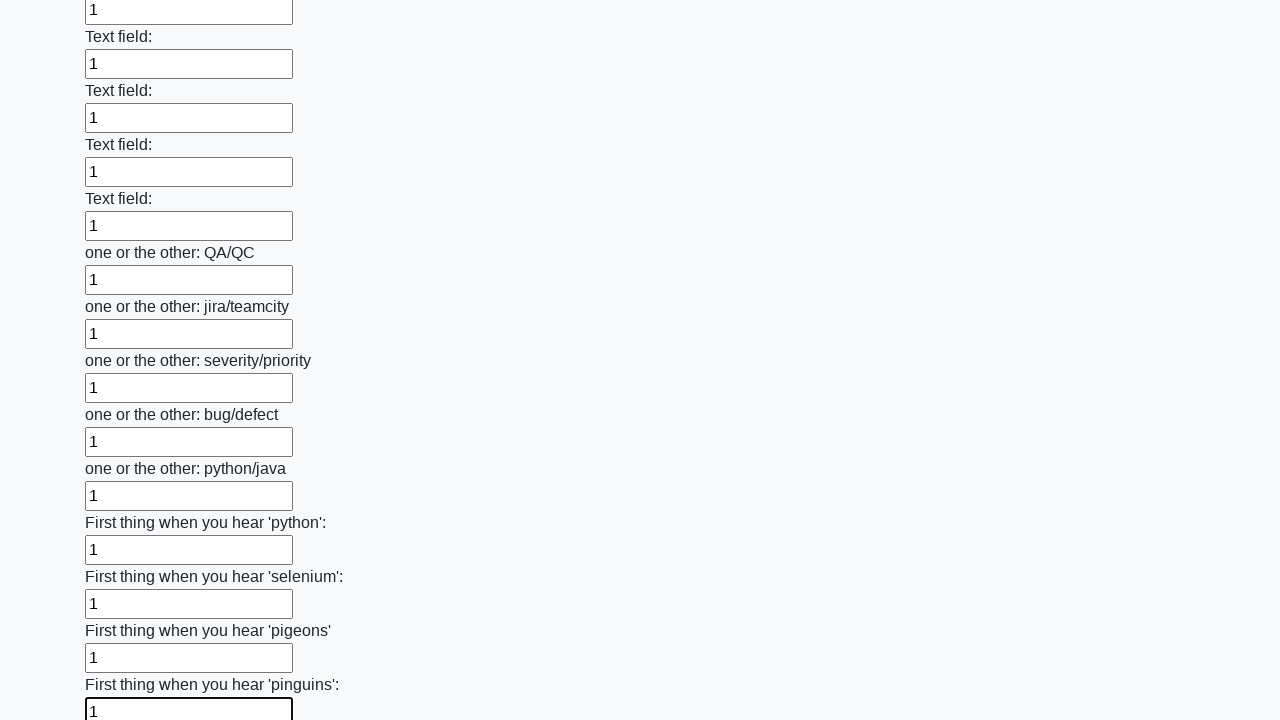

Filled an input field with '1' on input >> nth=96
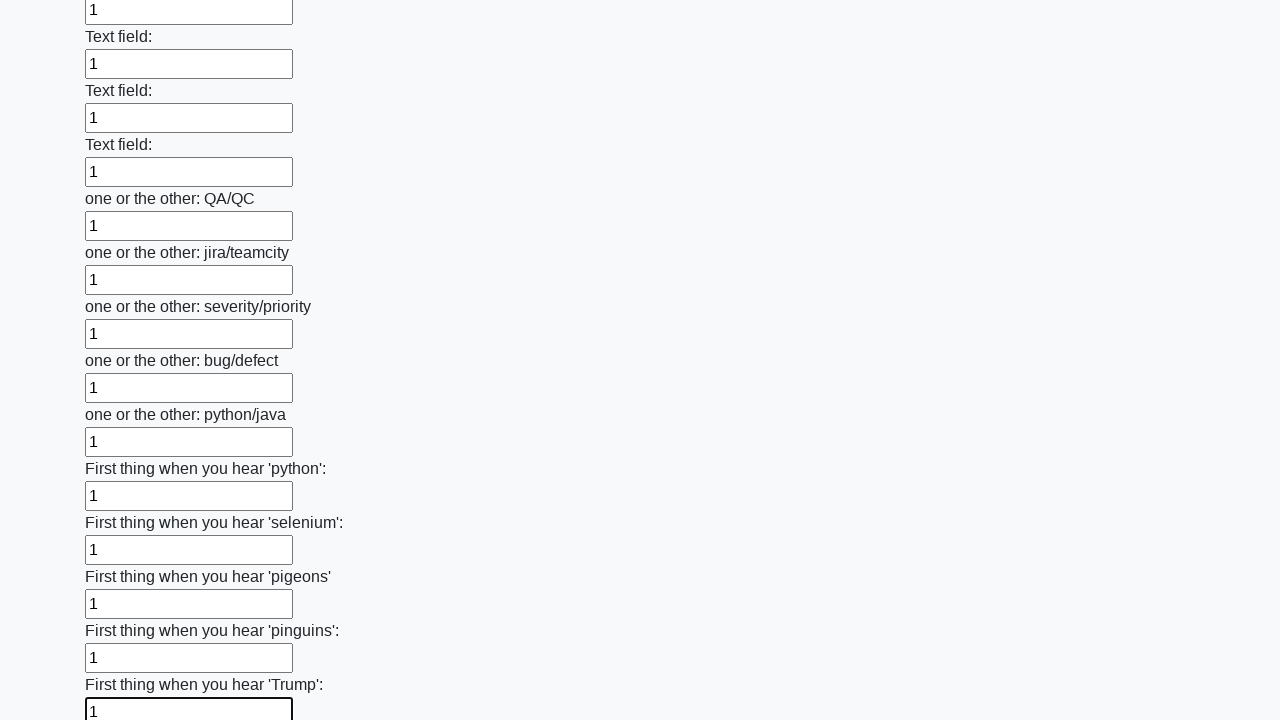

Filled an input field with '1' on input >> nth=97
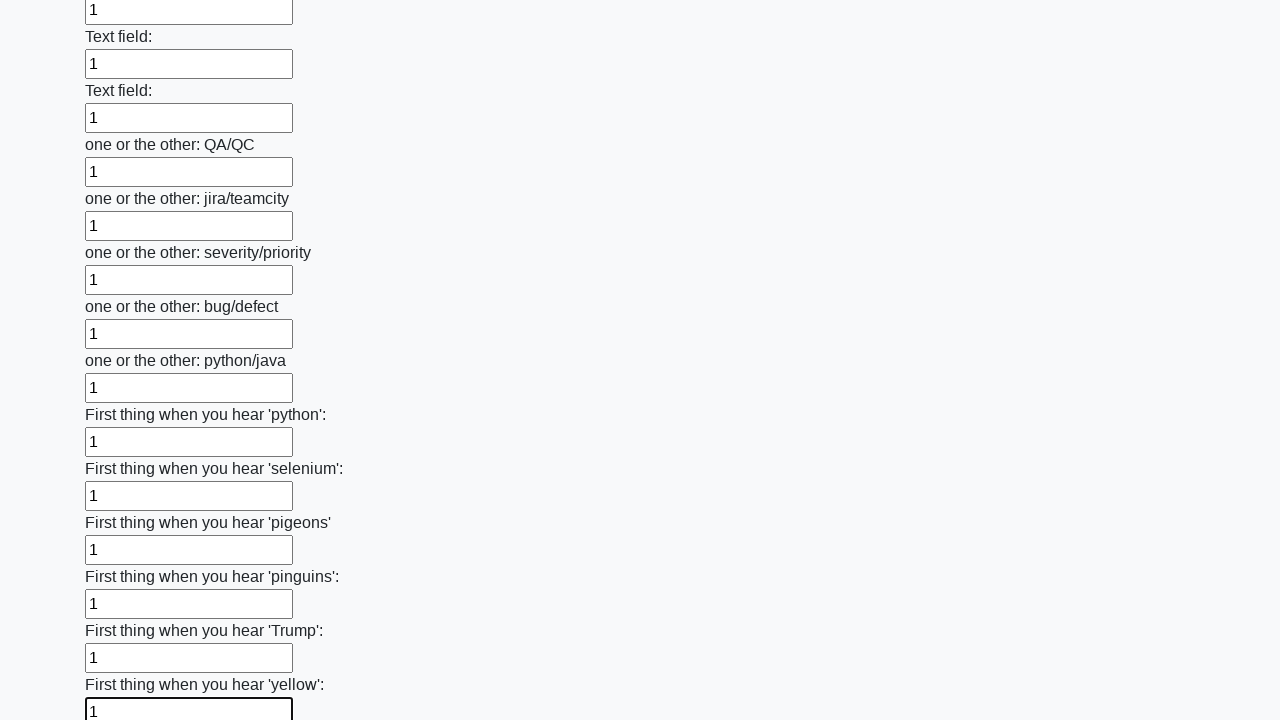

Filled an input field with '1' on input >> nth=98
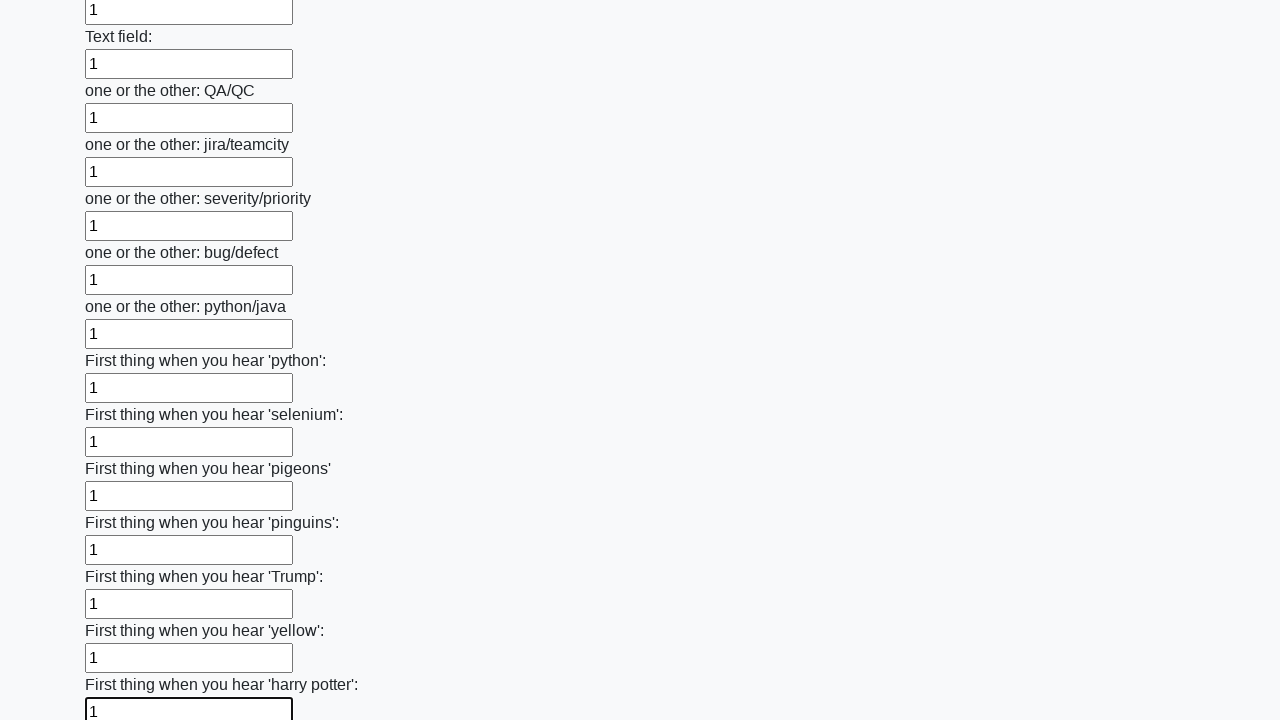

Filled an input field with '1' on input >> nth=99
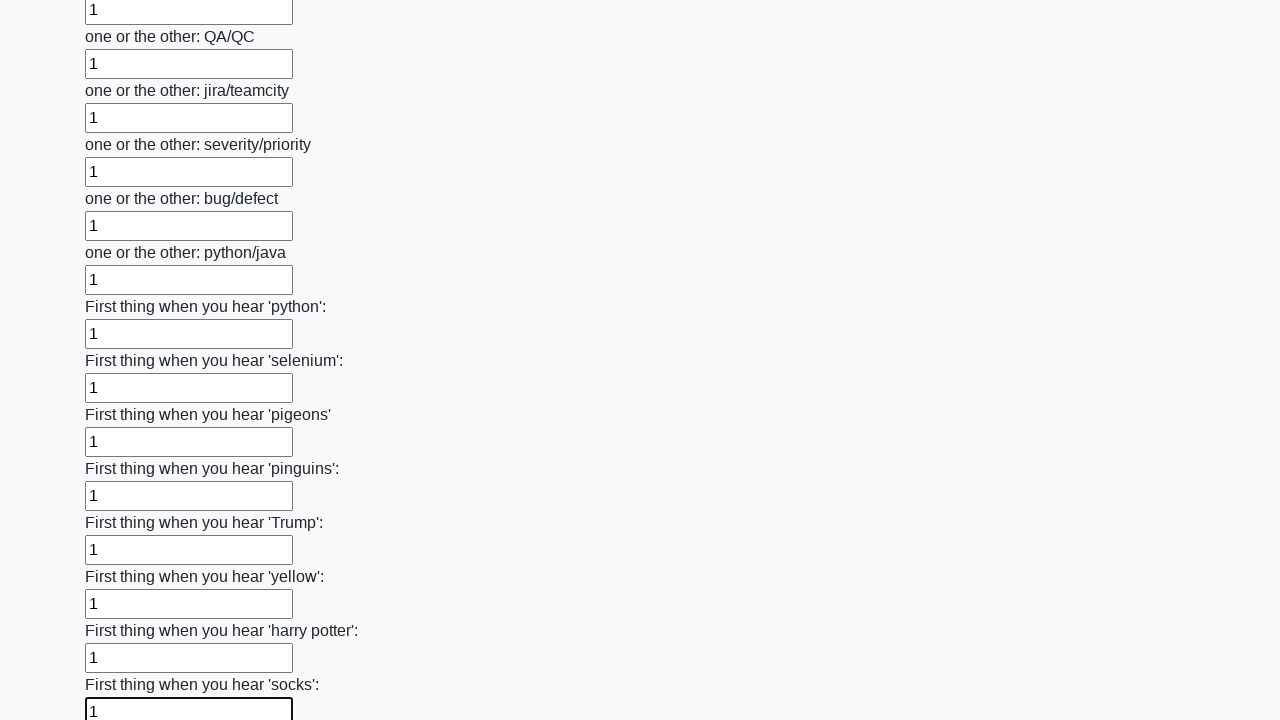

Clicked the submit button at (123, 611) on button.btn
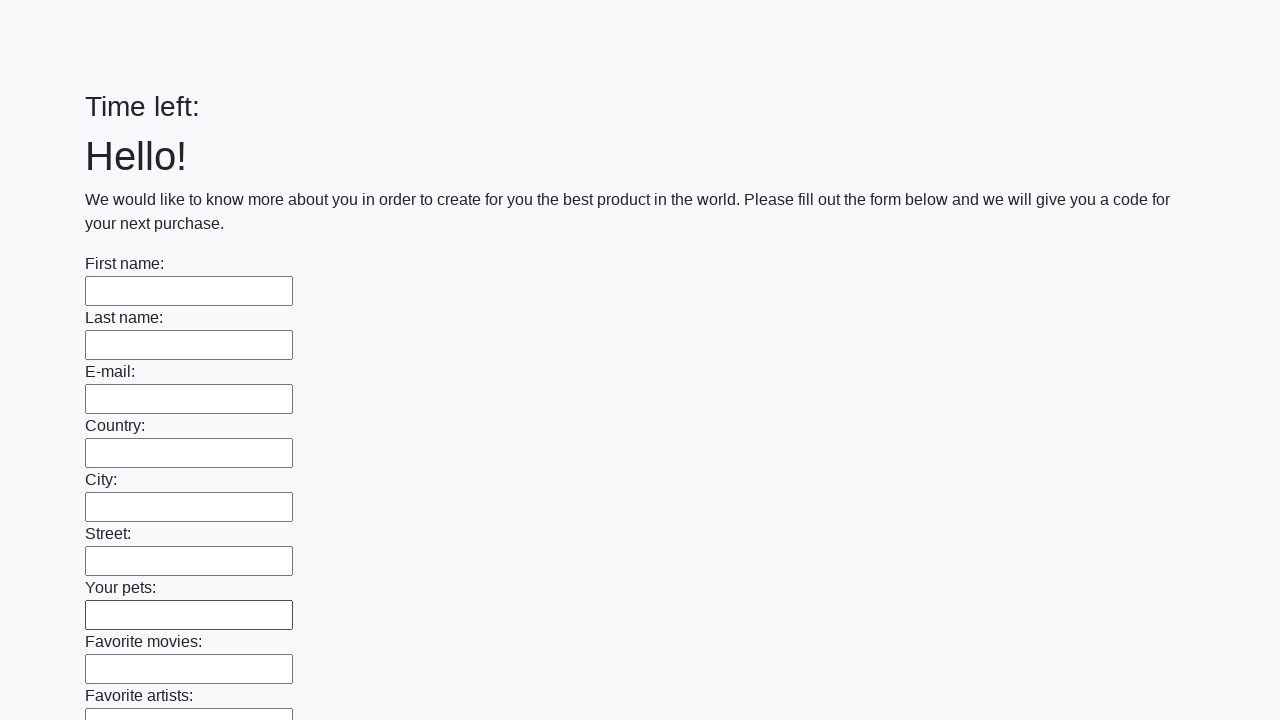

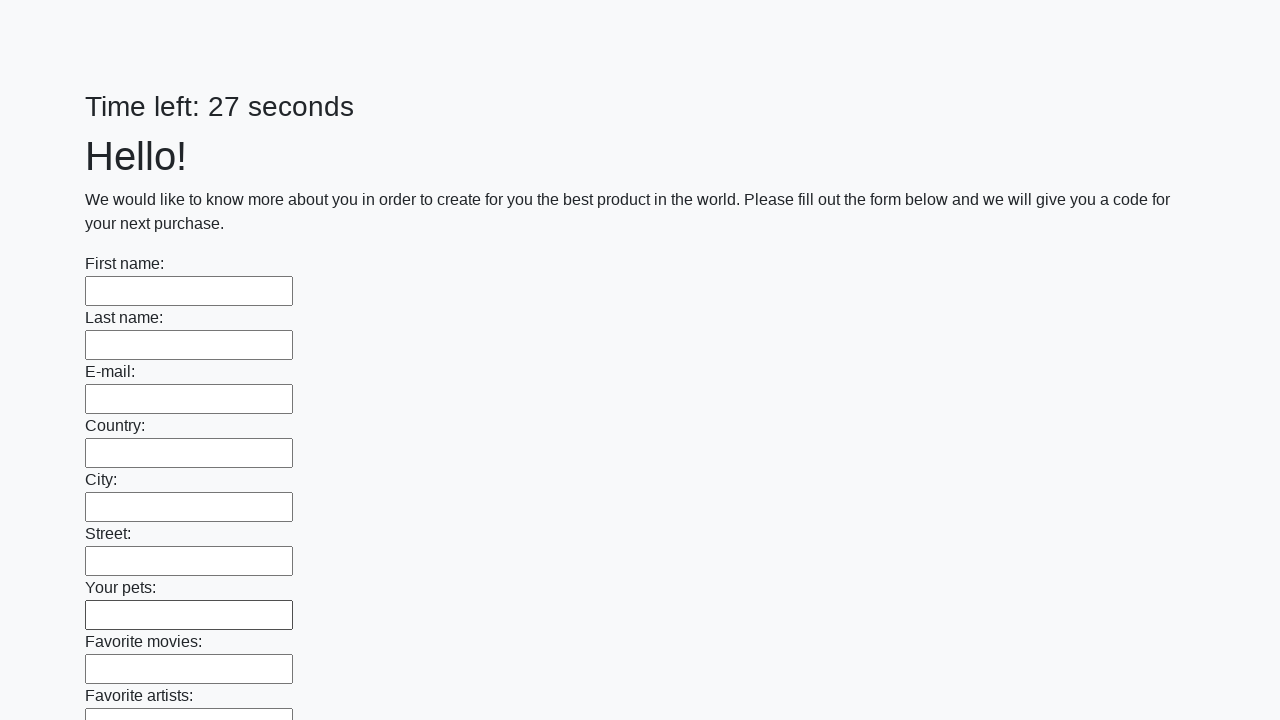